Tests the currency filter functionality by opening the currency dropdown in the footer, iterating through each currency option, clicking on it, and verifying that property tile prices update to display the selected currency symbol.

Starting URL: https://www.alojamiento.io/property/campo-lindo-apartment/BC-1935047

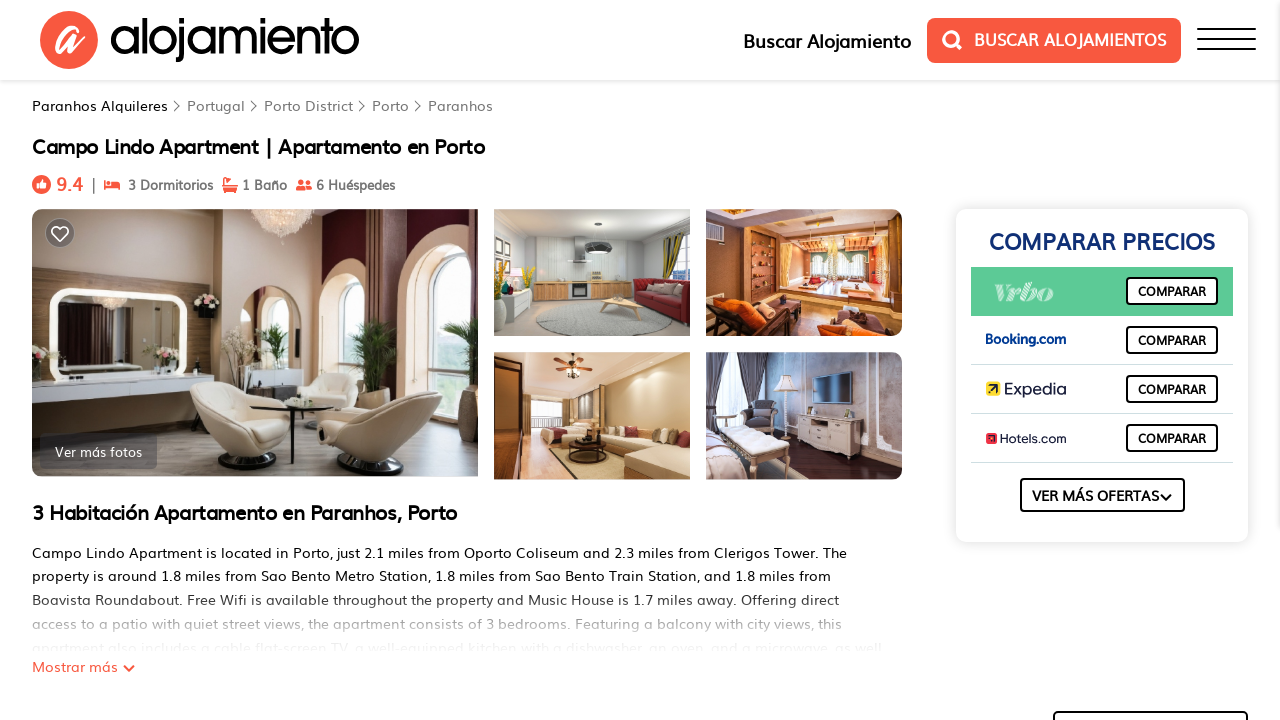

Page loaded with networkidle state
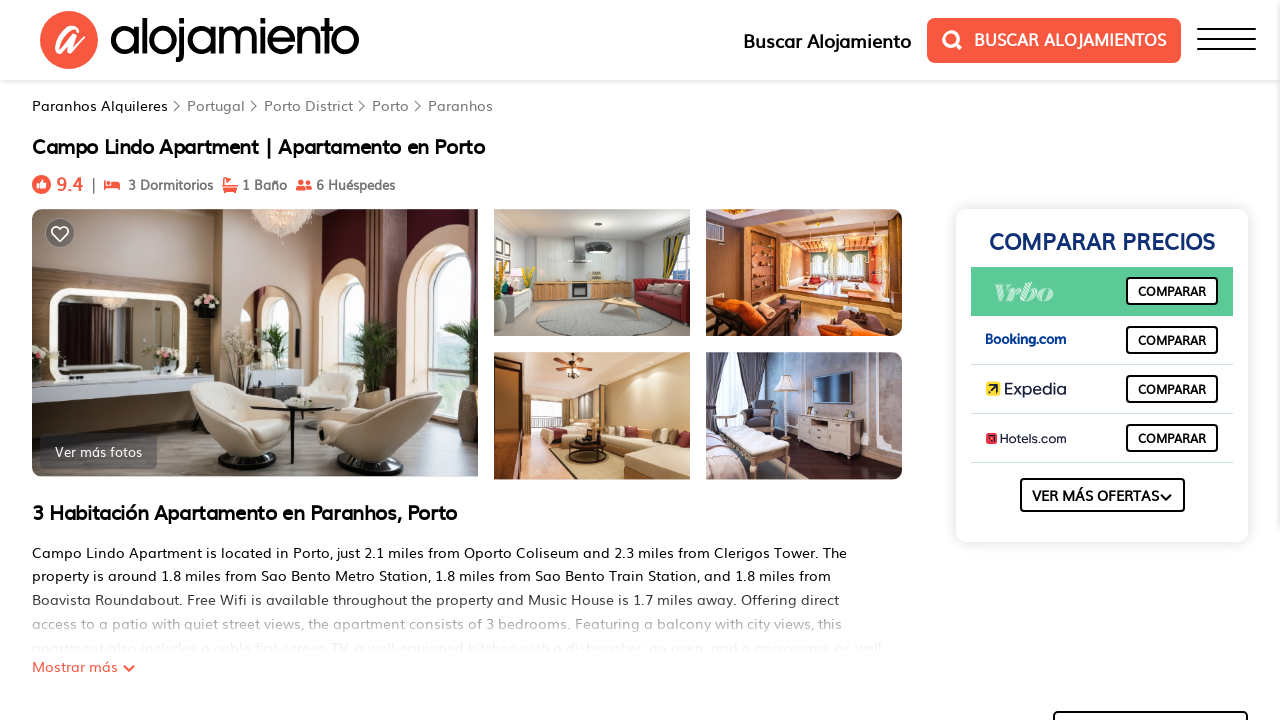

Scrolled to currency dropdown in footer
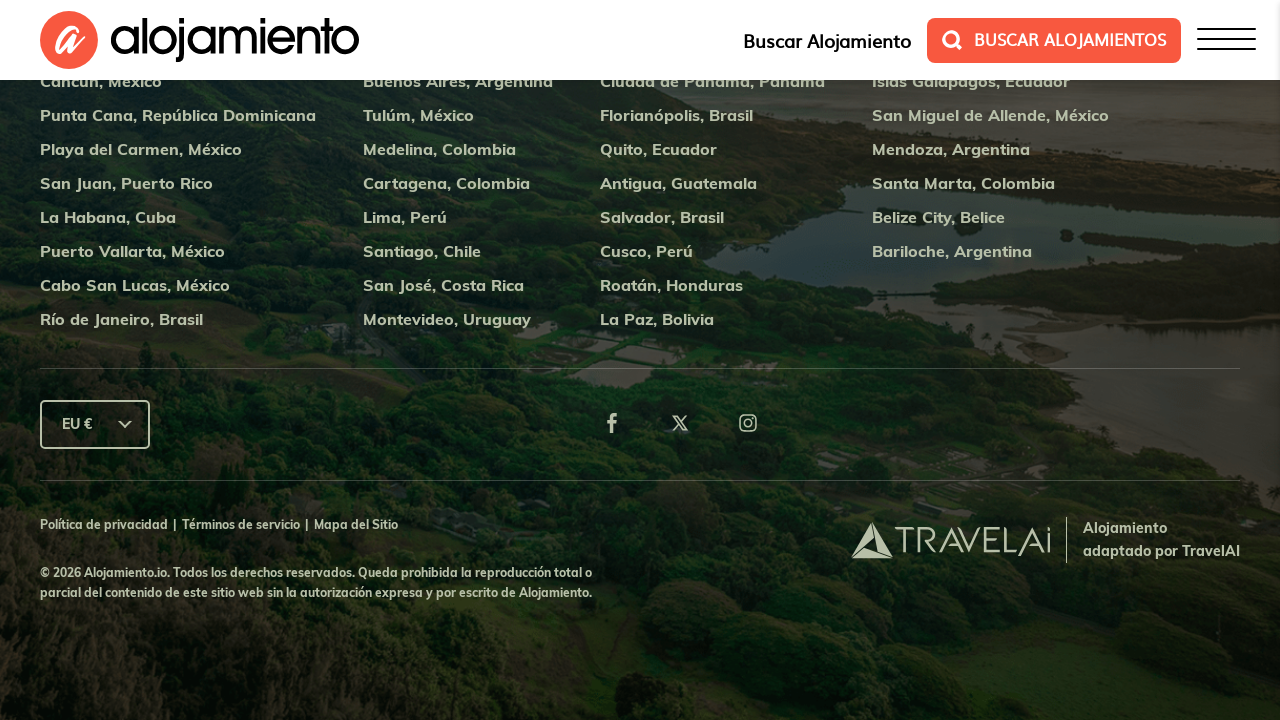

Opened currency dropdown at (95, 424) on #js-currency-sort-footer
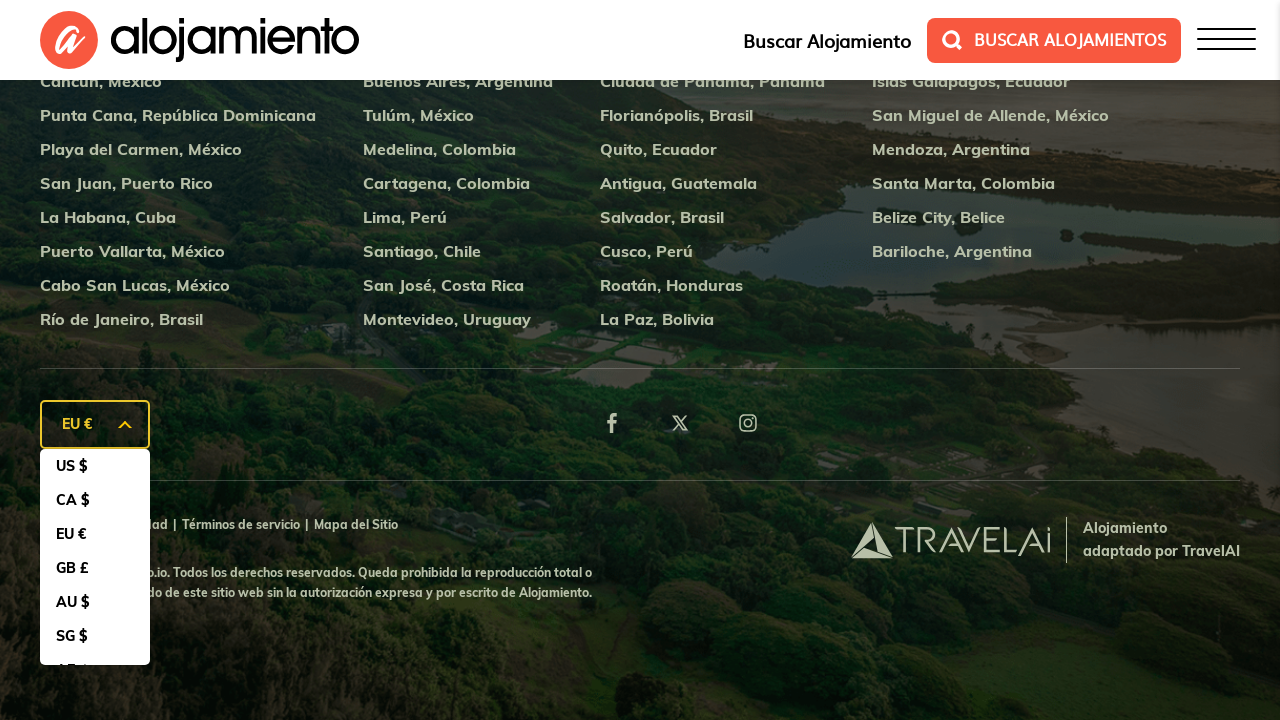

Currency dropdown options appeared
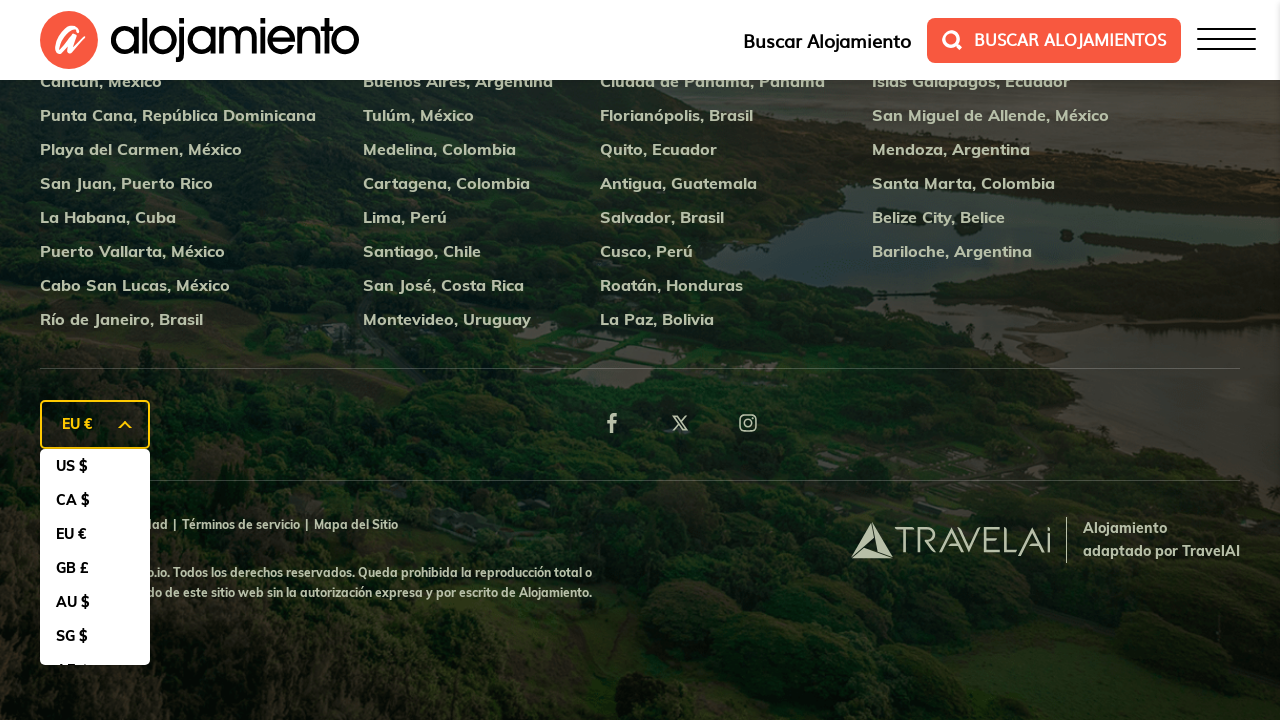

Retrieved 9 currency options from dropdown
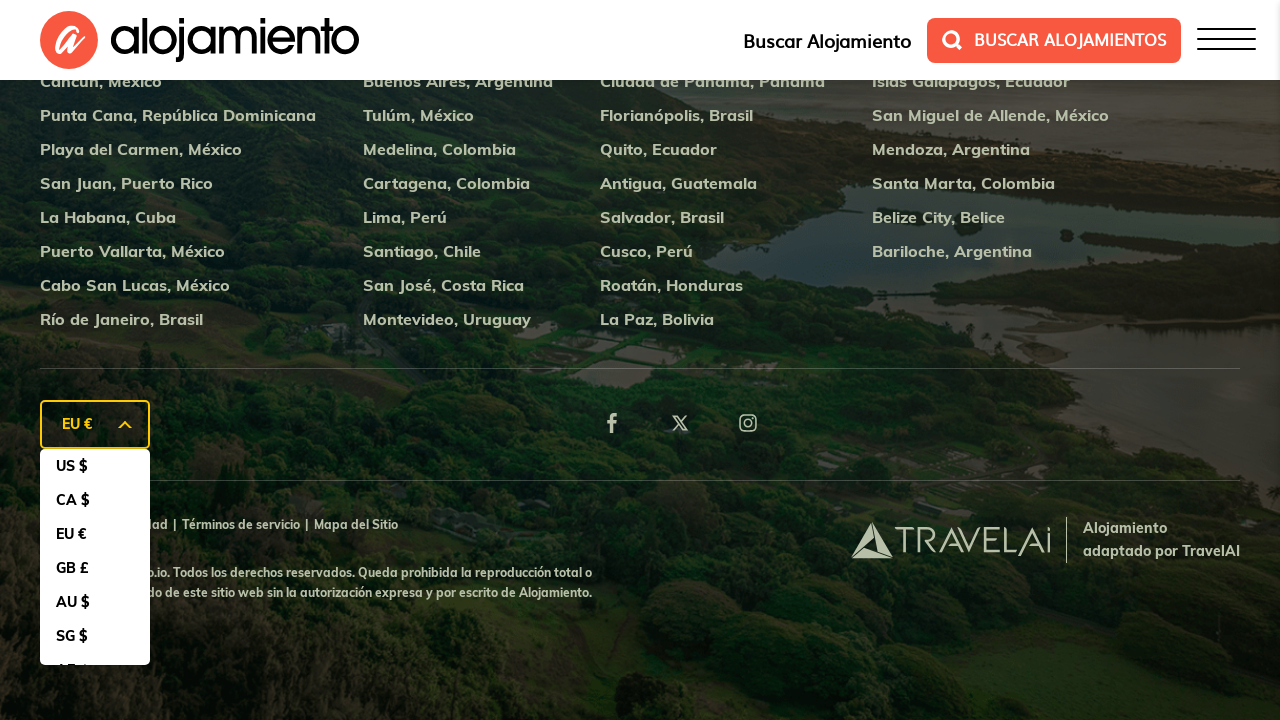

Extracted currency symbol: US $
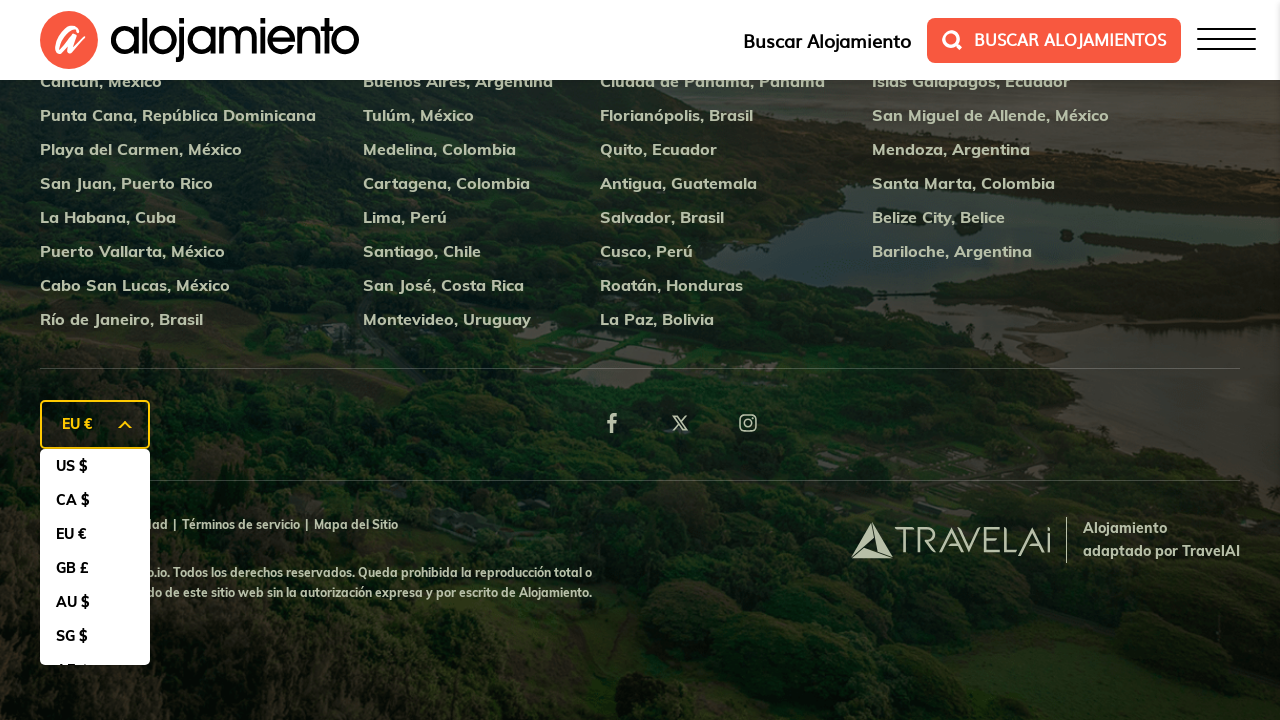

Scrolled currency option 'US $' into view
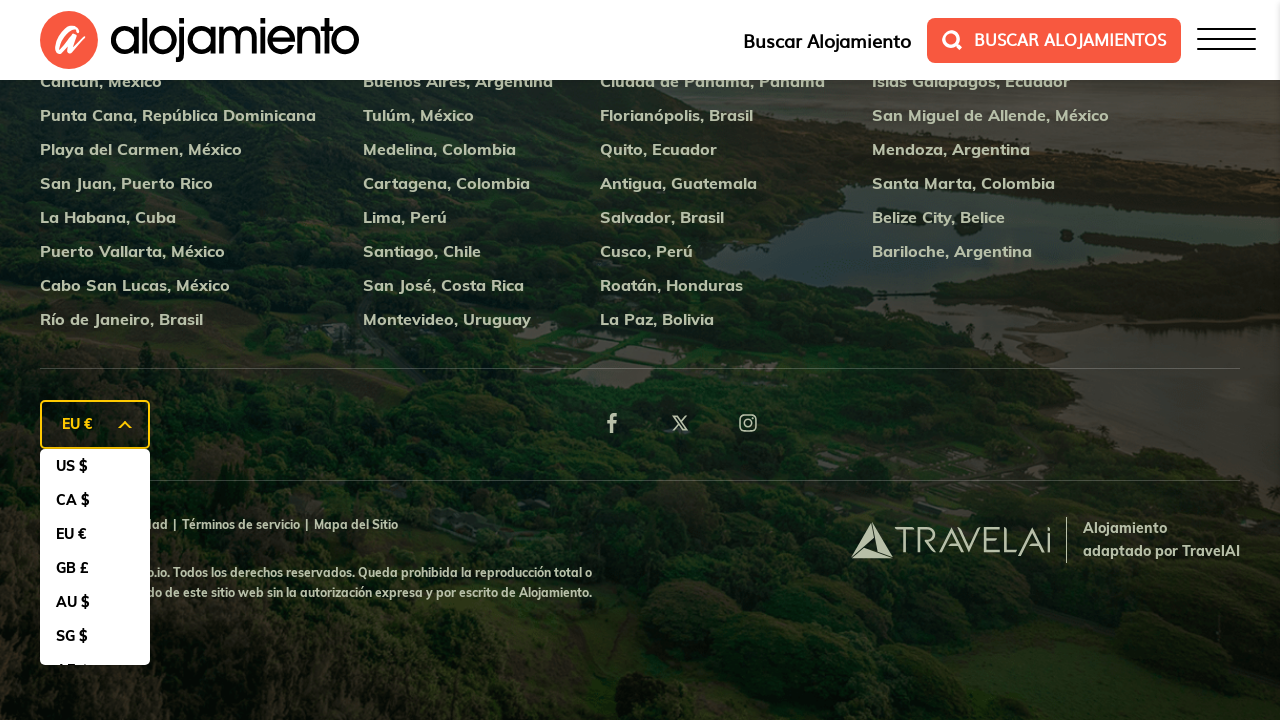

Clicked currency option 'US $' at (95, 466) on #js-currency-sort-footer .select-ul li >> nth=0
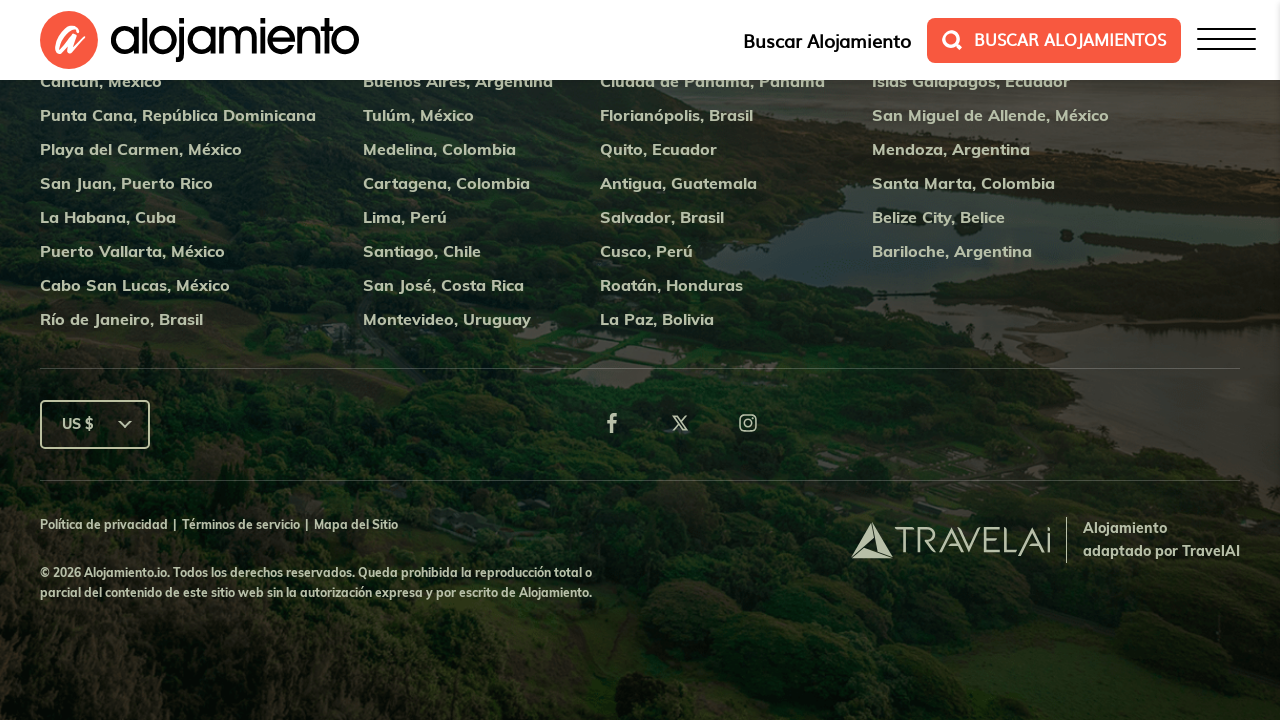

Waited for page to update with currency 'US $'
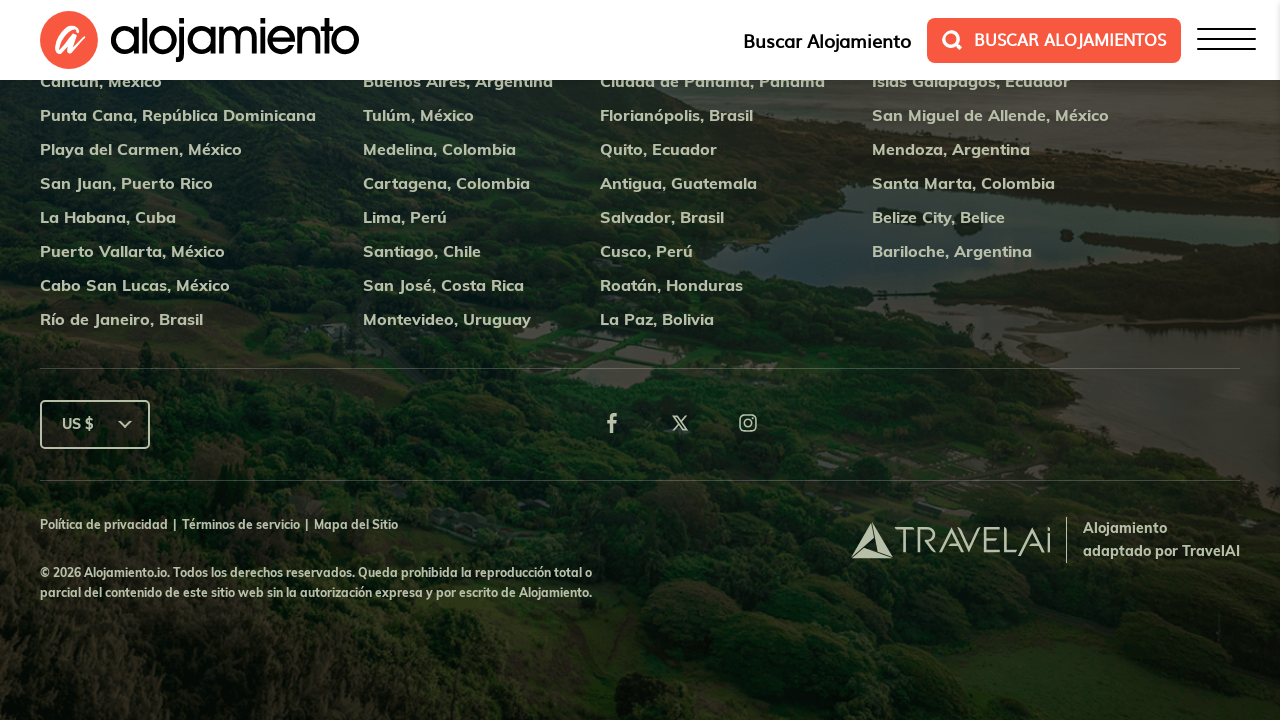

Retrieved 0 property tiles for verification
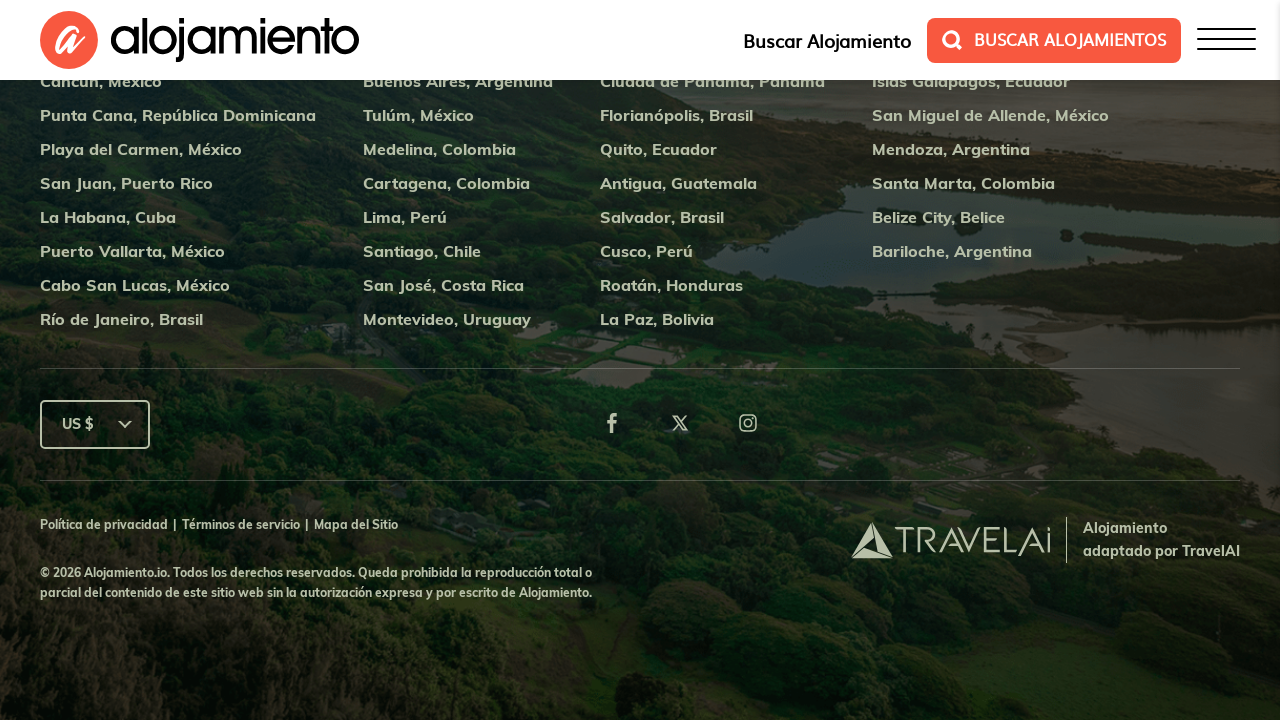

Verified all property tiles display currency symbol 'US $'
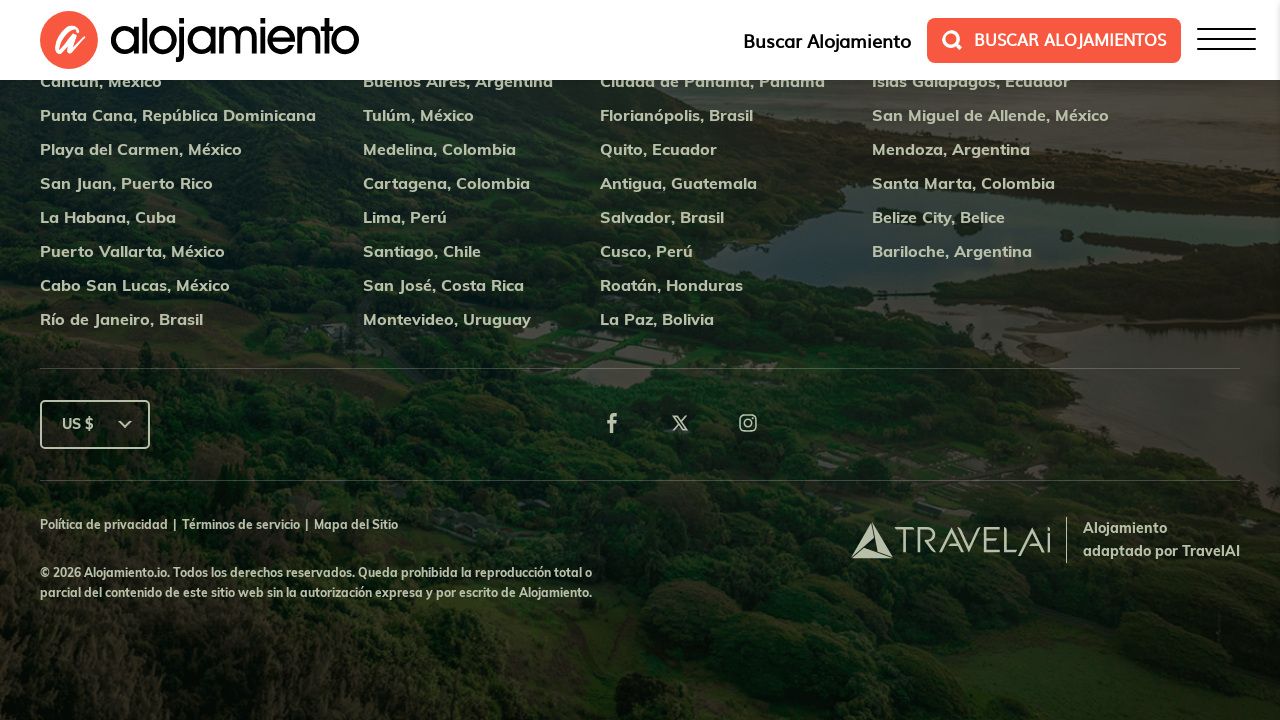

Reopened currency dropdown for next option at (95, 424) on #js-currency-sort-footer
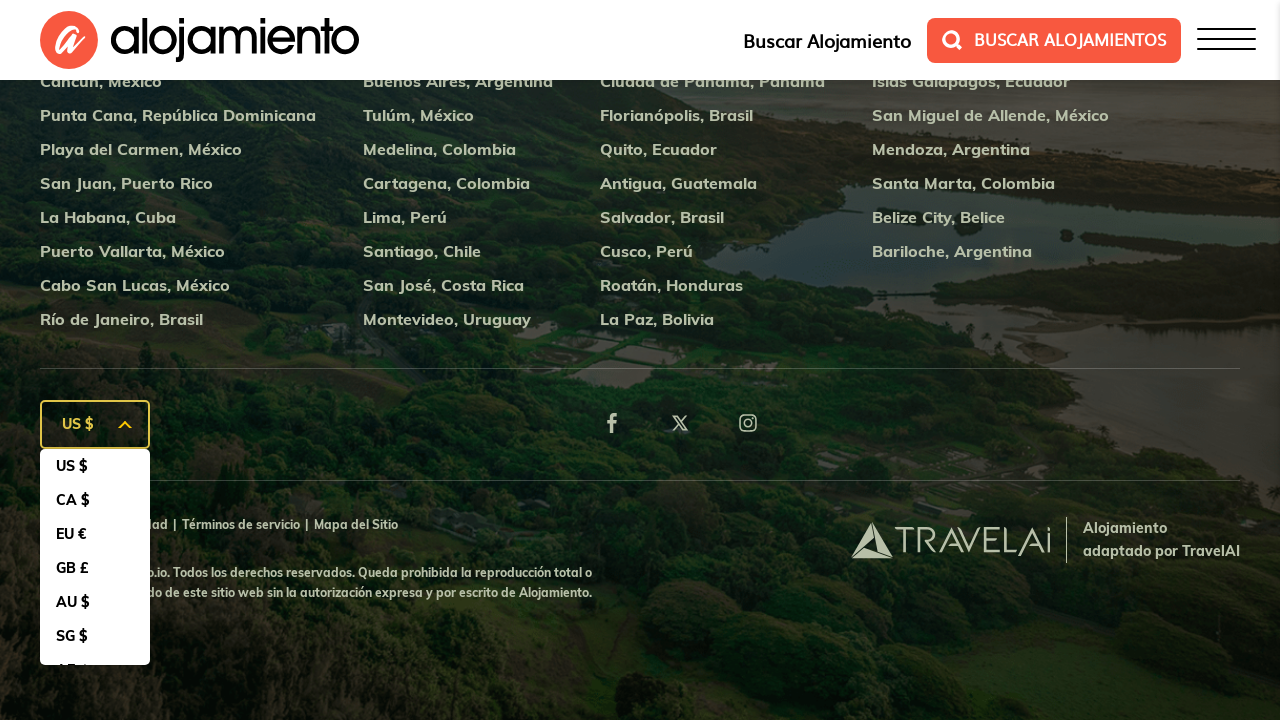

Dropdown options visible again
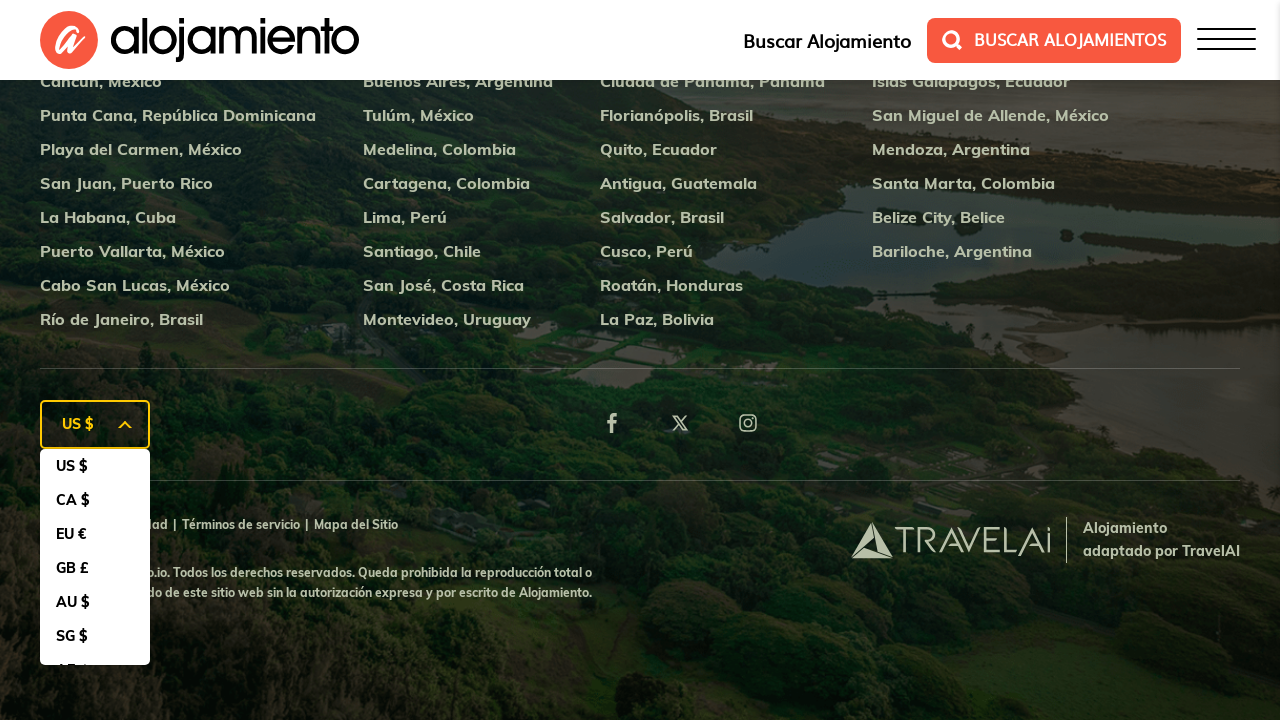

Extracted currency symbol: CA $
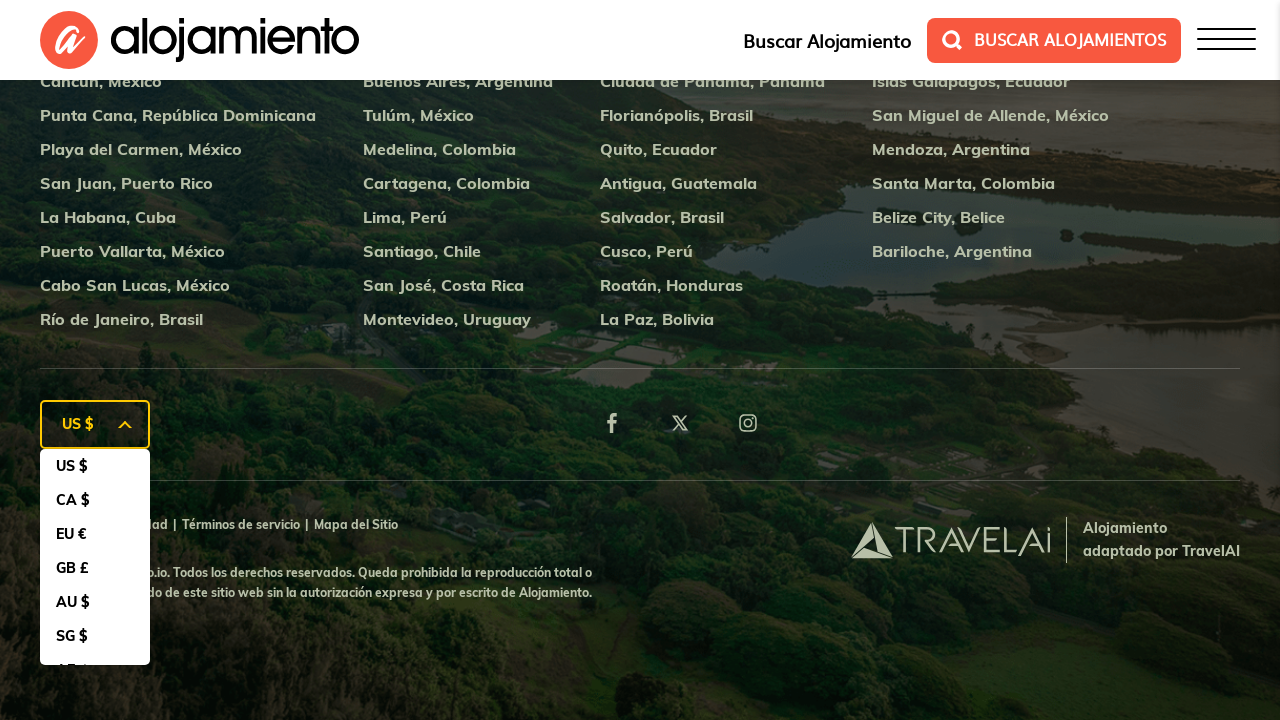

Scrolled currency option 'CA $' into view
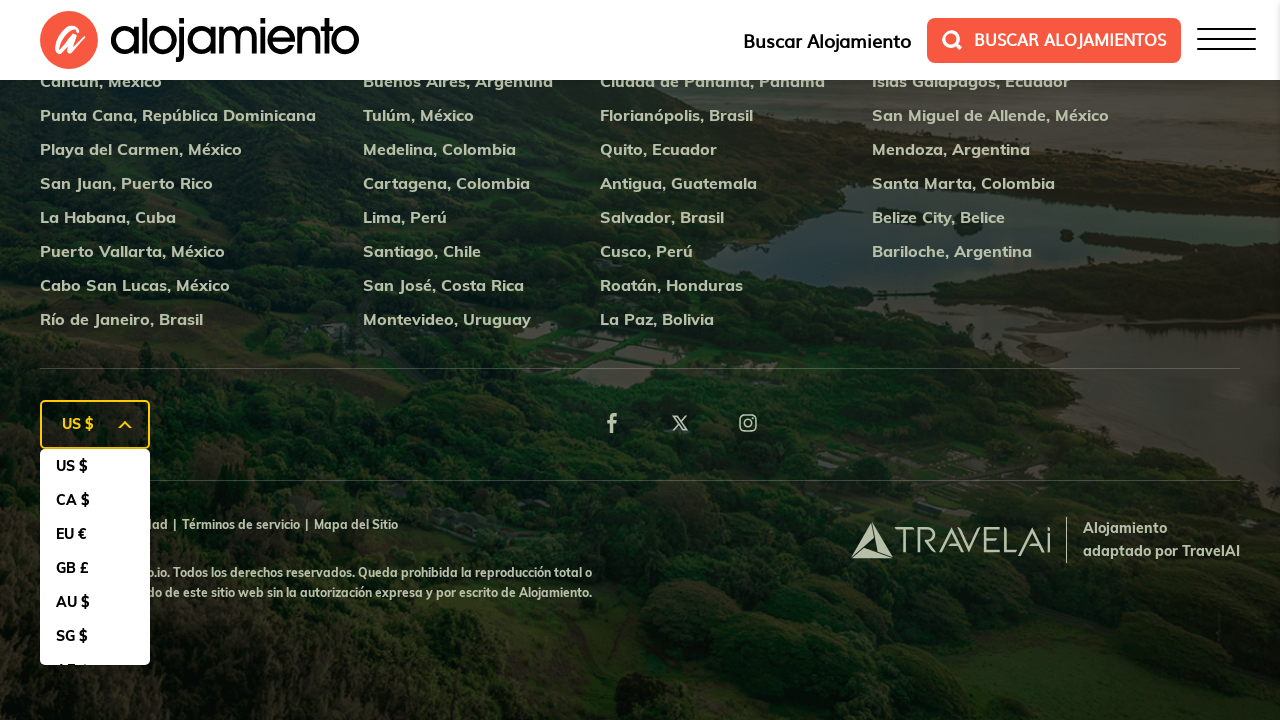

Clicked currency option 'CA $' at (95, 500) on #js-currency-sort-footer .select-ul li >> nth=1
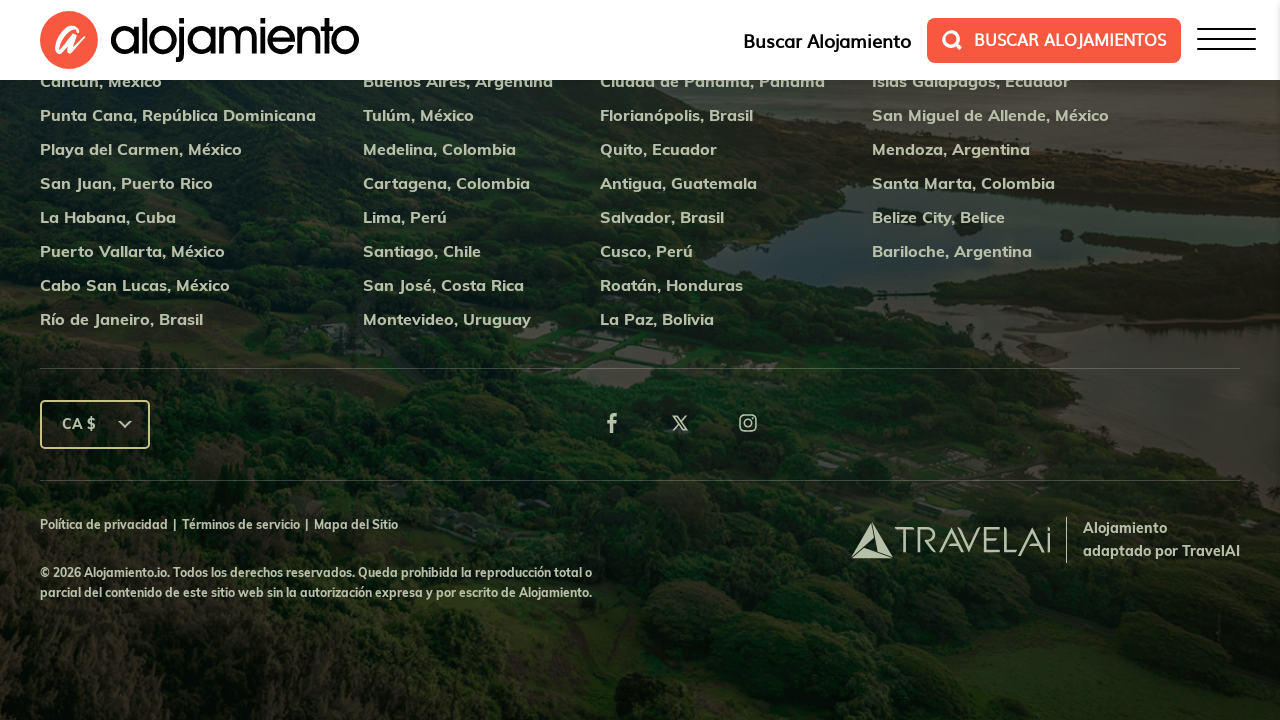

Waited for page to update with currency 'CA $'
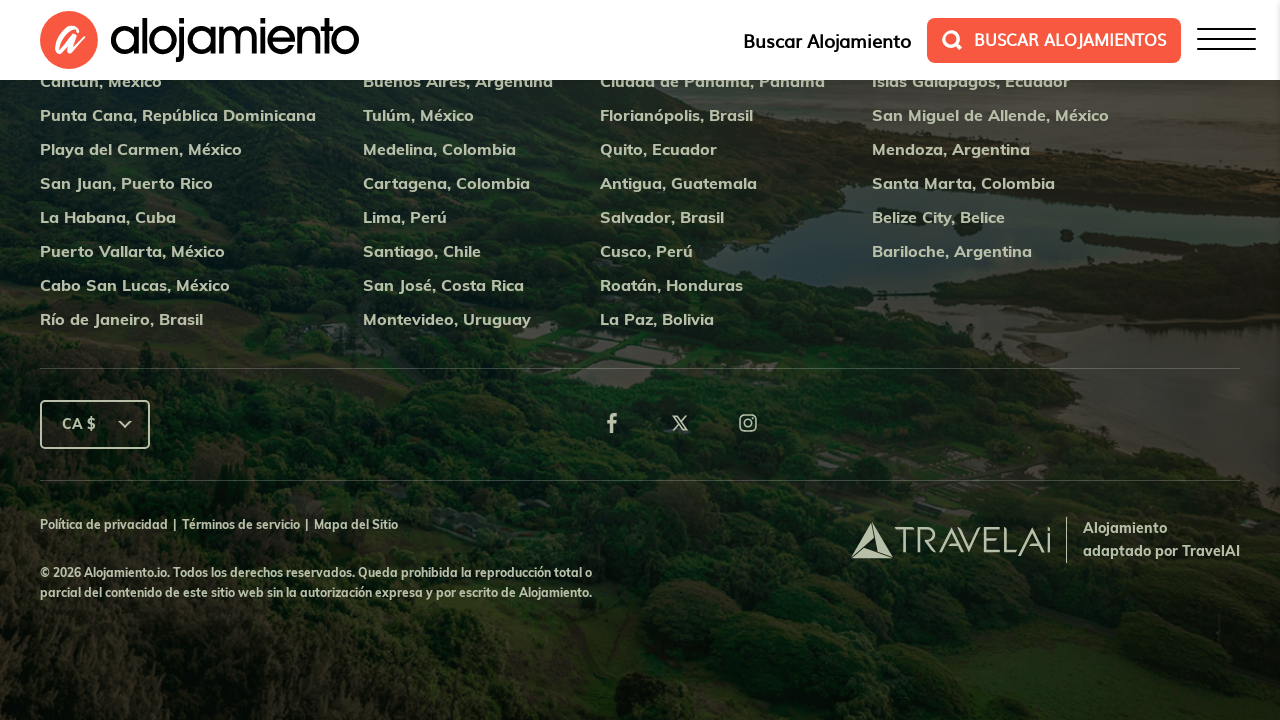

Retrieved 0 property tiles for verification
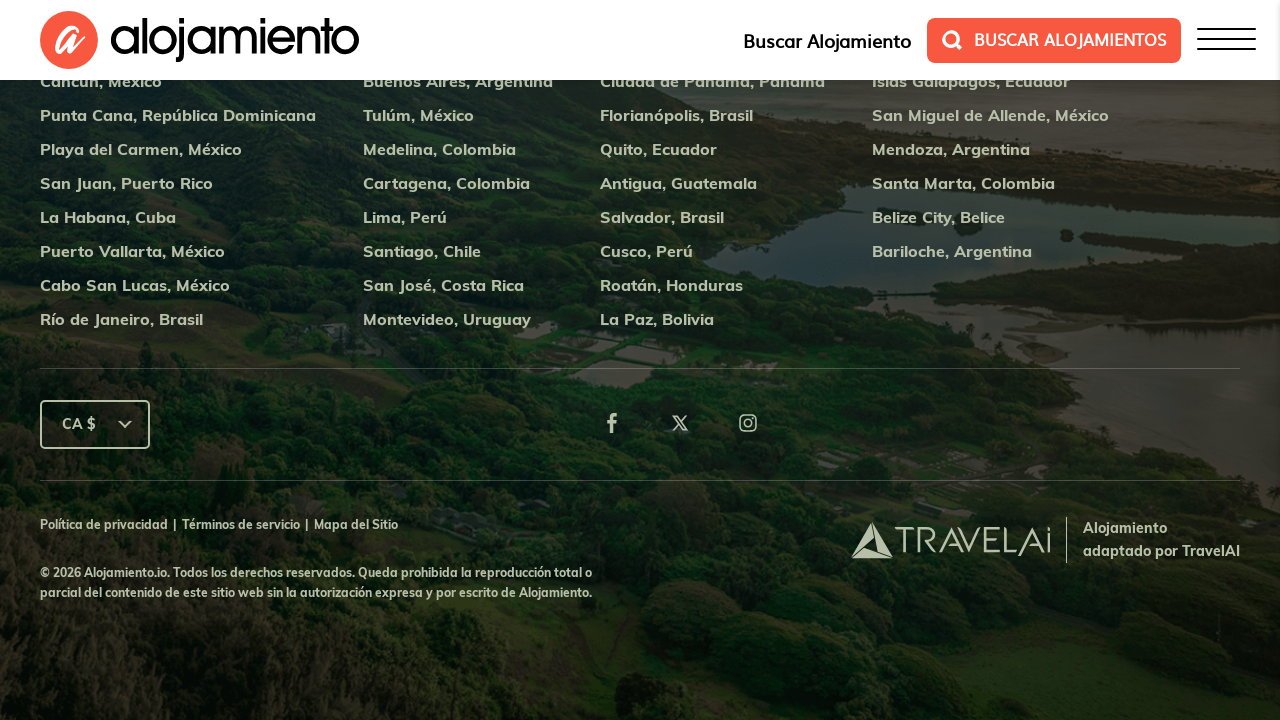

Verified all property tiles display currency symbol 'CA $'
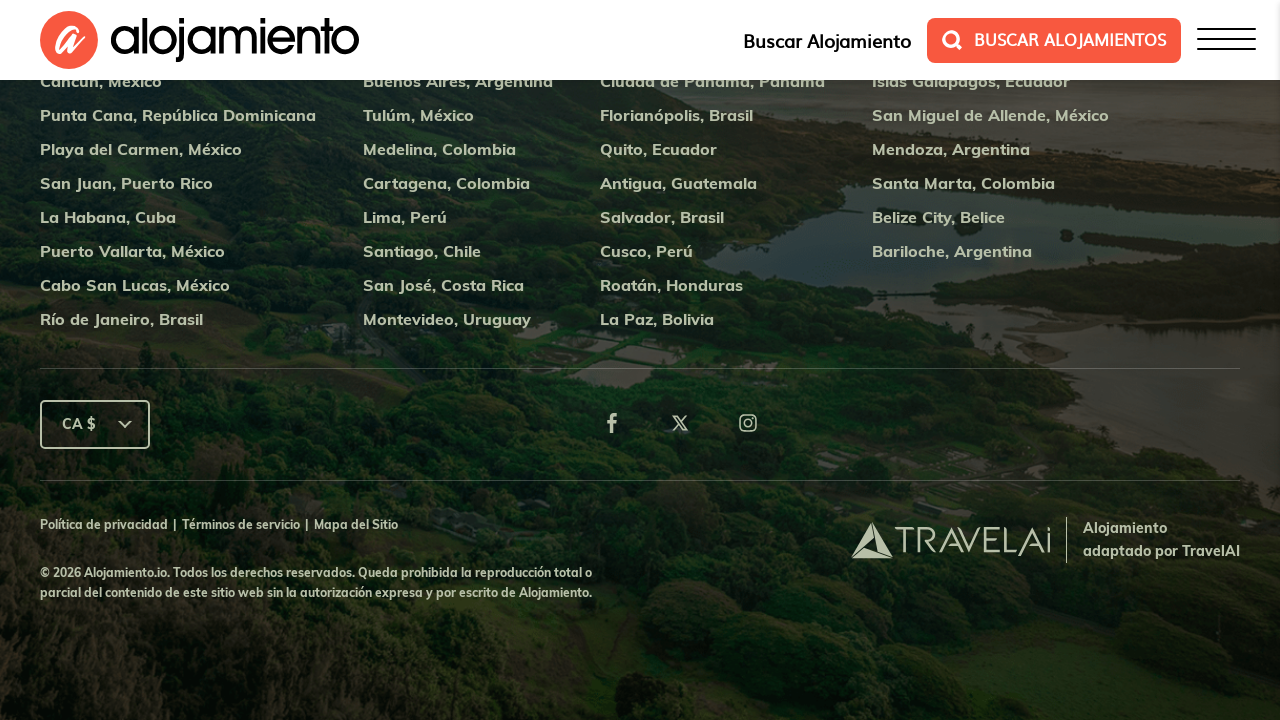

Reopened currency dropdown for next option at (95, 424) on #js-currency-sort-footer
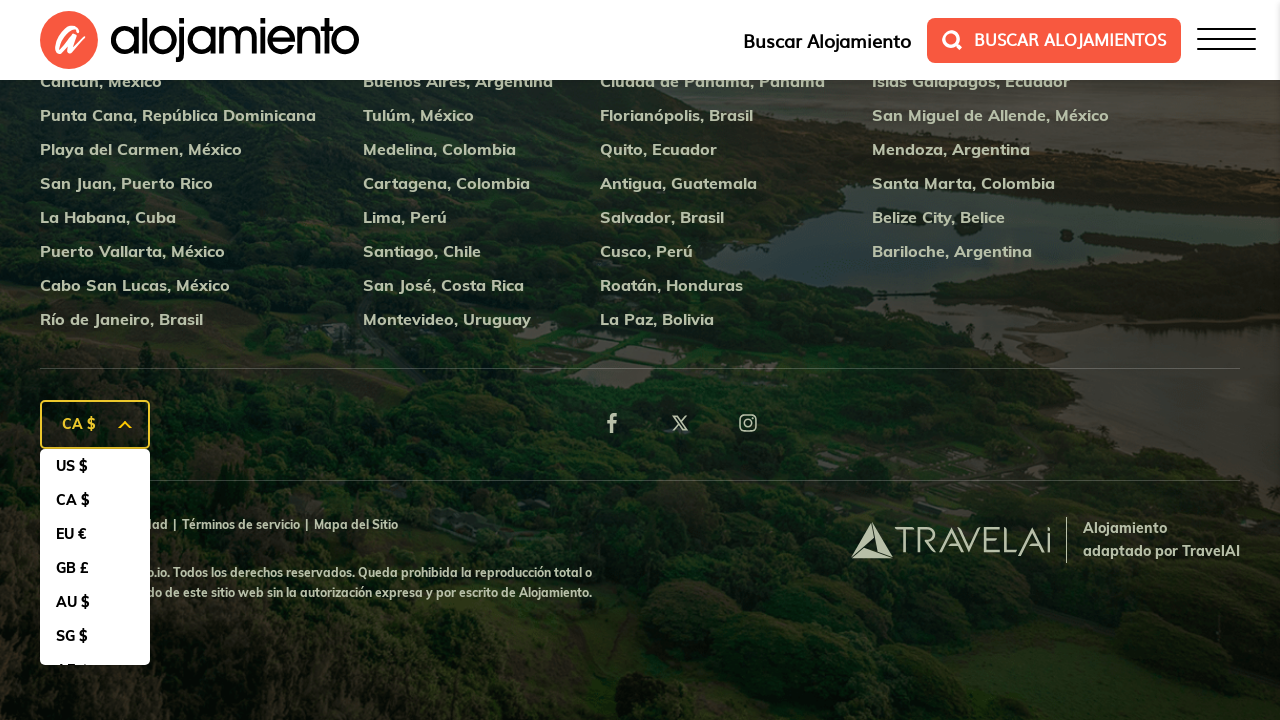

Dropdown options visible again
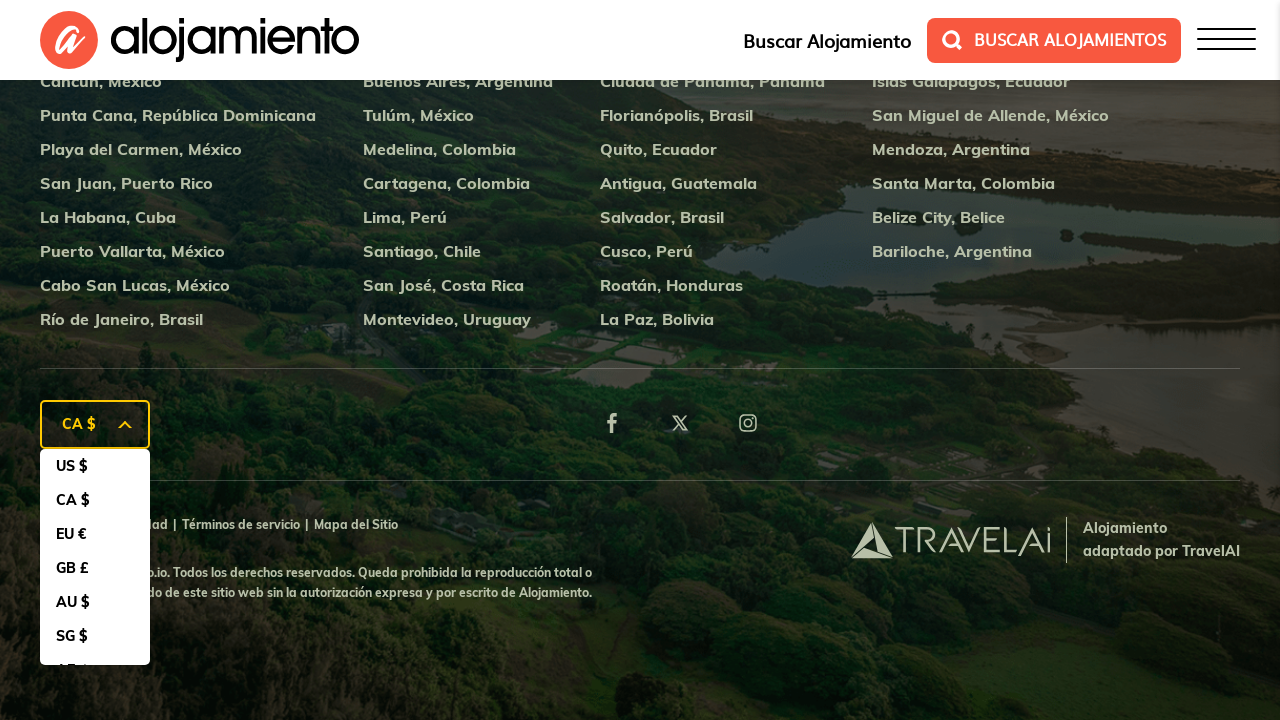

Extracted currency symbol: EU €
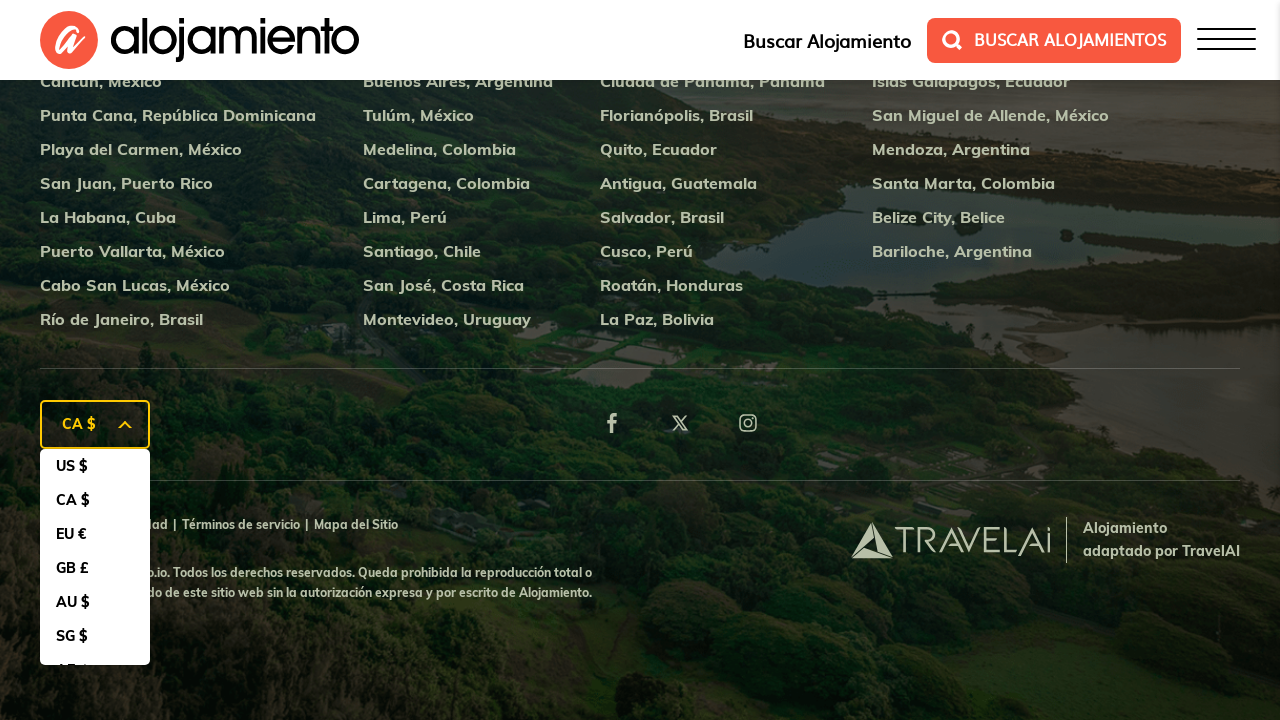

Scrolled currency option 'EU €' into view
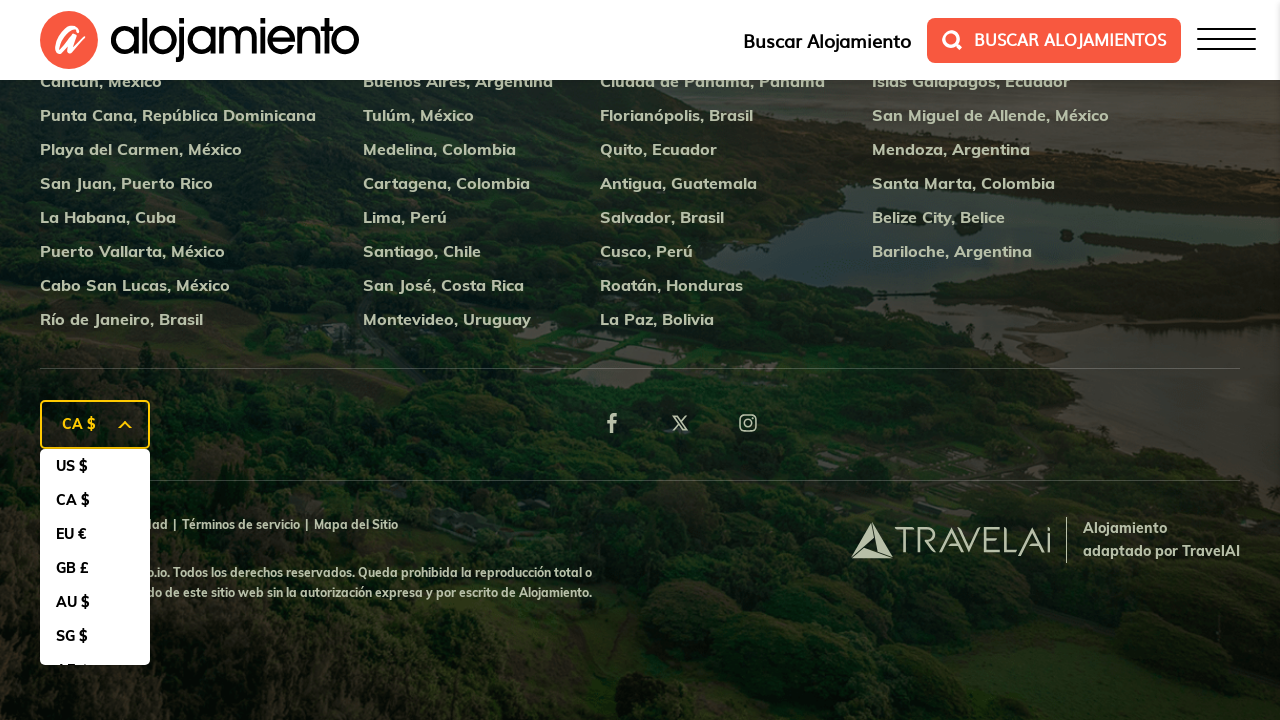

Clicked currency option 'EU €' at (95, 534) on #js-currency-sort-footer .select-ul li >> nth=2
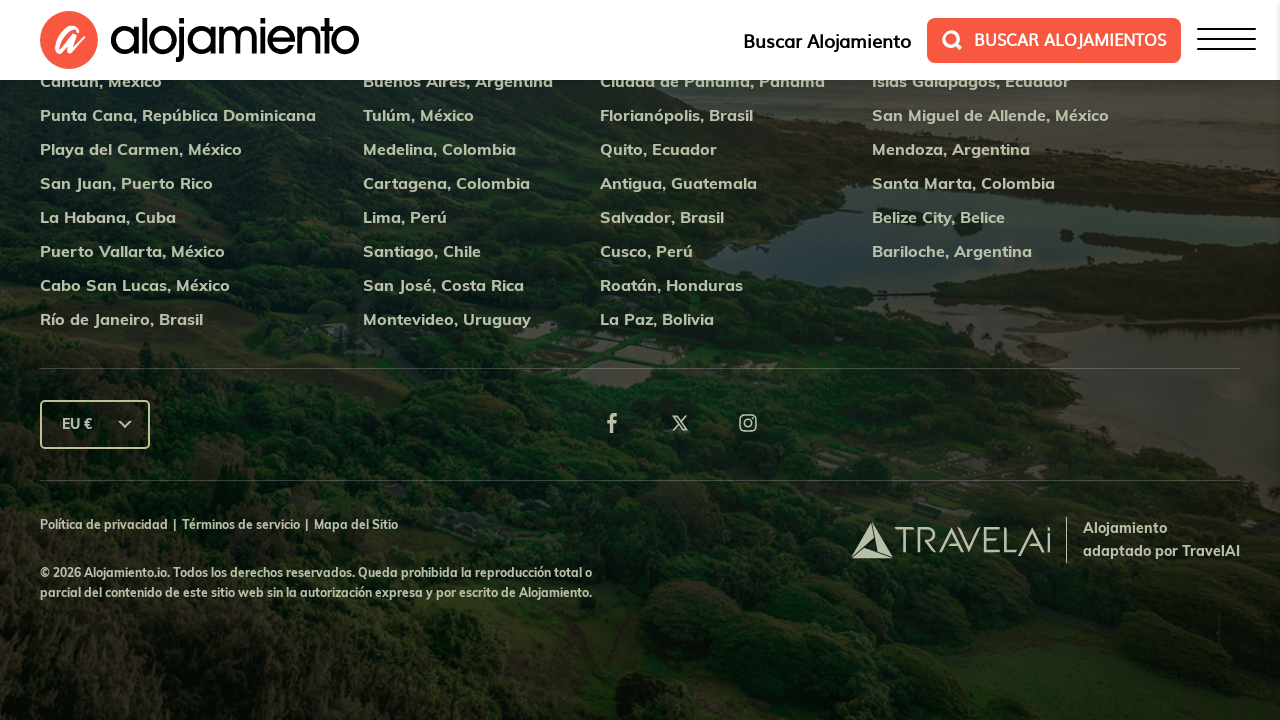

Waited for page to update with currency 'EU €'
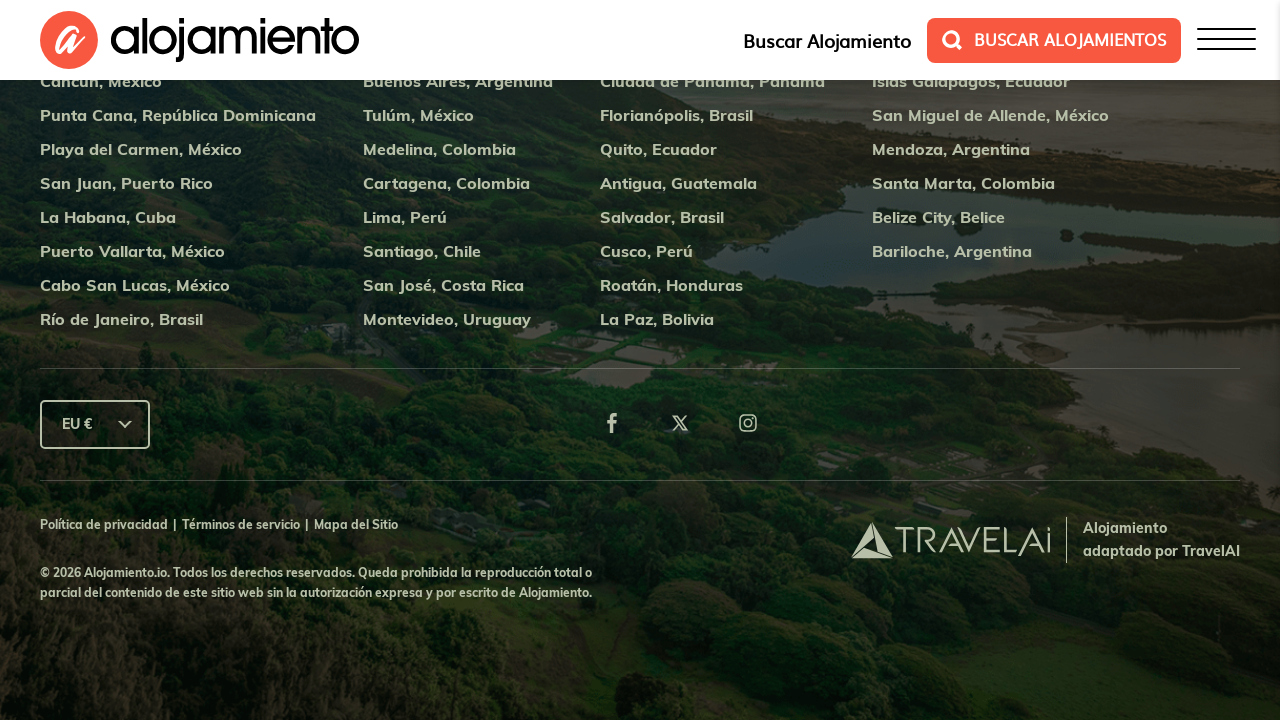

Retrieved 0 property tiles for verification
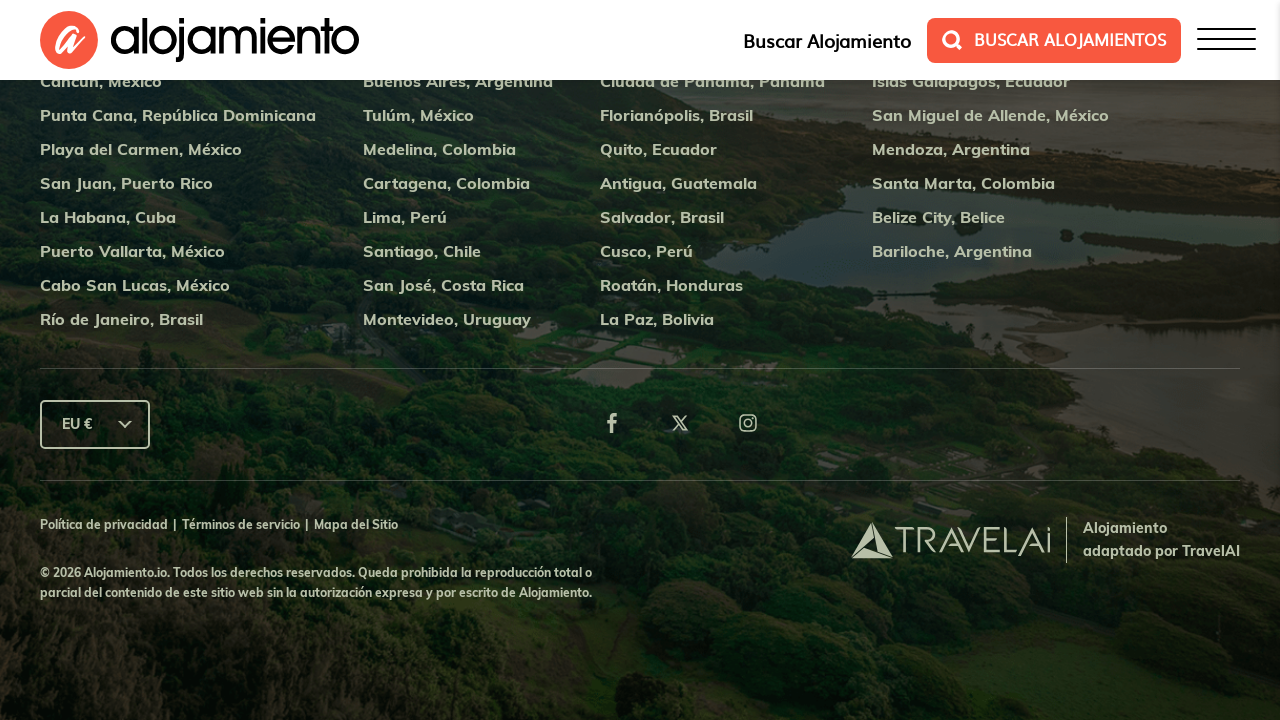

Verified all property tiles display currency symbol 'EU €'
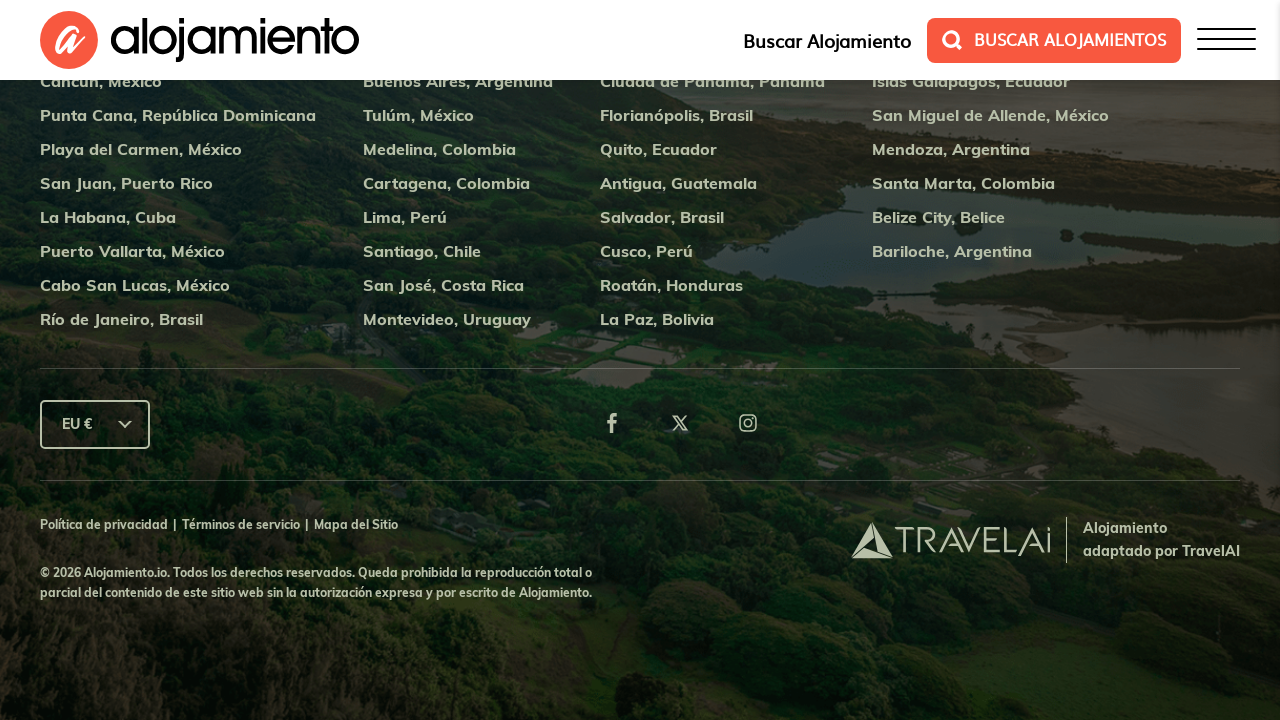

Reopened currency dropdown for next option at (95, 424) on #js-currency-sort-footer
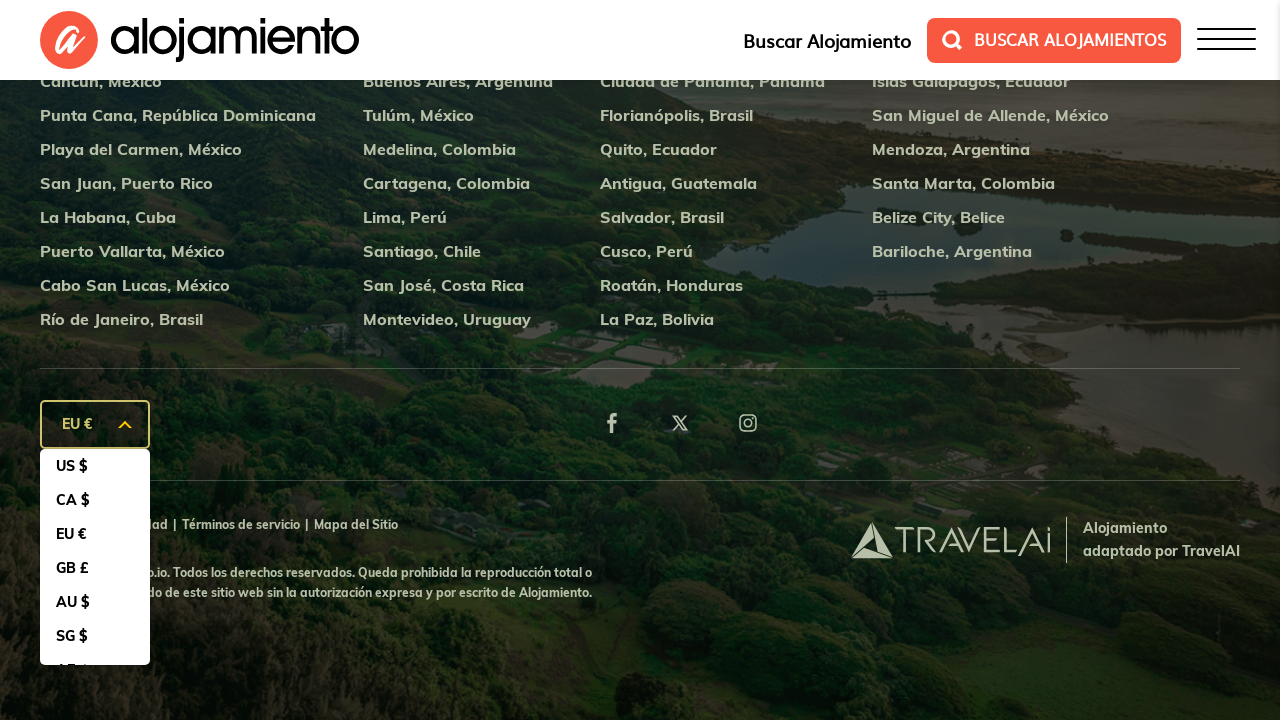

Dropdown options visible again
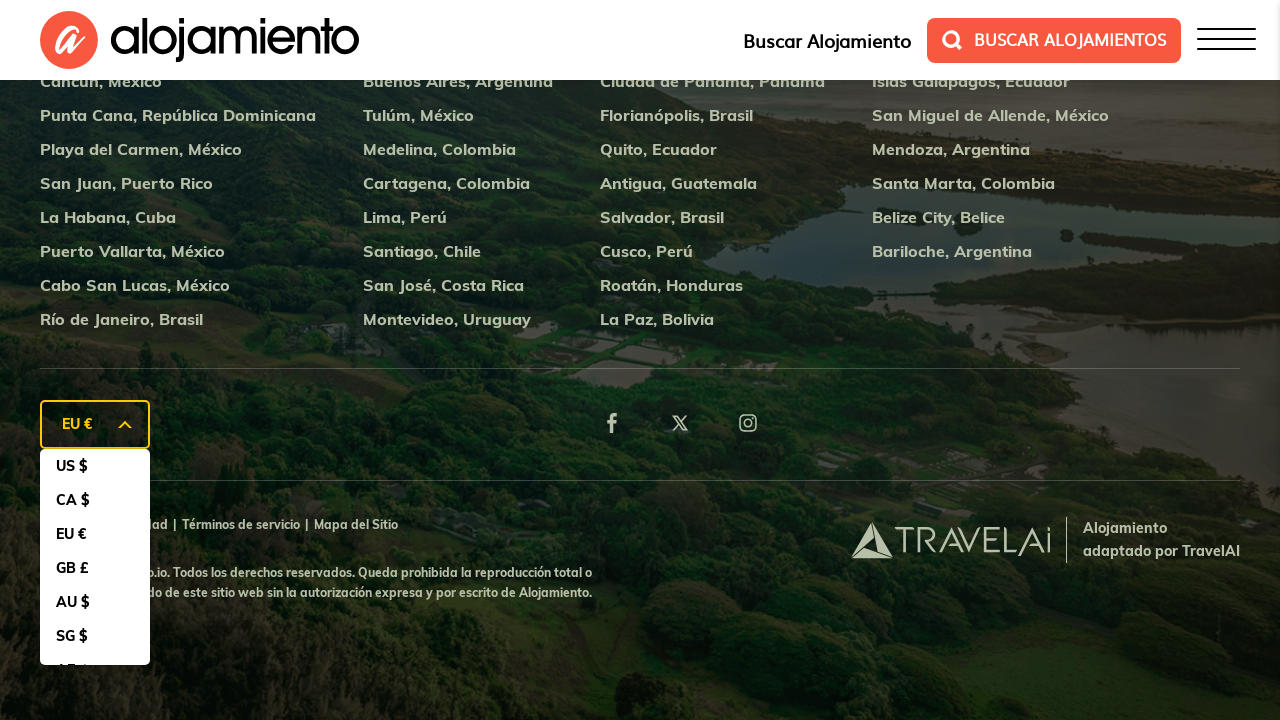

Extracted currency symbol: GB £
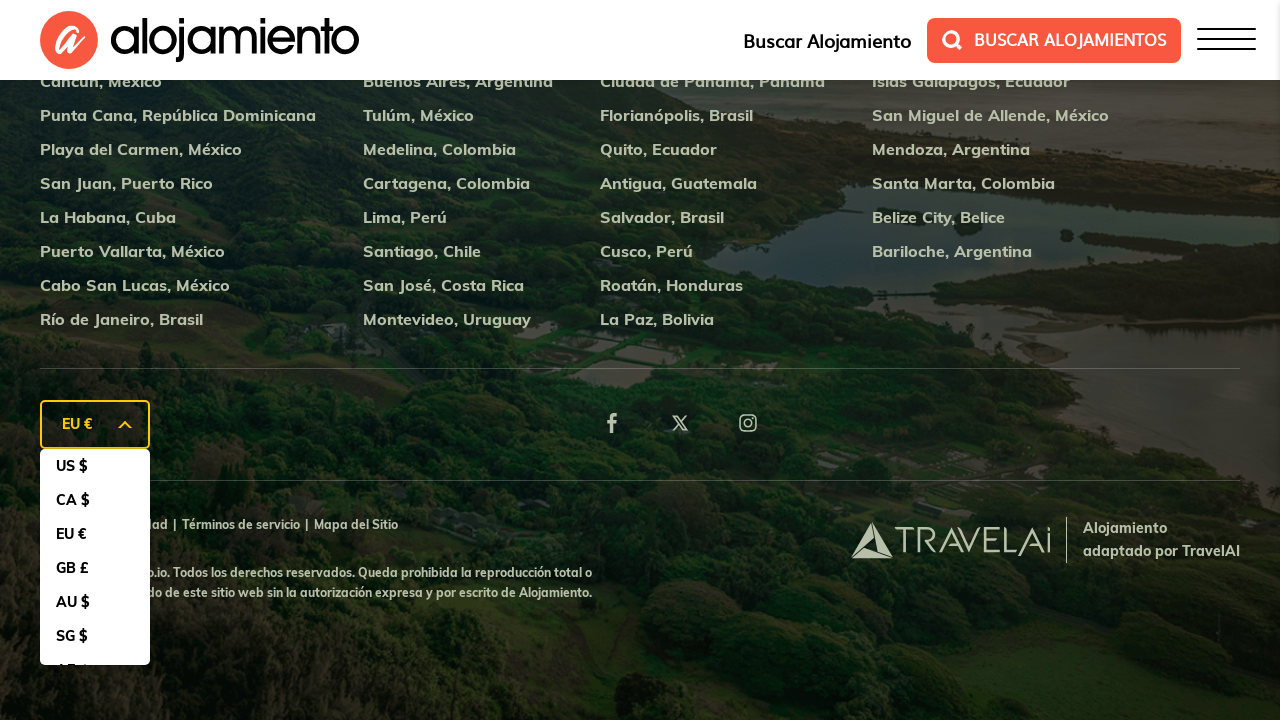

Scrolled currency option 'GB £' into view
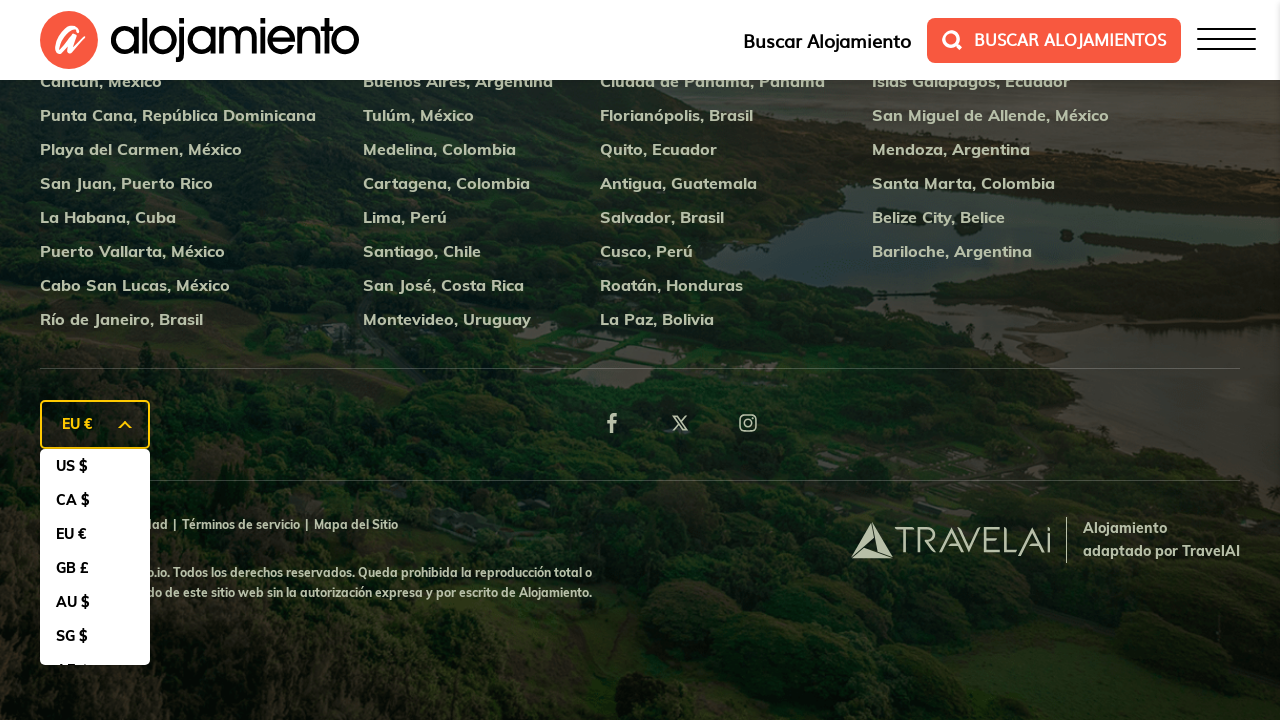

Clicked currency option 'GB £' at (95, 568) on #js-currency-sort-footer .select-ul li >> nth=3
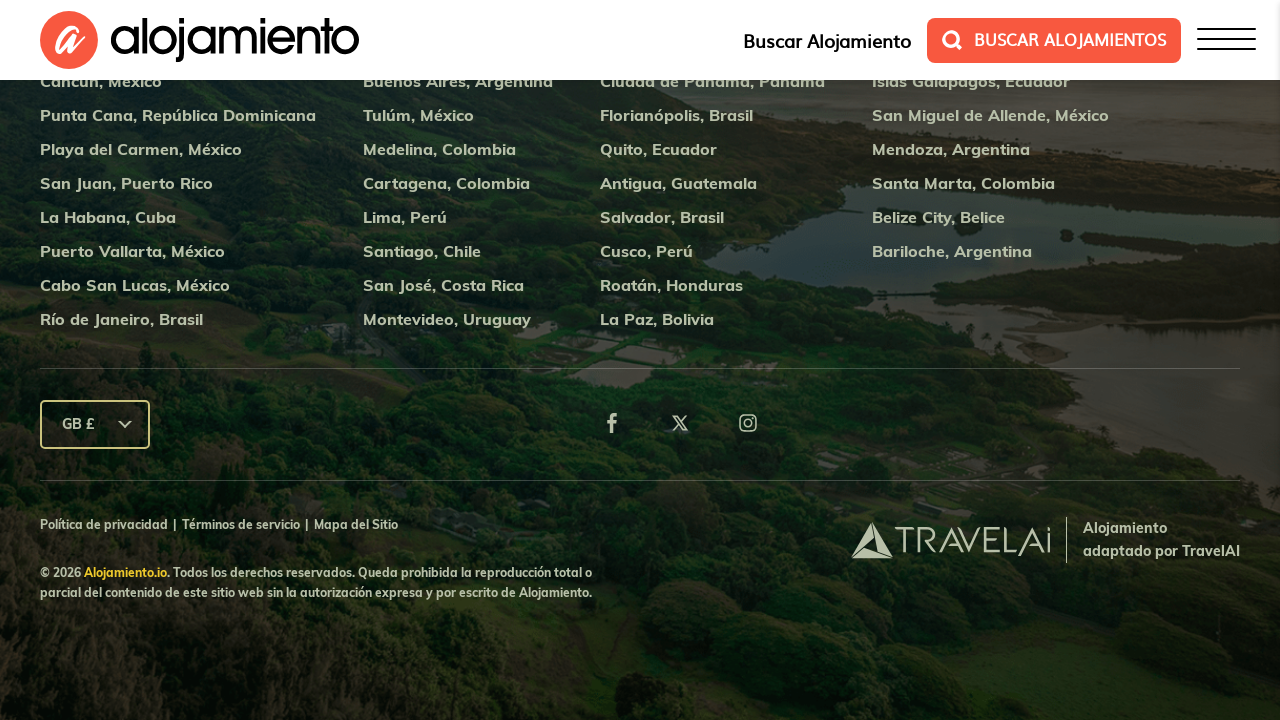

Waited for page to update with currency 'GB £'
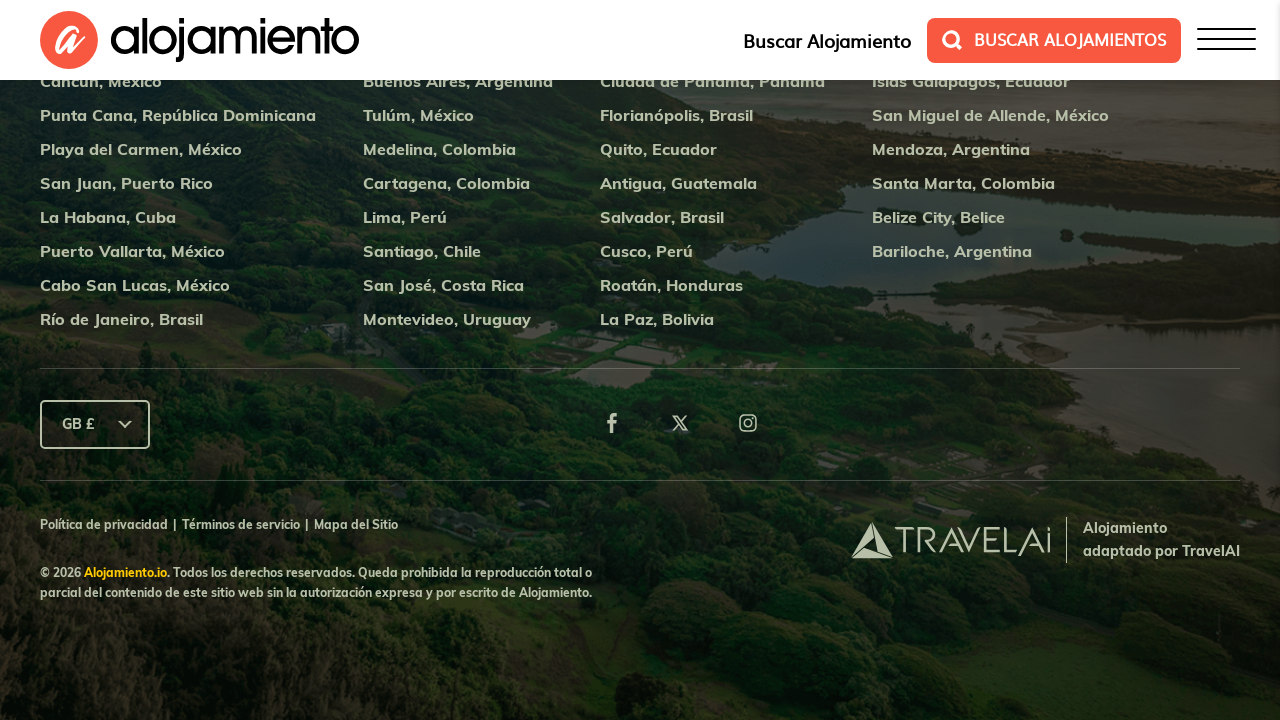

Retrieved 0 property tiles for verification
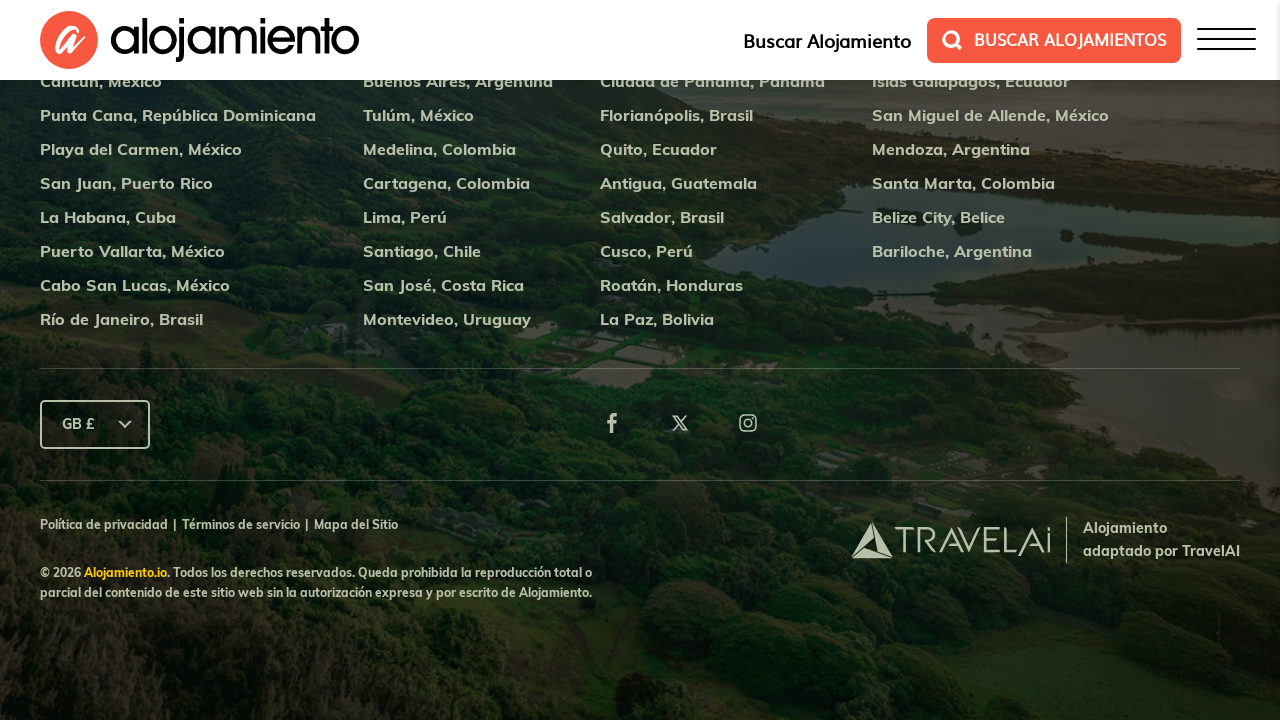

Verified all property tiles display currency symbol 'GB £'
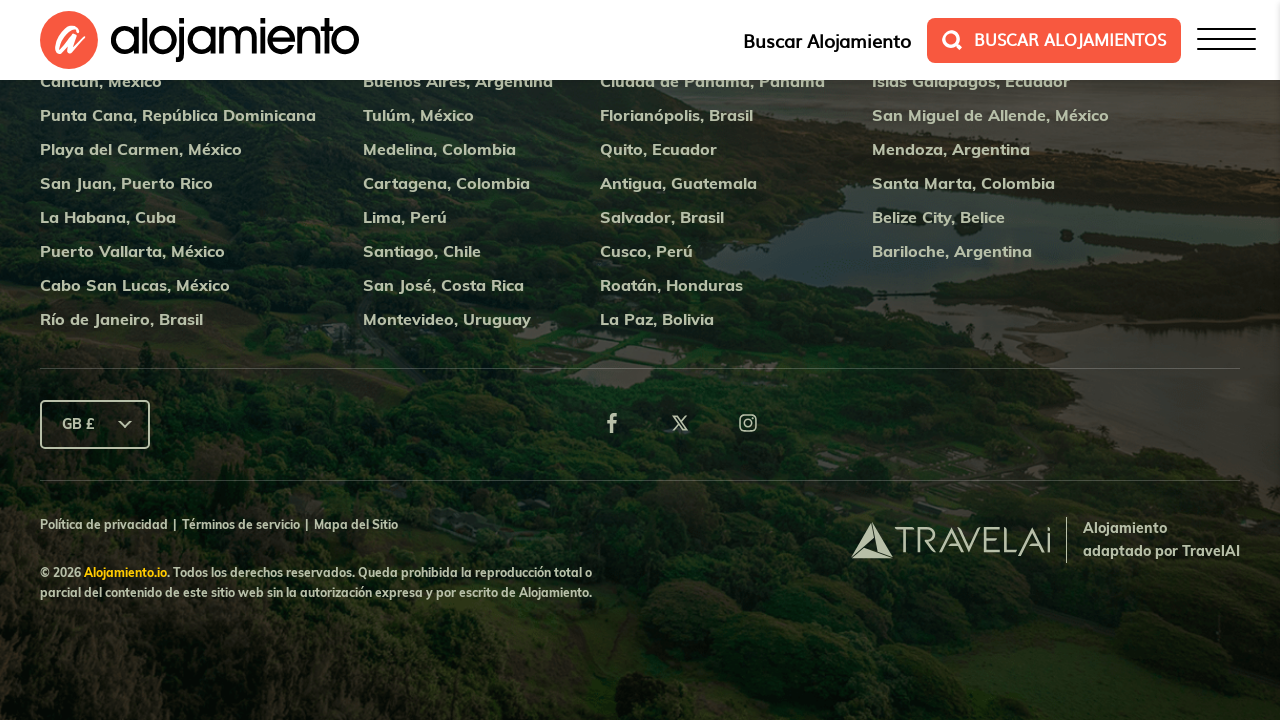

Reopened currency dropdown for next option at (95, 424) on #js-currency-sort-footer
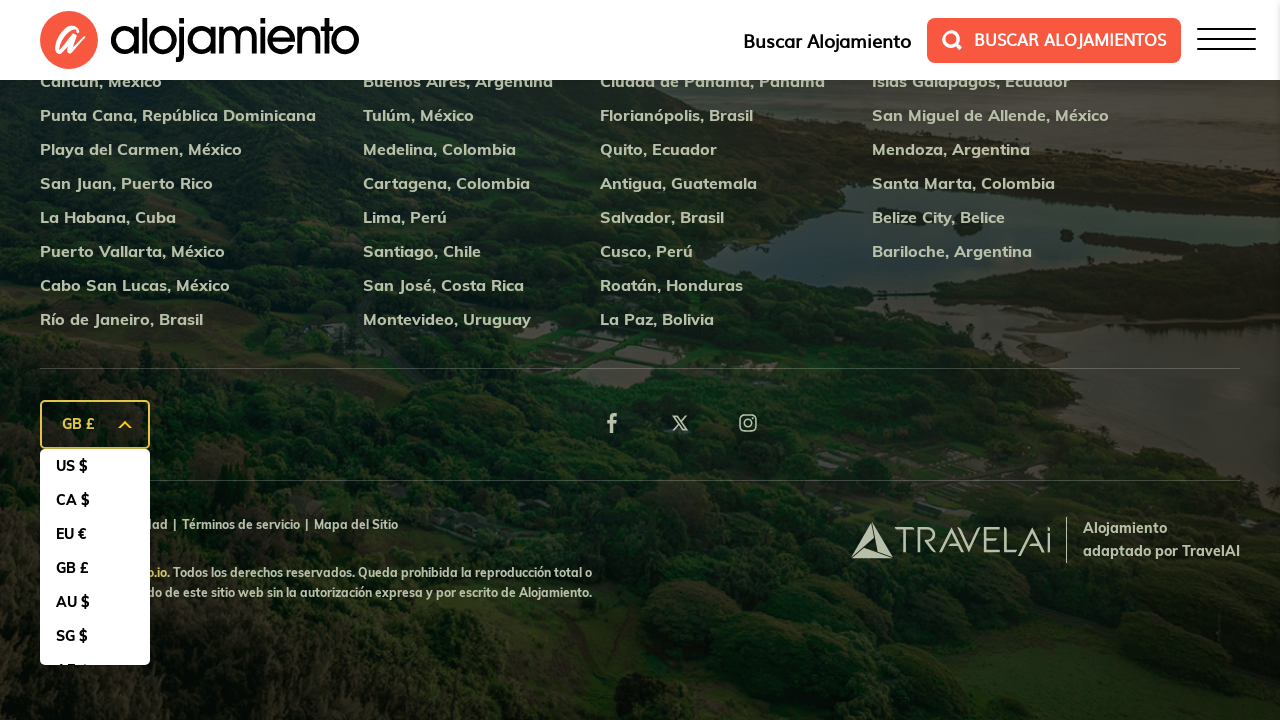

Dropdown options visible again
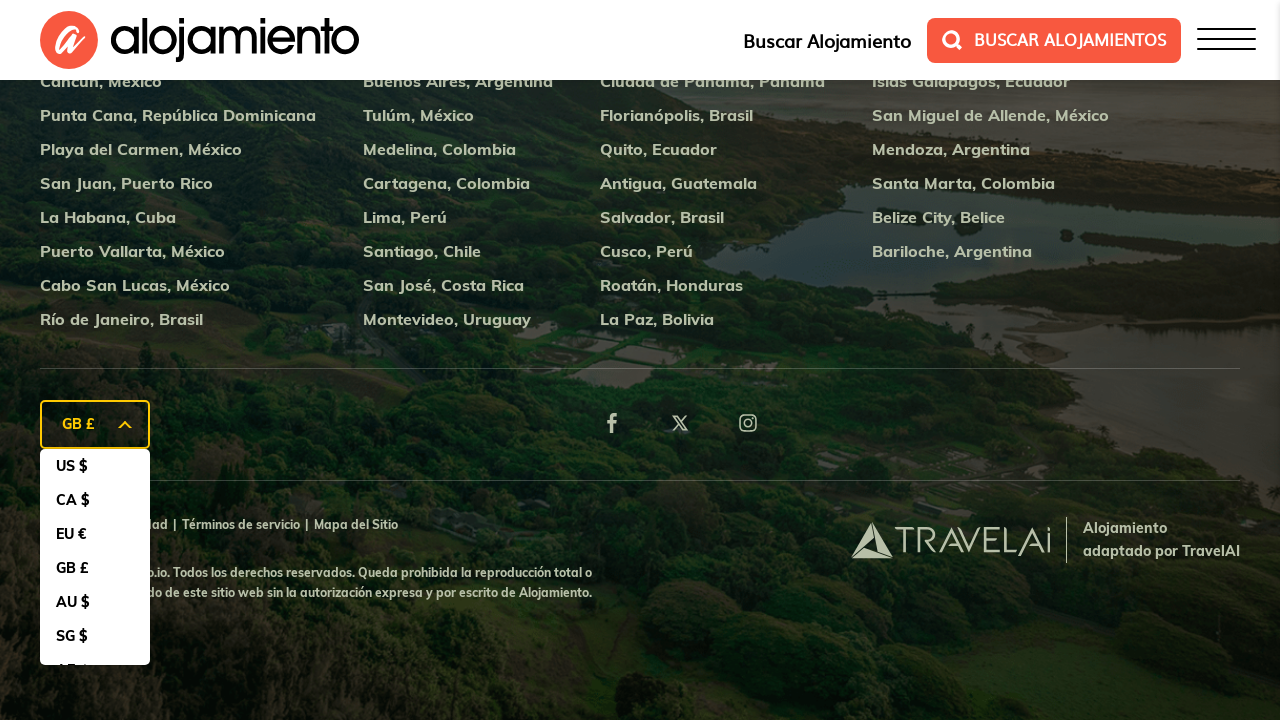

Extracted currency symbol: AU $
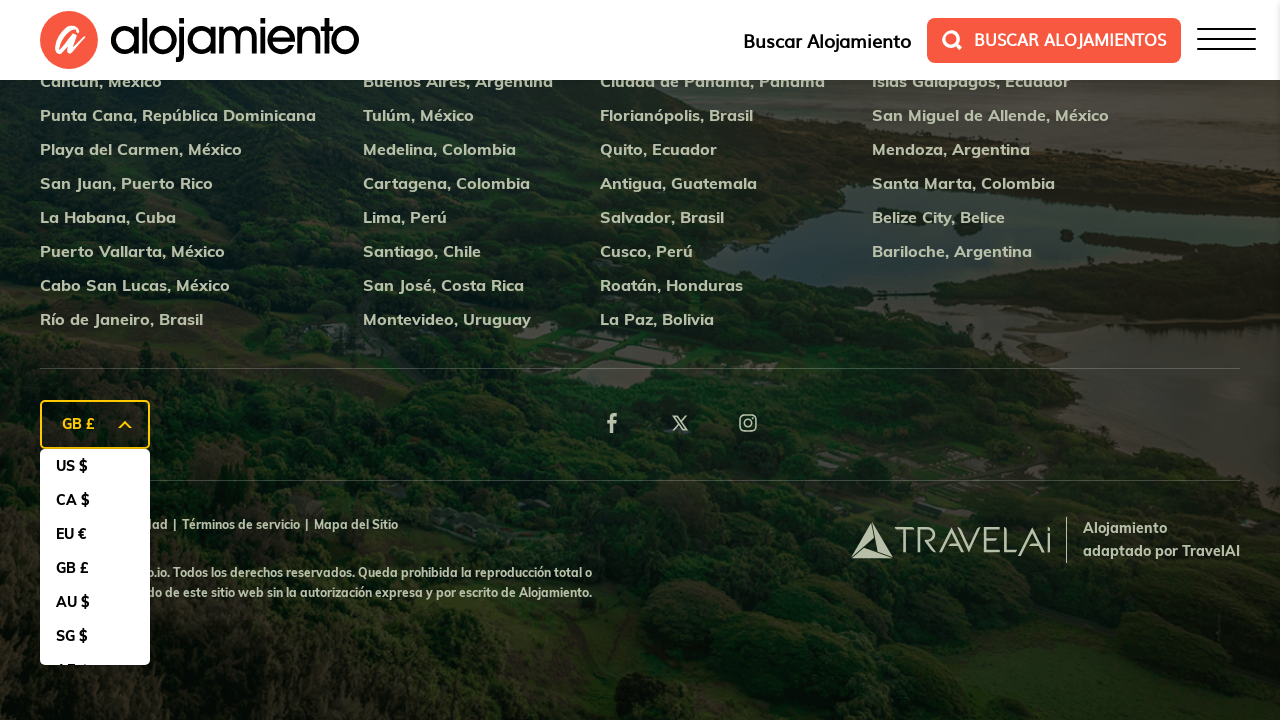

Scrolled currency option 'AU $' into view
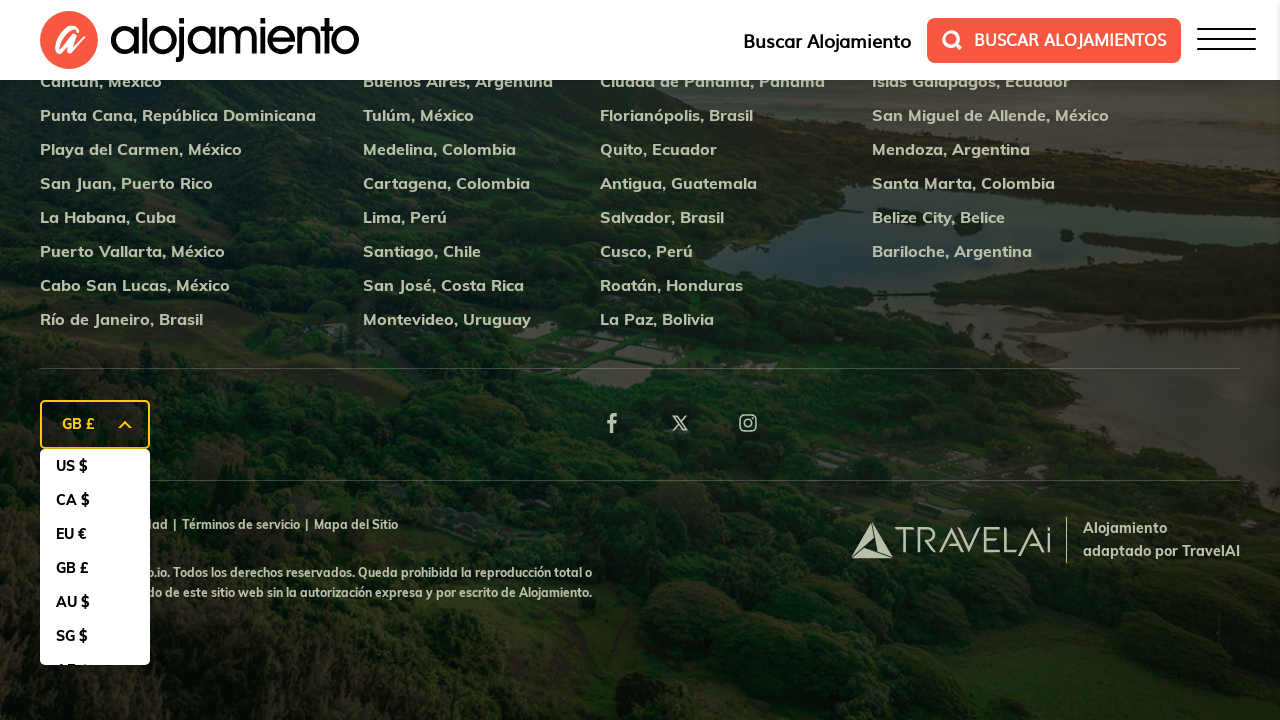

Clicked currency option 'AU $' at (95, 602) on #js-currency-sort-footer .select-ul li >> nth=4
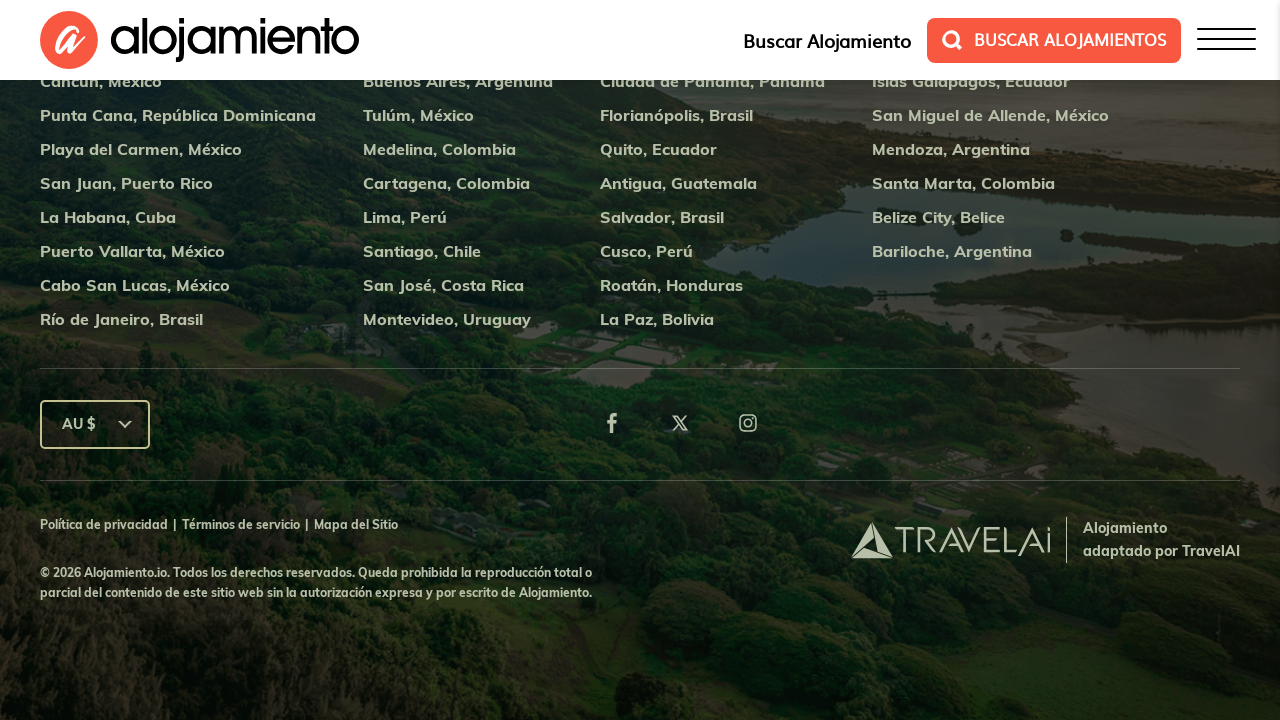

Waited for page to update with currency 'AU $'
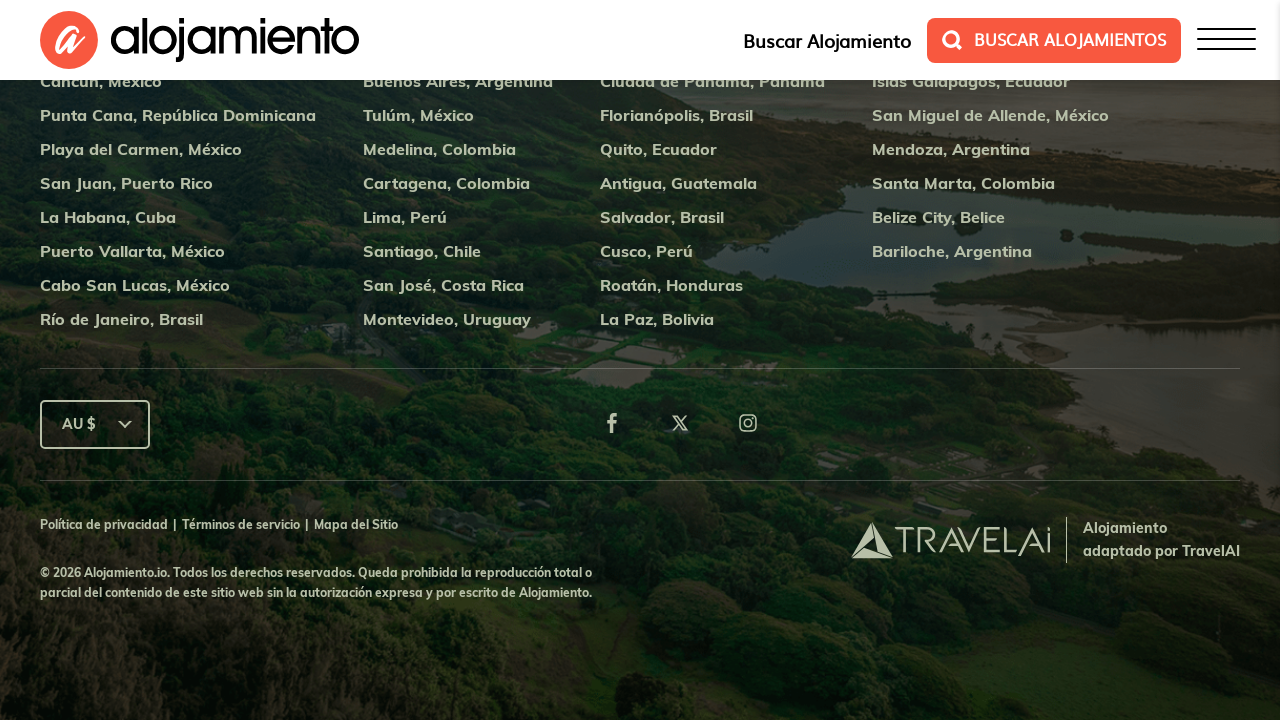

Retrieved 0 property tiles for verification
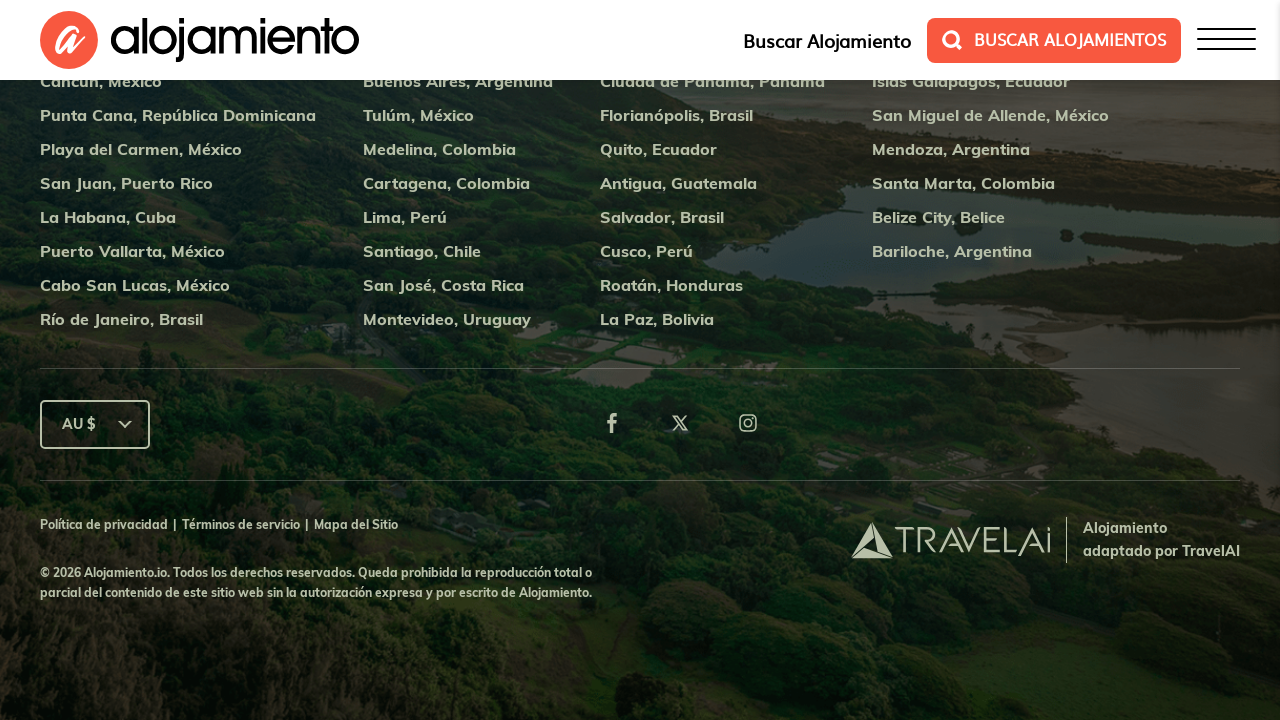

Verified all property tiles display currency symbol 'AU $'
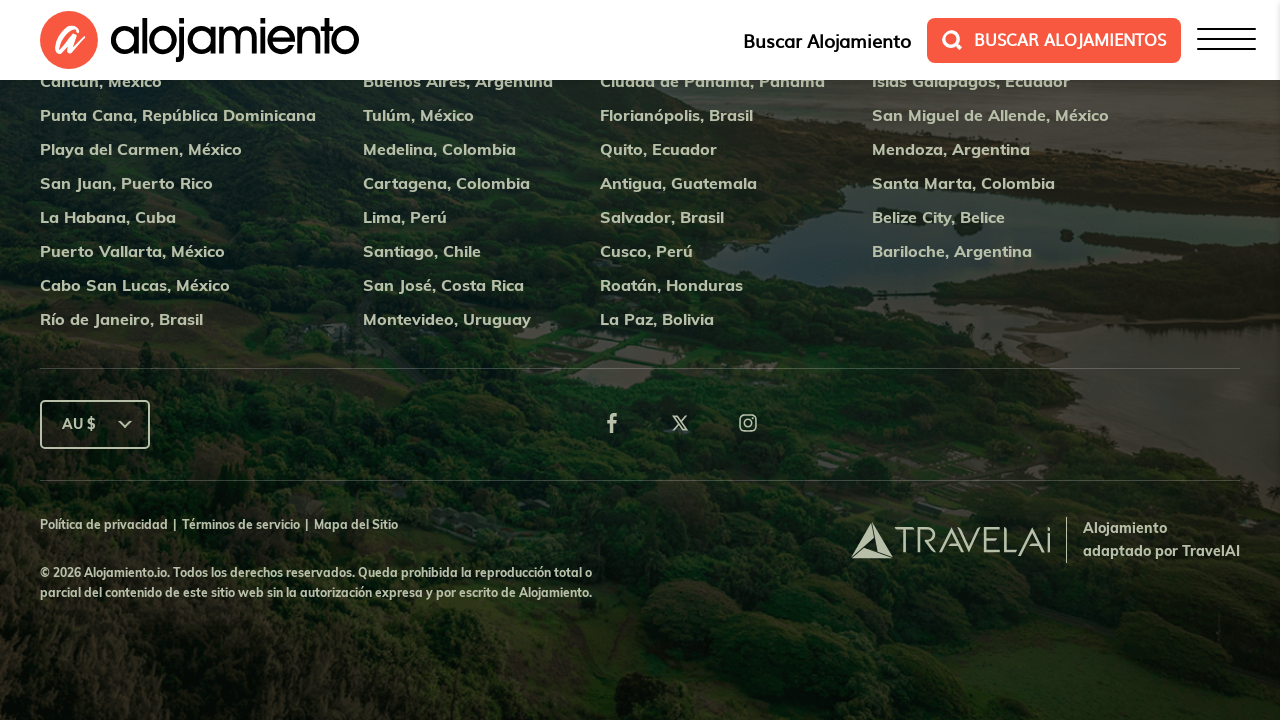

Reopened currency dropdown for next option at (95, 424) on #js-currency-sort-footer
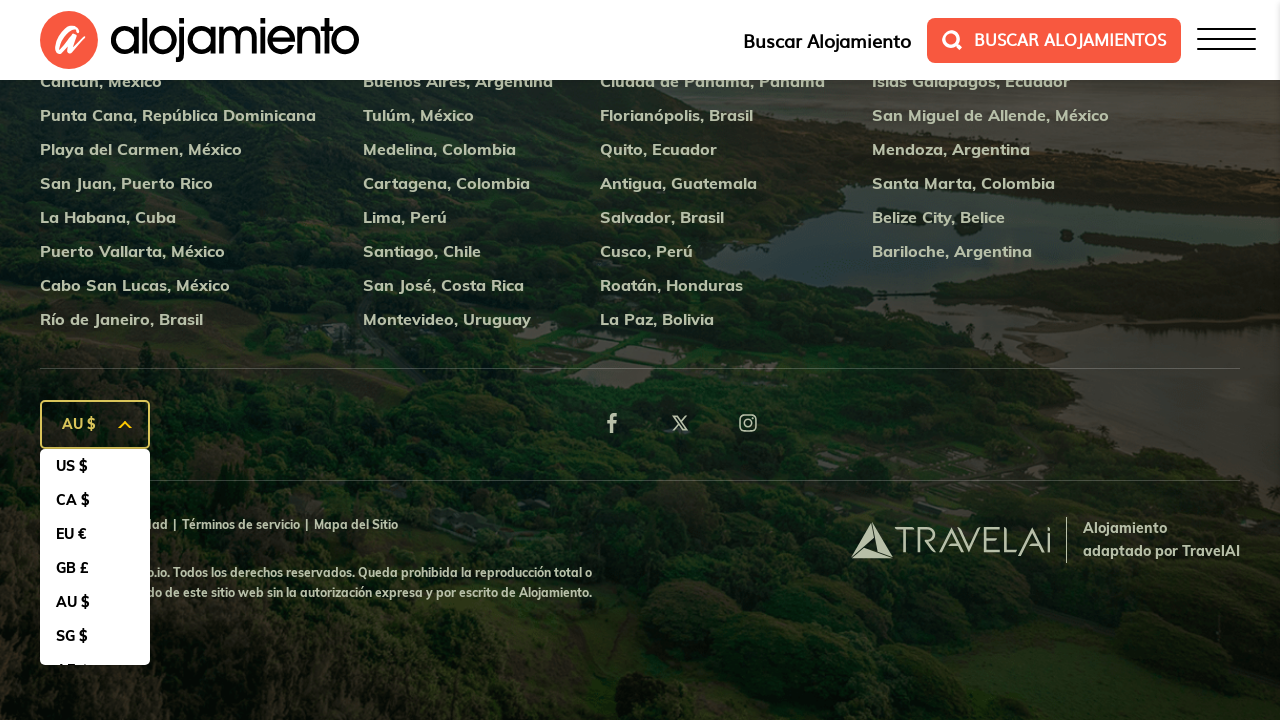

Dropdown options visible again
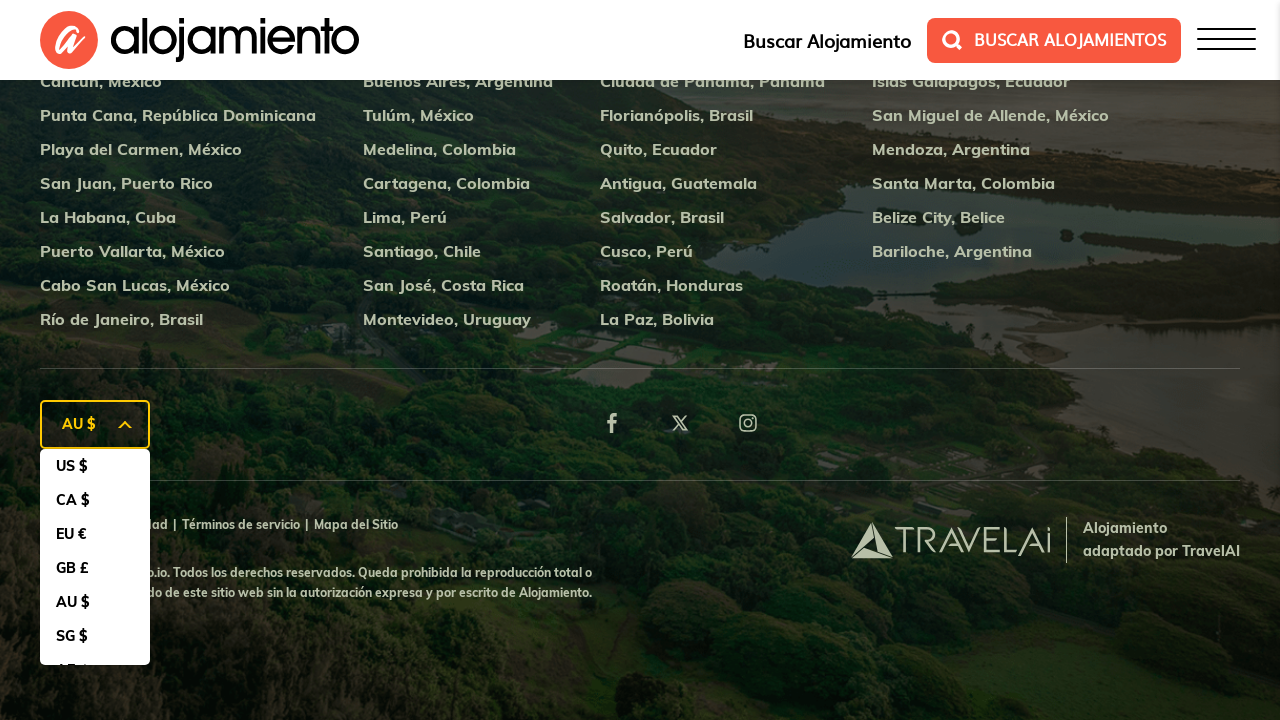

Extracted currency symbol: SG $
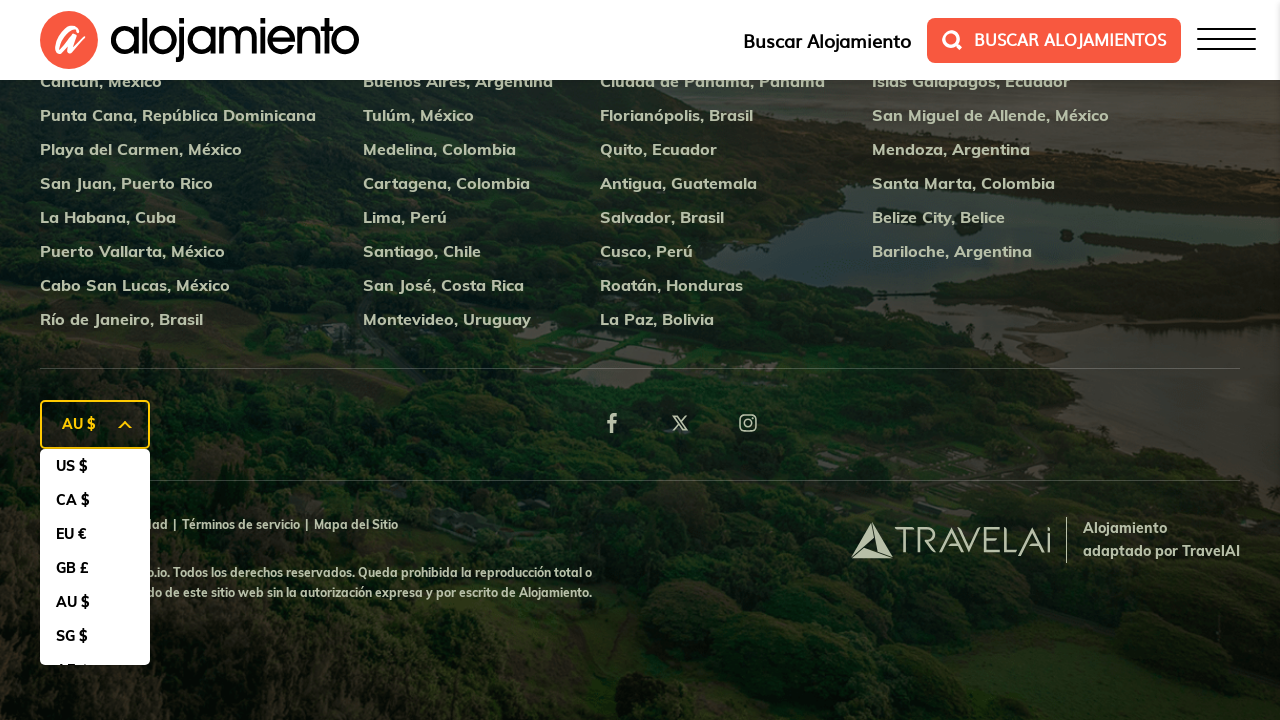

Scrolled currency option 'SG $' into view
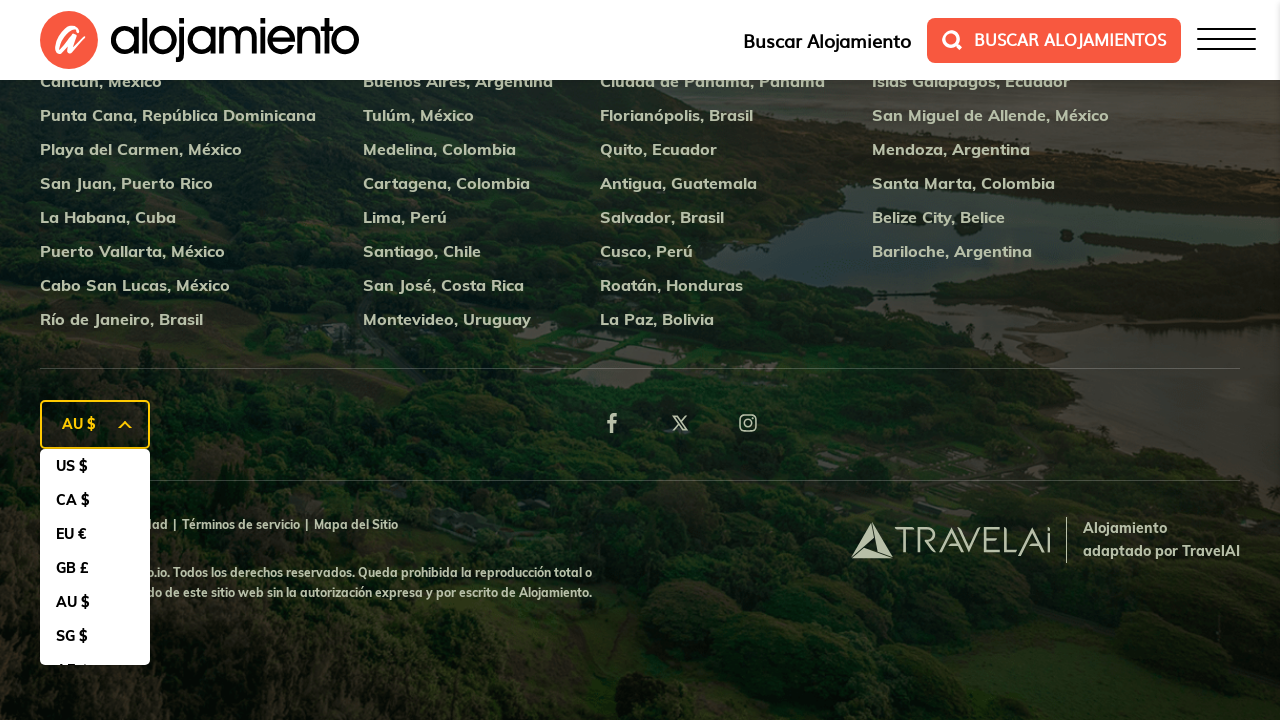

Clicked currency option 'SG $' at (95, 636) on #js-currency-sort-footer .select-ul li >> nth=5
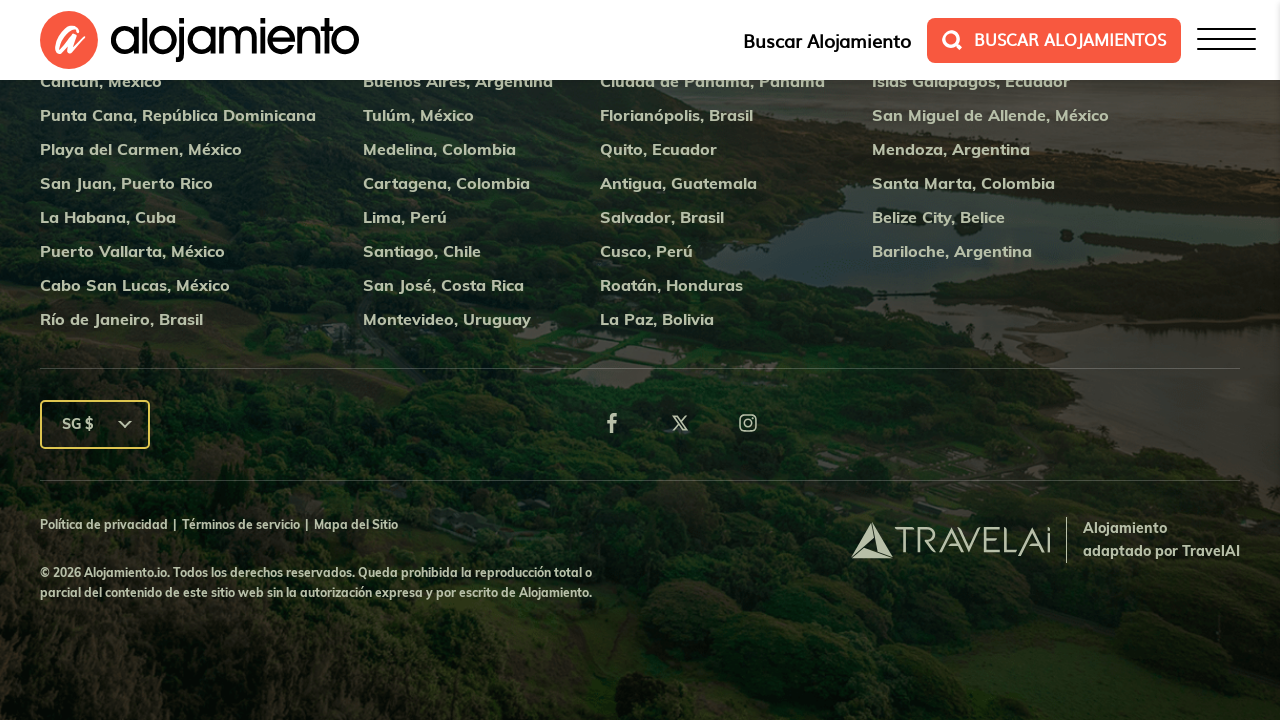

Waited for page to update with currency 'SG $'
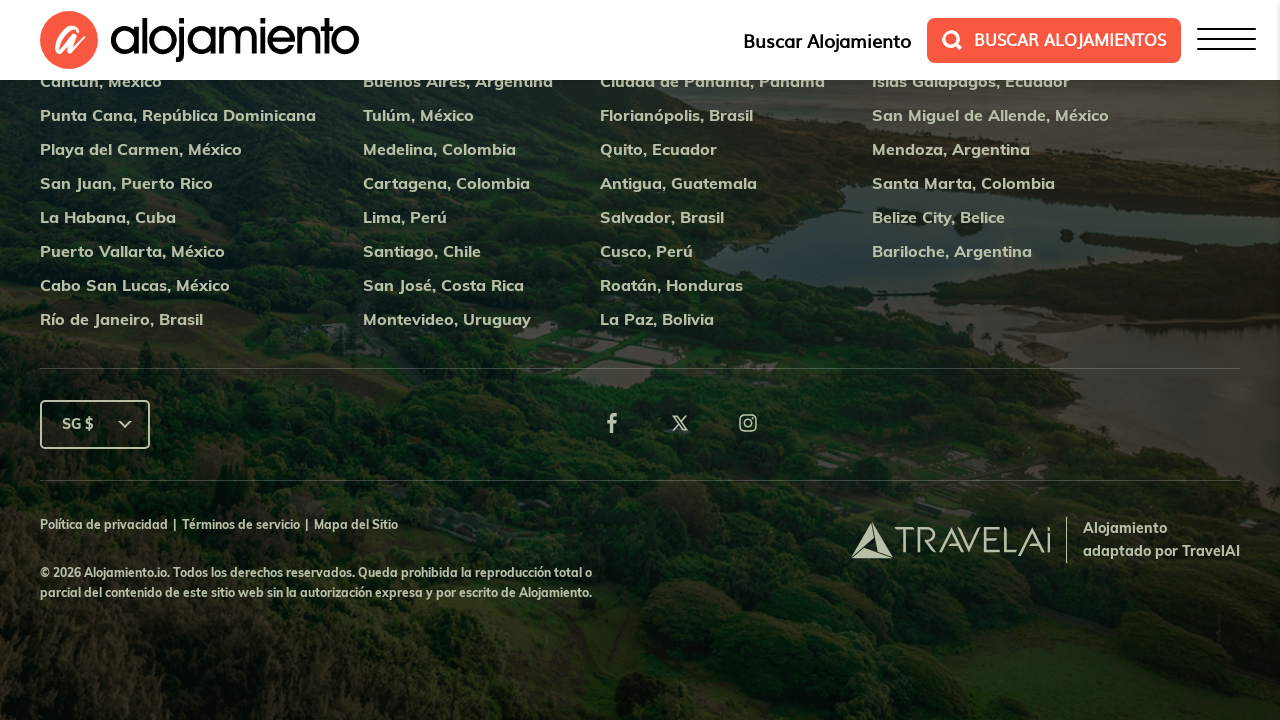

Retrieved 0 property tiles for verification
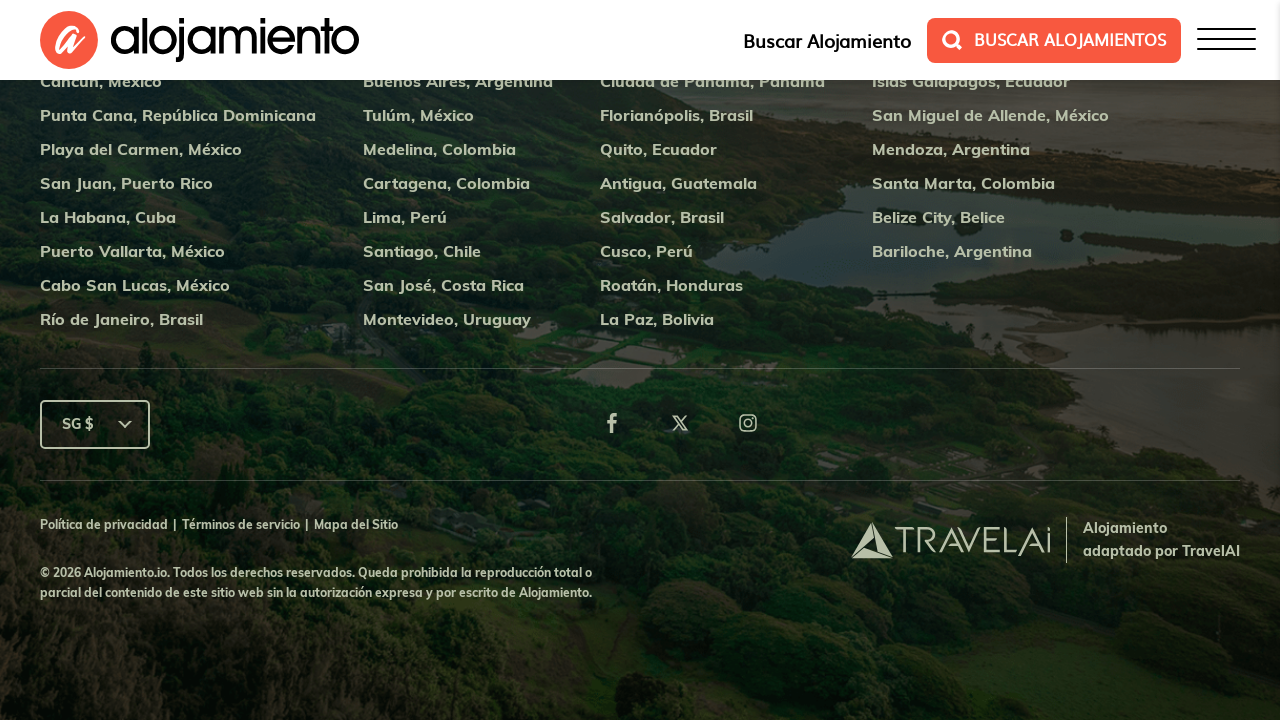

Verified all property tiles display currency symbol 'SG $'
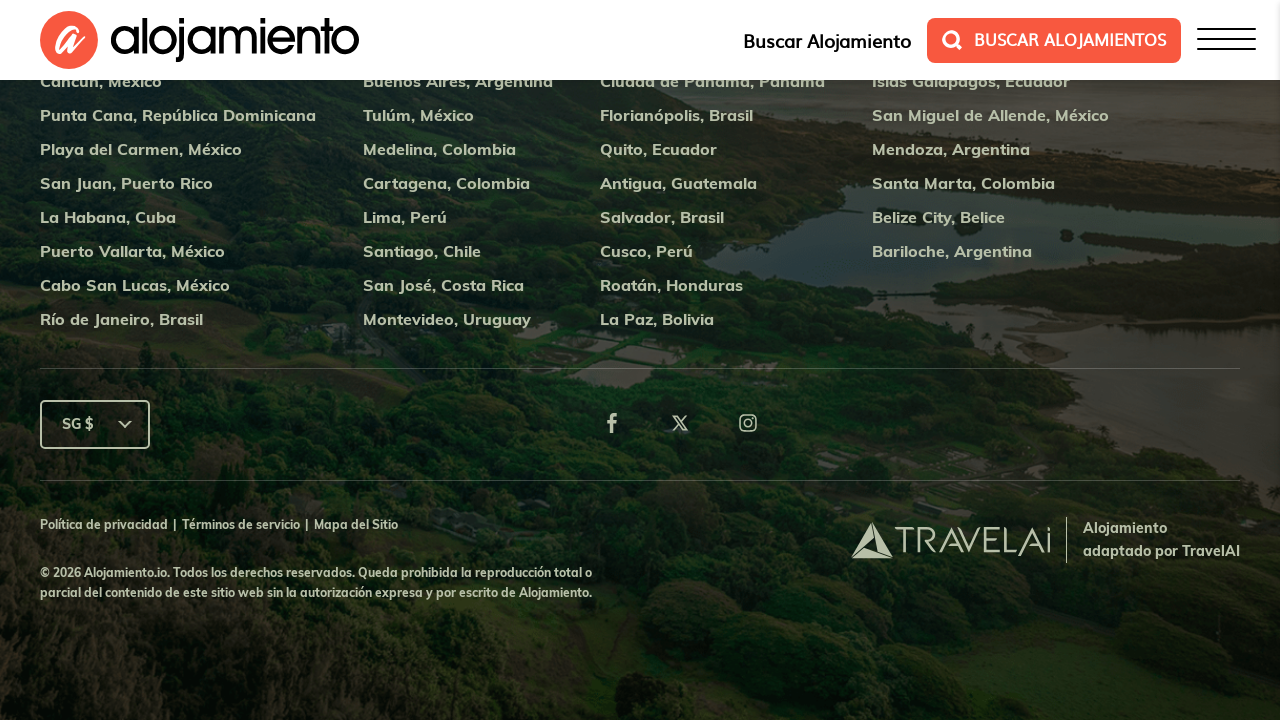

Reopened currency dropdown for next option at (95, 424) on #js-currency-sort-footer
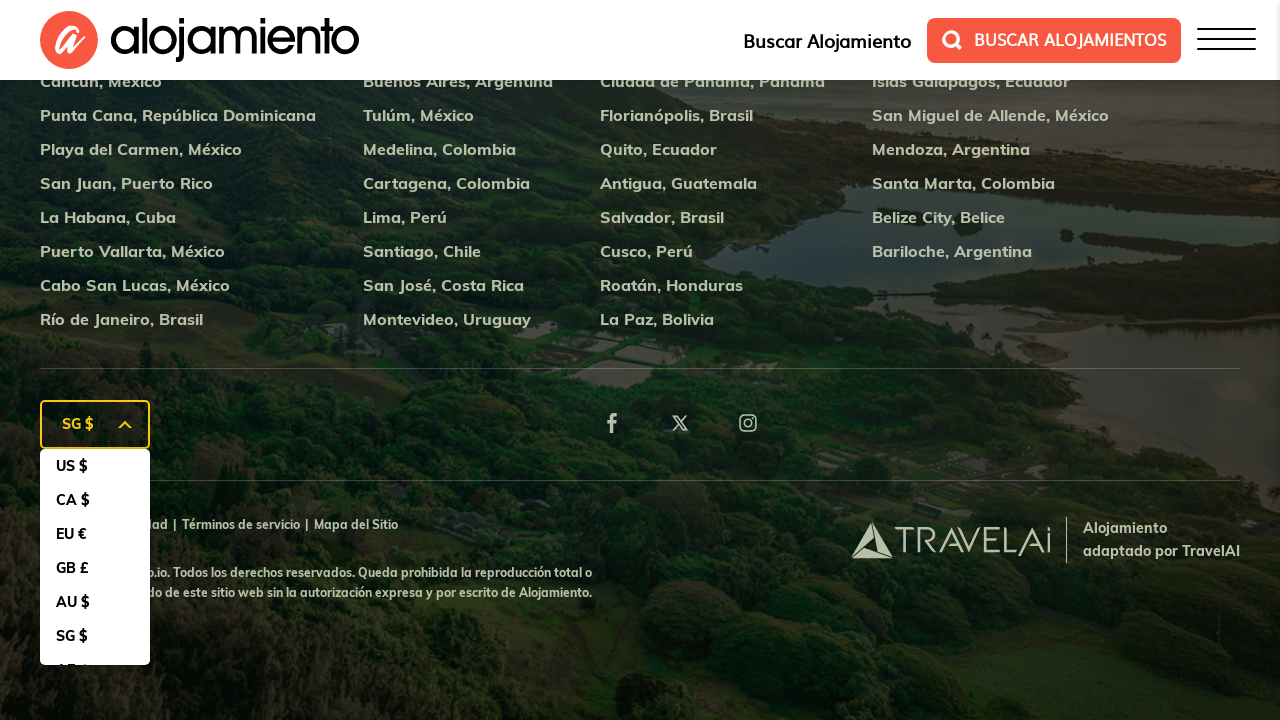

Dropdown options visible again
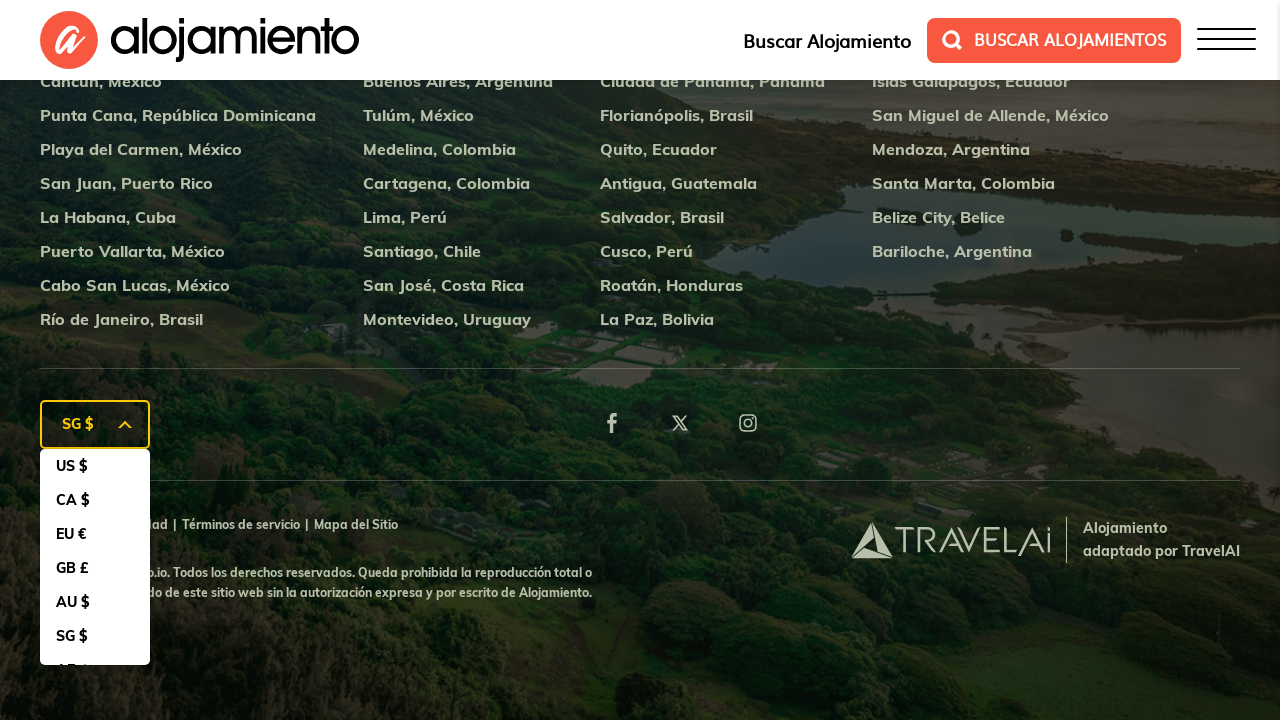

Extracted currency symbol: AE د.إ.‏
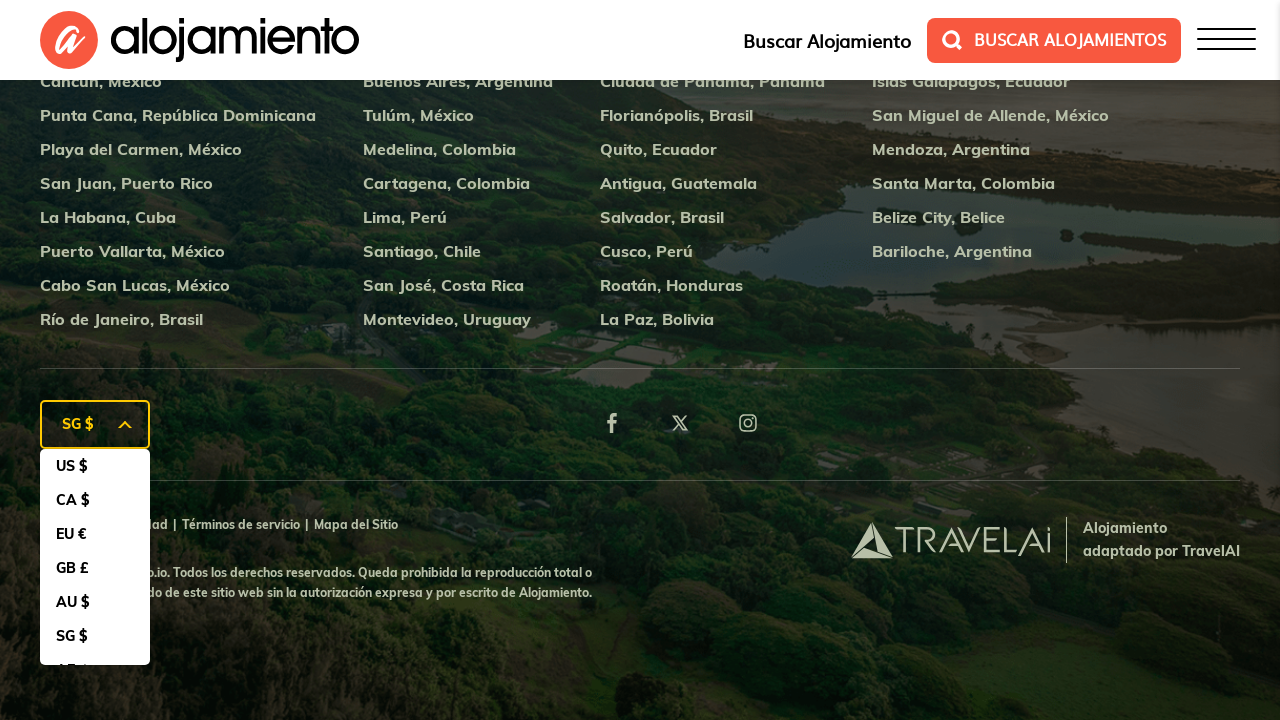

Scrolled currency option 'AE د.إ.‏' into view
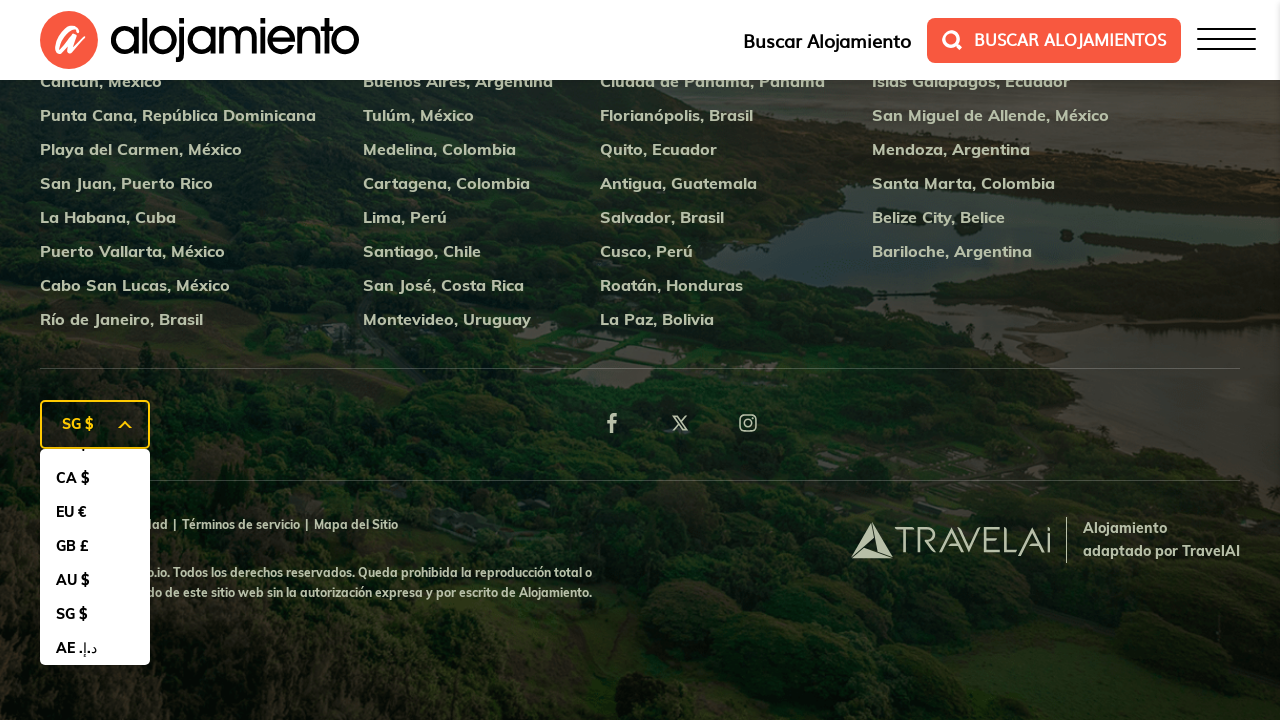

Clicked currency option 'AE د.إ.‏' at (95, 648) on #js-currency-sort-footer .select-ul li >> nth=6
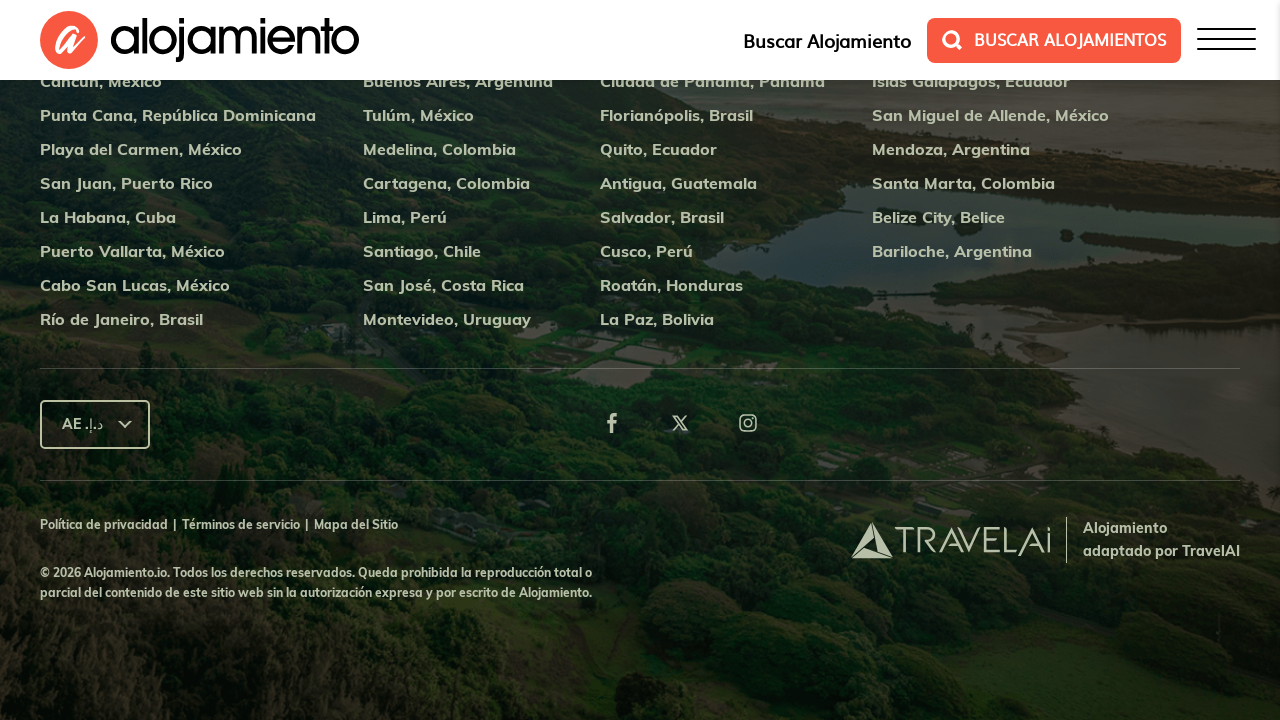

Waited for page to update with currency 'AE د.إ.‏'
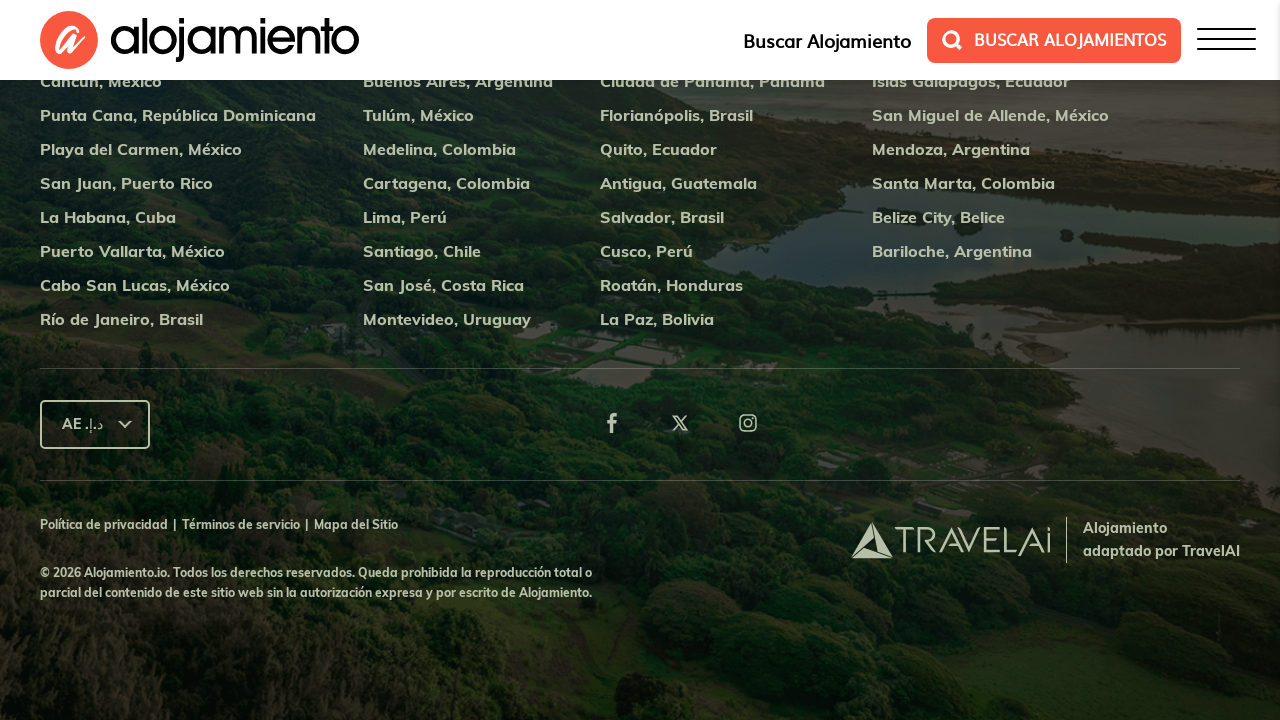

Retrieved 0 property tiles for verification
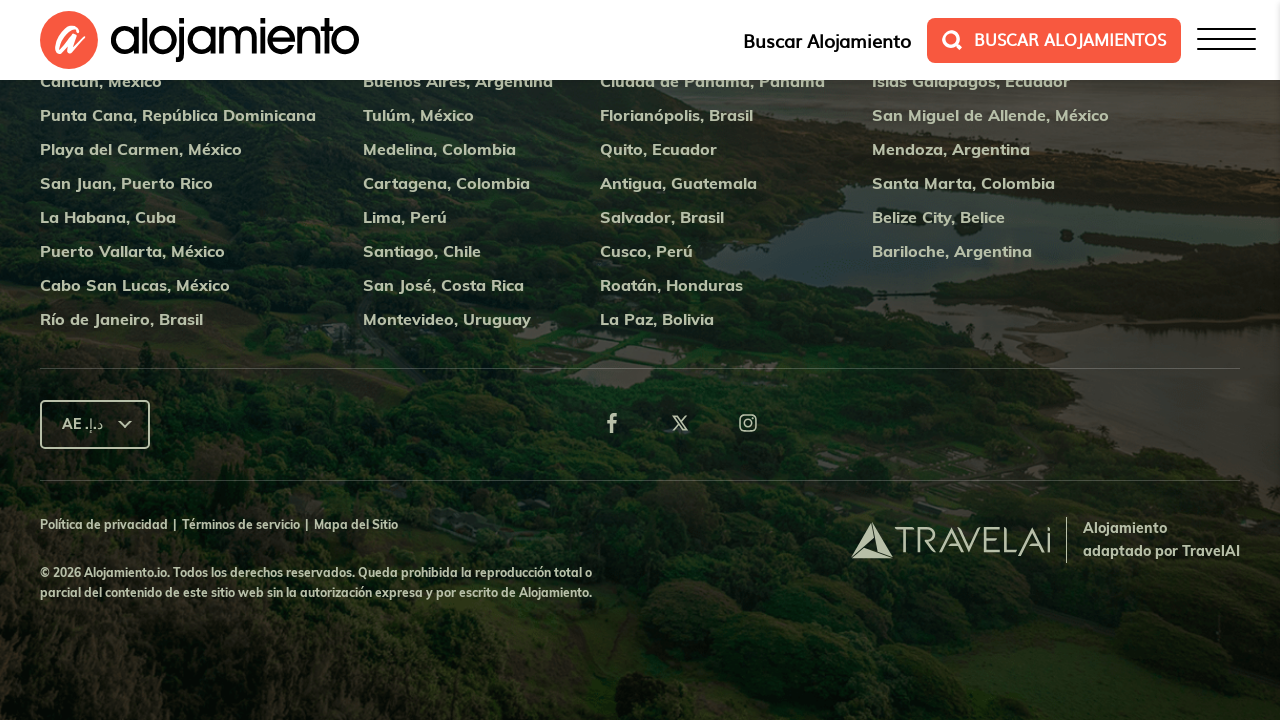

Verified all property tiles display currency symbol 'AE د.إ.‏'
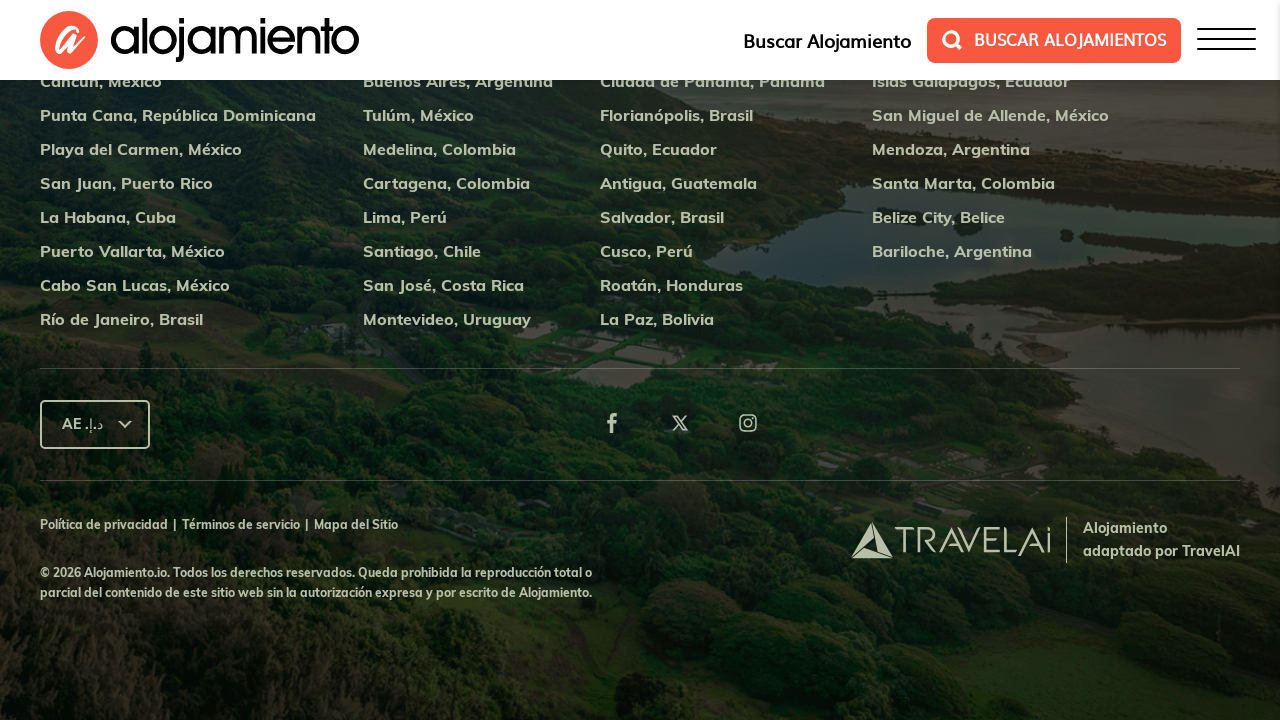

Reopened currency dropdown for next option at (95, 424) on #js-currency-sort-footer
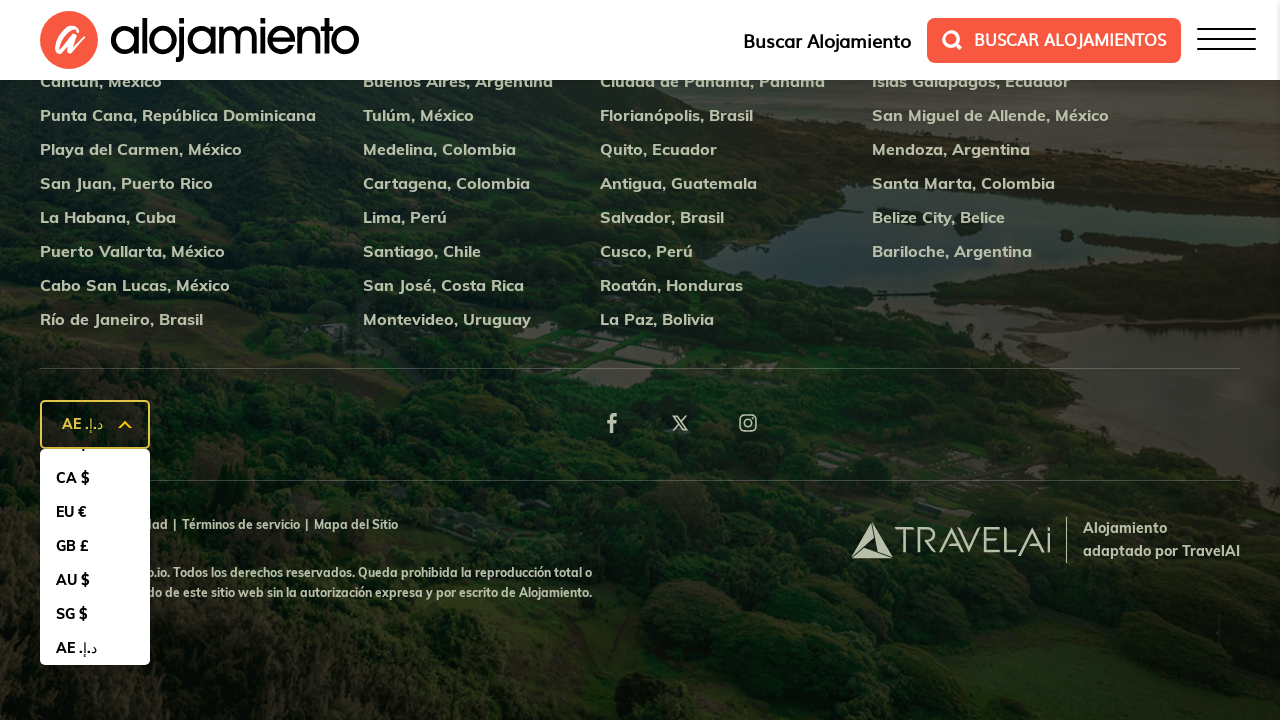

Dropdown options visible again
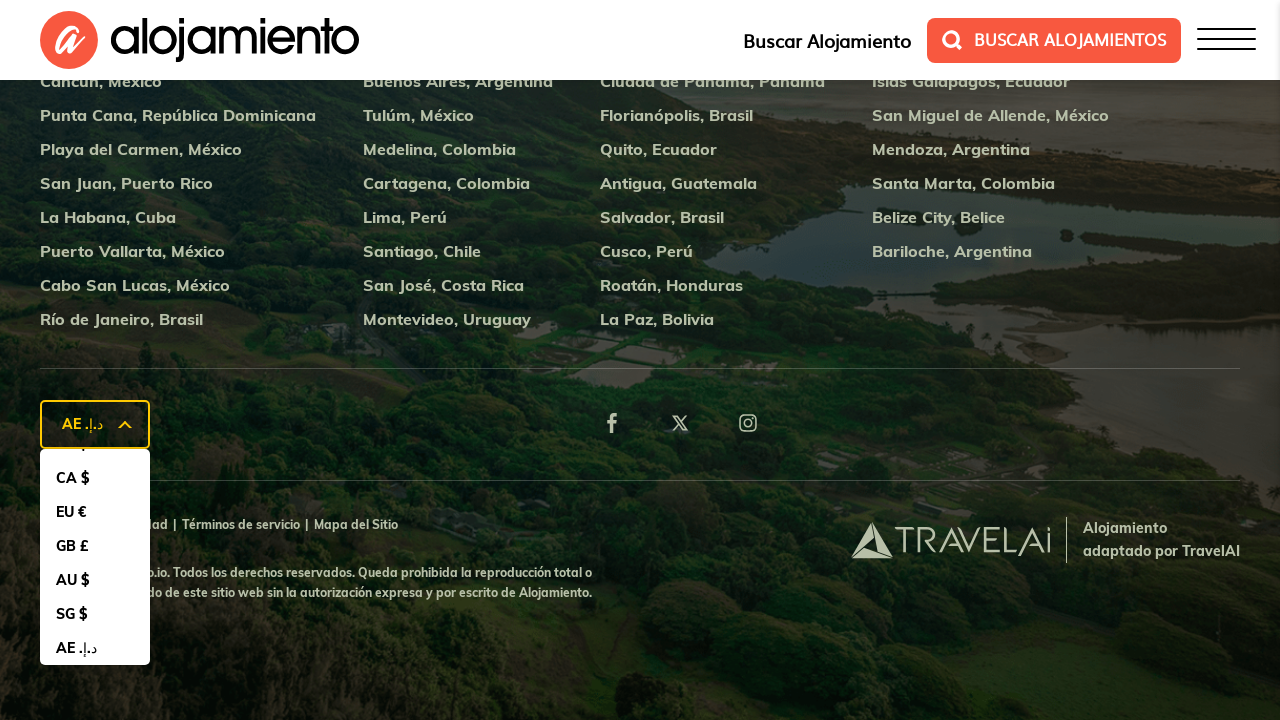

Extracted currency symbol: BD ৳
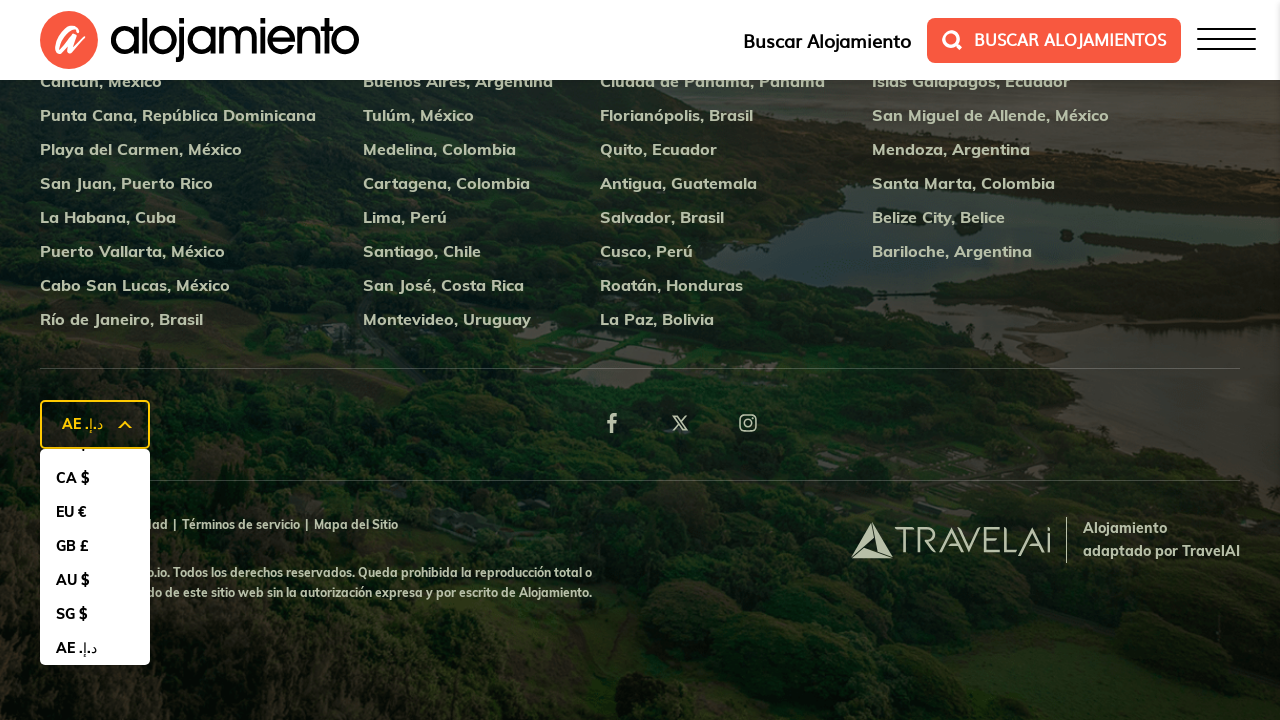

Scrolled currency option 'BD ৳' into view
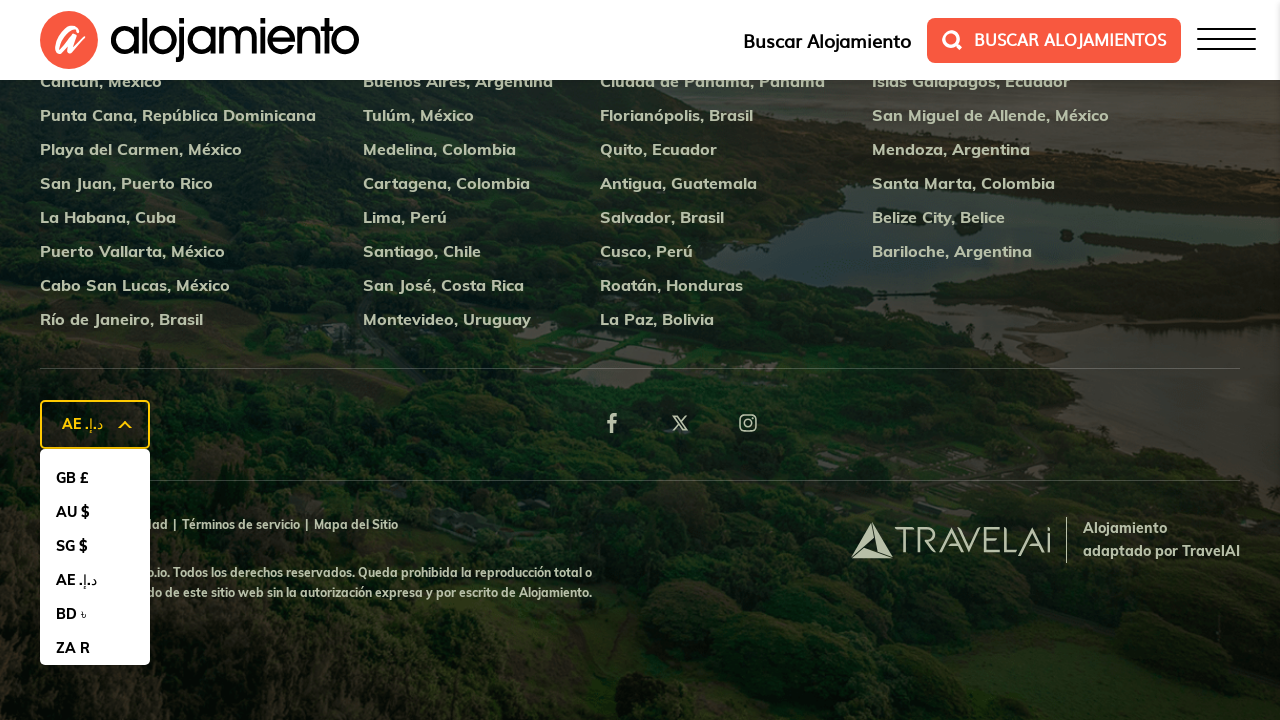

Clicked currency option 'BD ৳' at (95, 614) on #js-currency-sort-footer .select-ul li >> nth=7
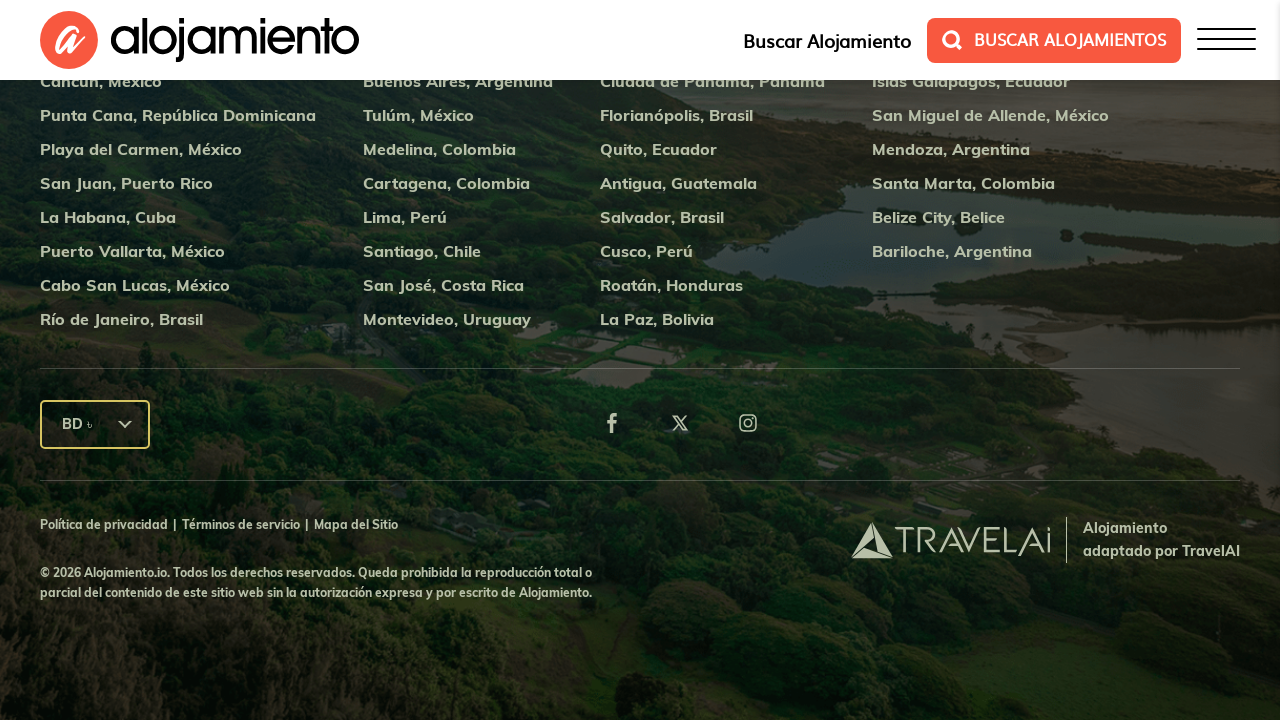

Waited for page to update with currency 'BD ৳'
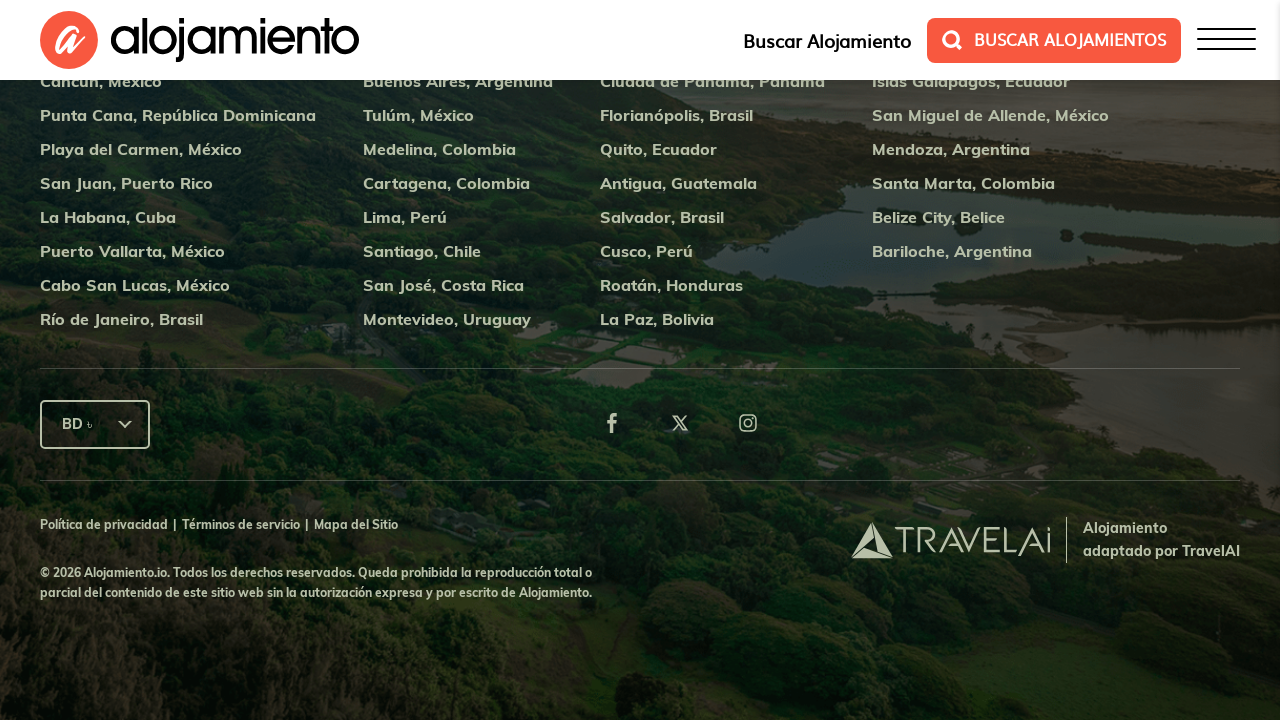

Retrieved 0 property tiles for verification
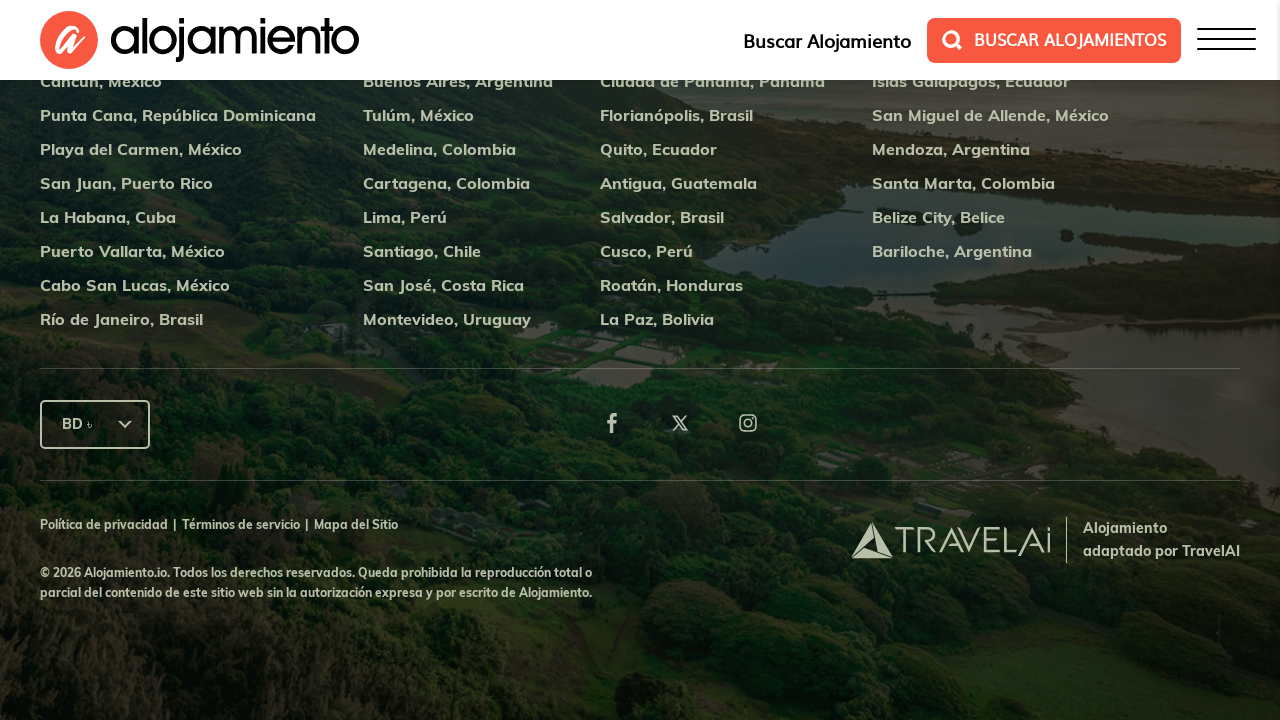

Verified all property tiles display currency symbol 'BD ৳'
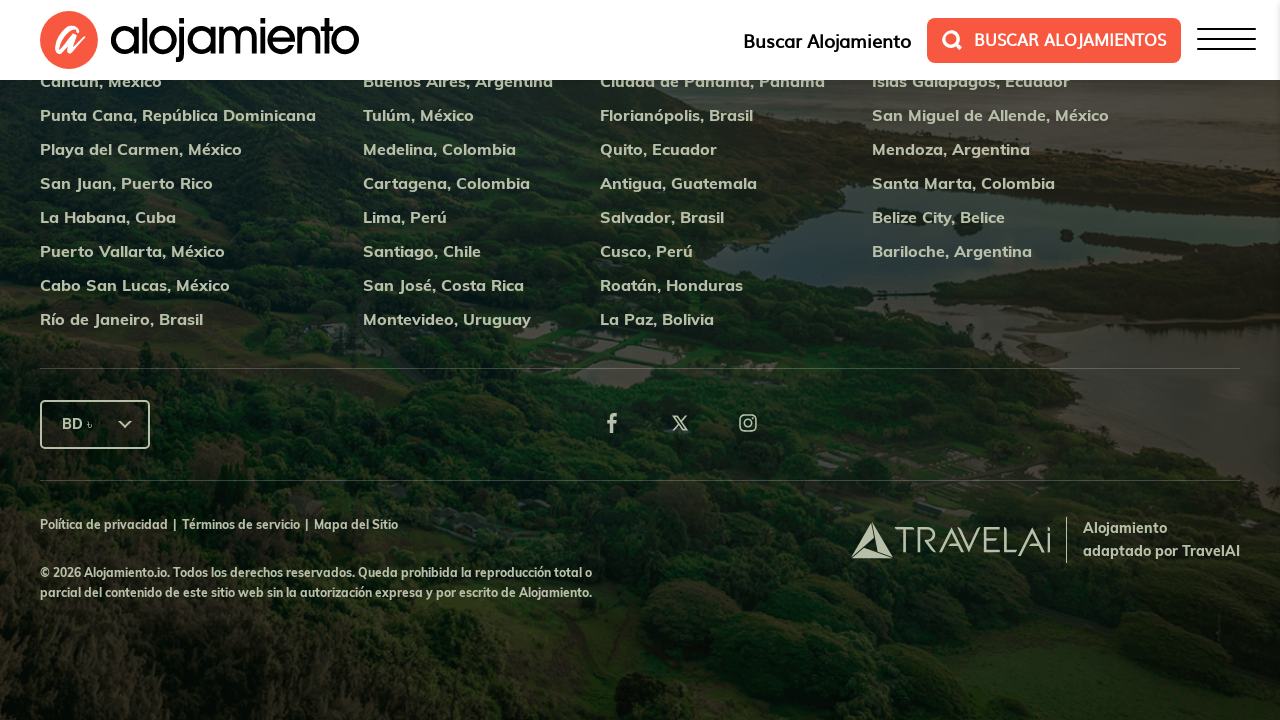

Reopened currency dropdown for next option at (95, 424) on #js-currency-sort-footer
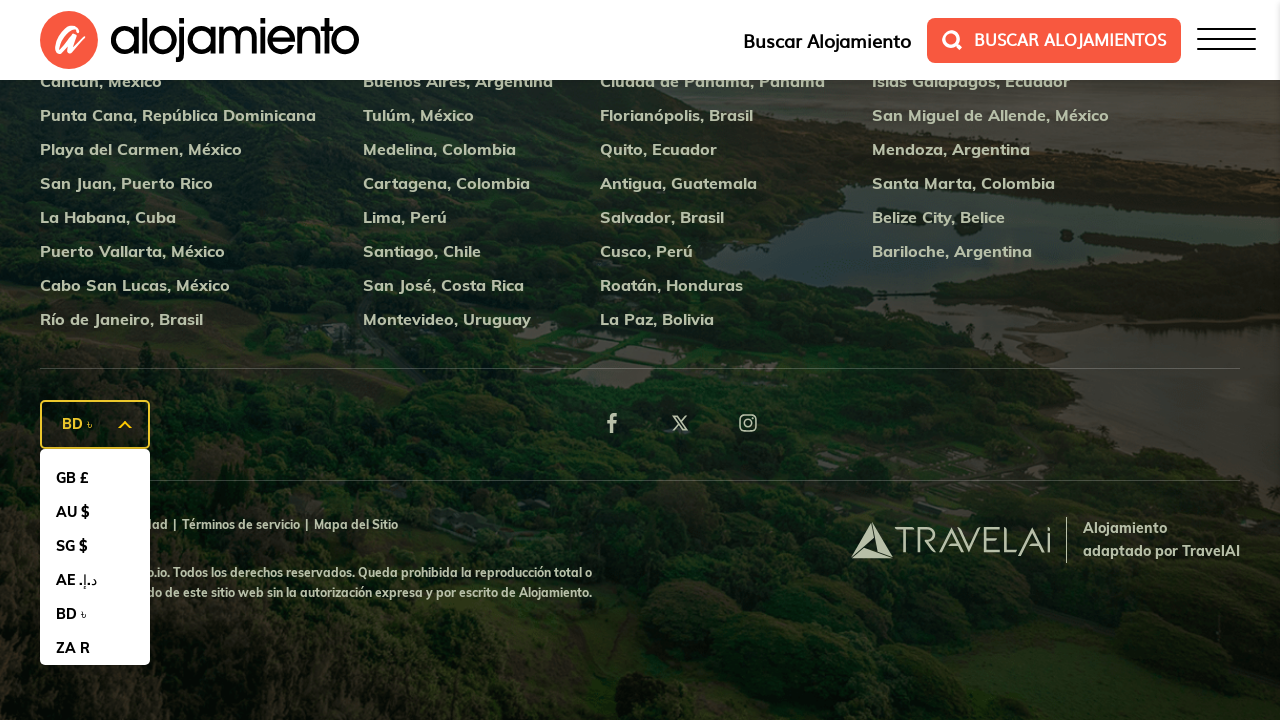

Dropdown options visible again
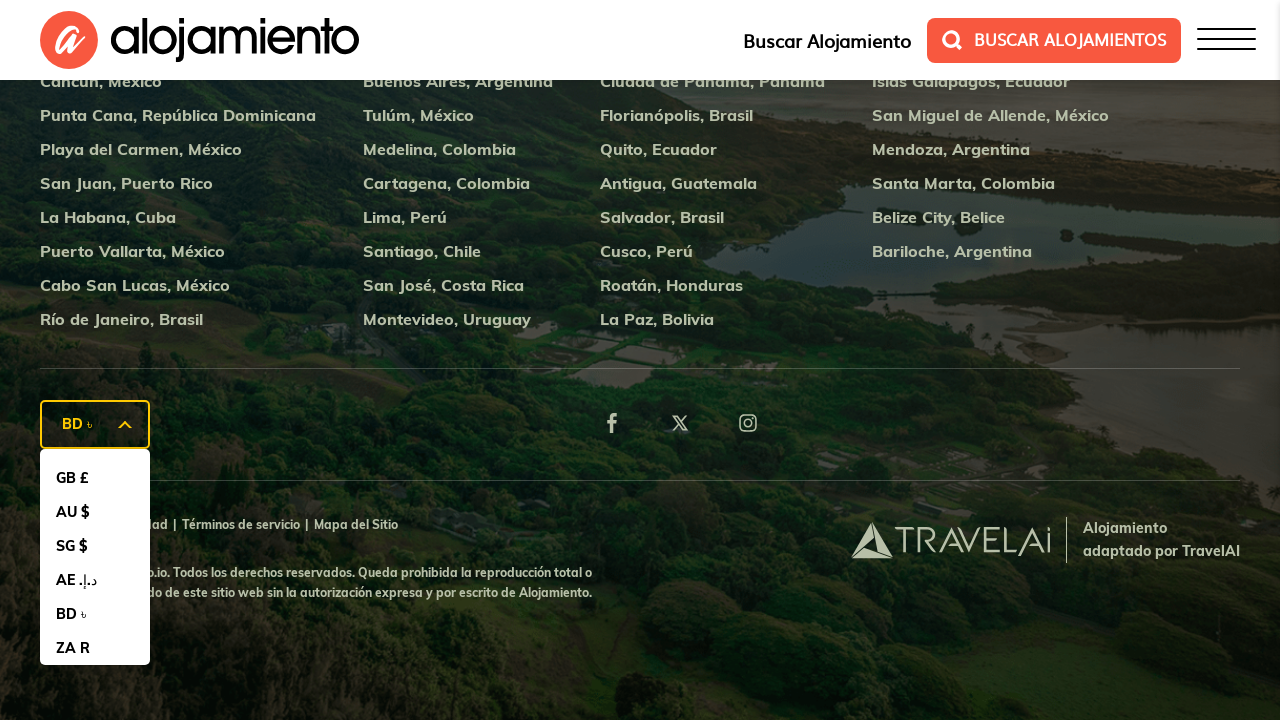

Extracted currency symbol: ZA R
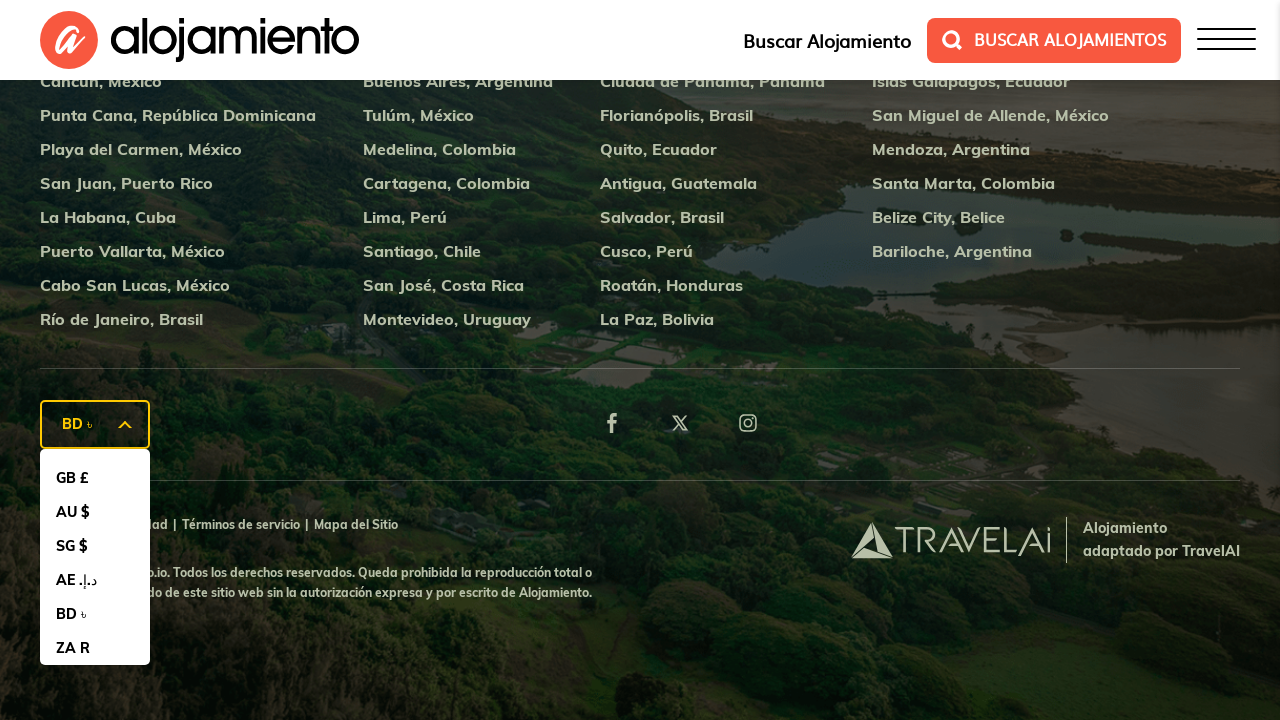

Scrolled currency option 'ZA R' into view
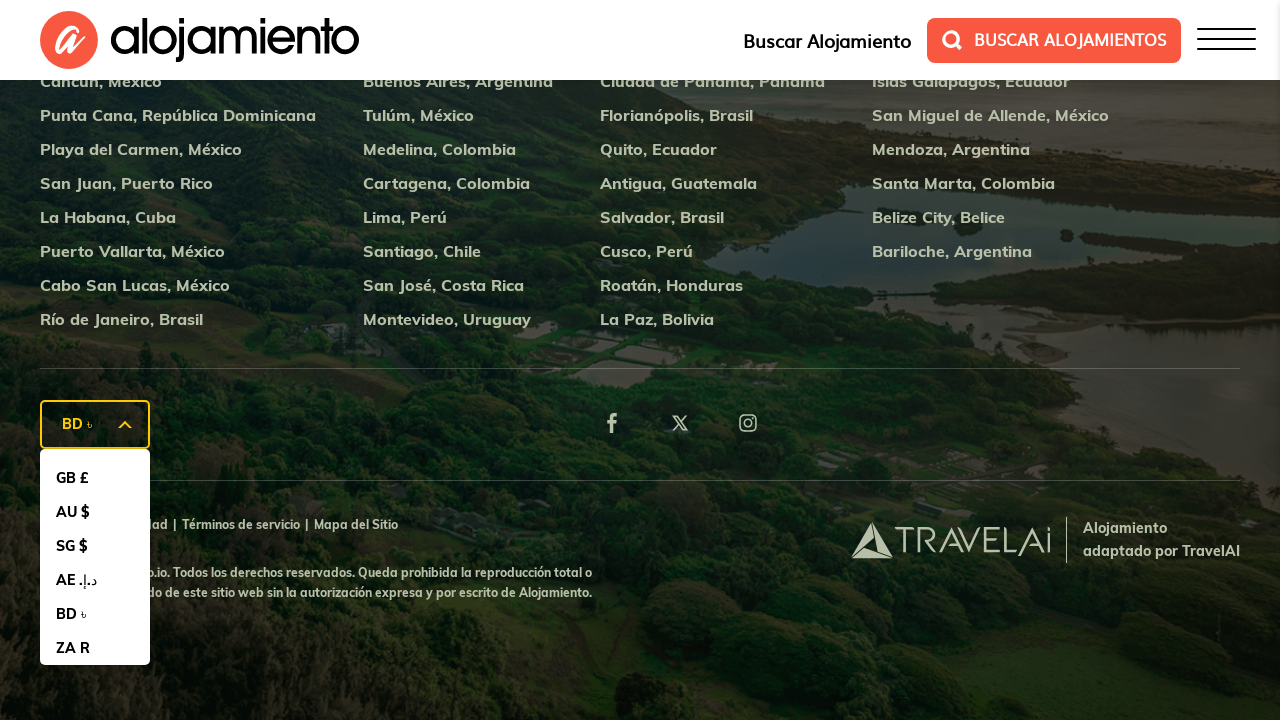

Clicked currency option 'ZA R' at (95, 648) on #js-currency-sort-footer .select-ul li >> nth=8
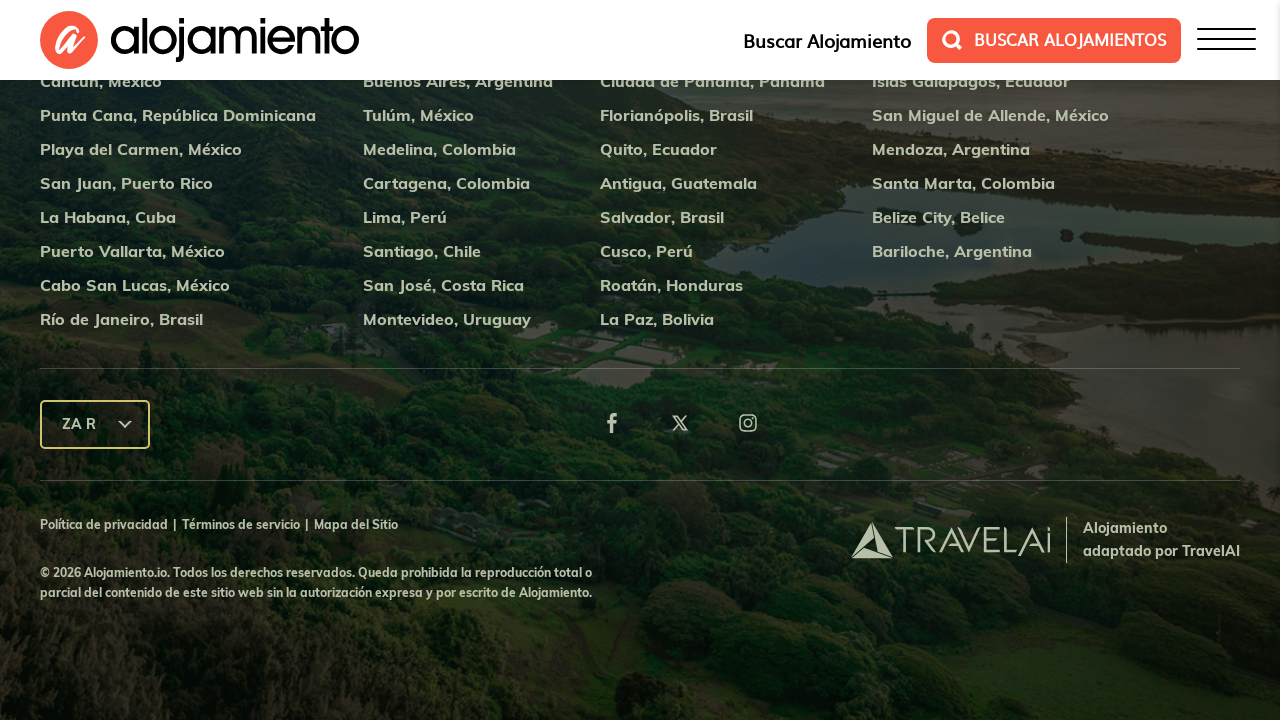

Waited for page to update with currency 'ZA R'
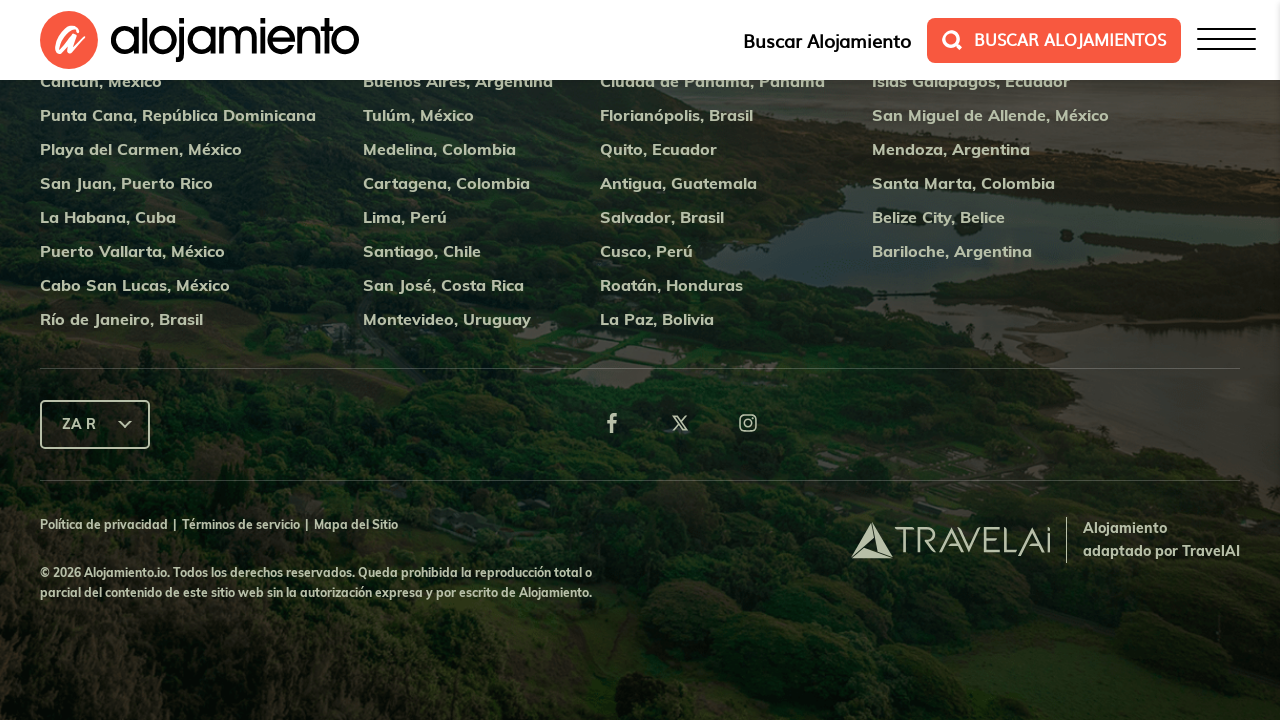

Retrieved 0 property tiles for verification
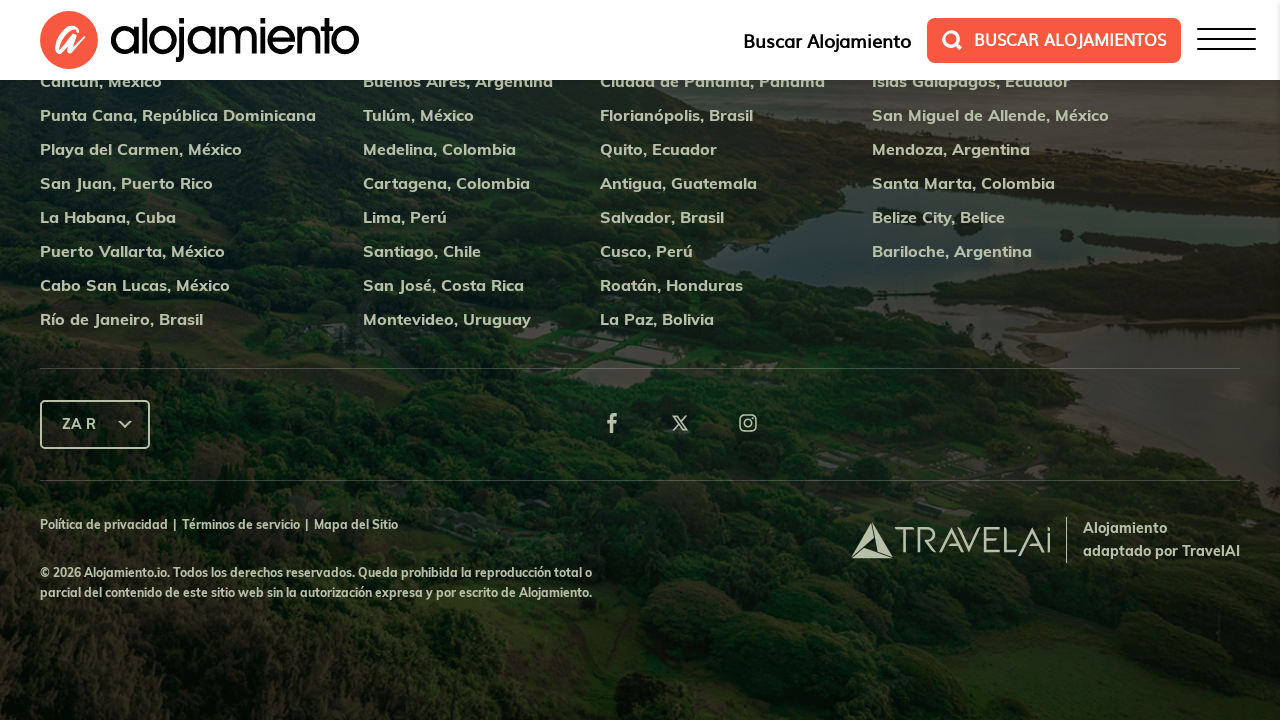

Verified all property tiles display currency symbol 'ZA R'
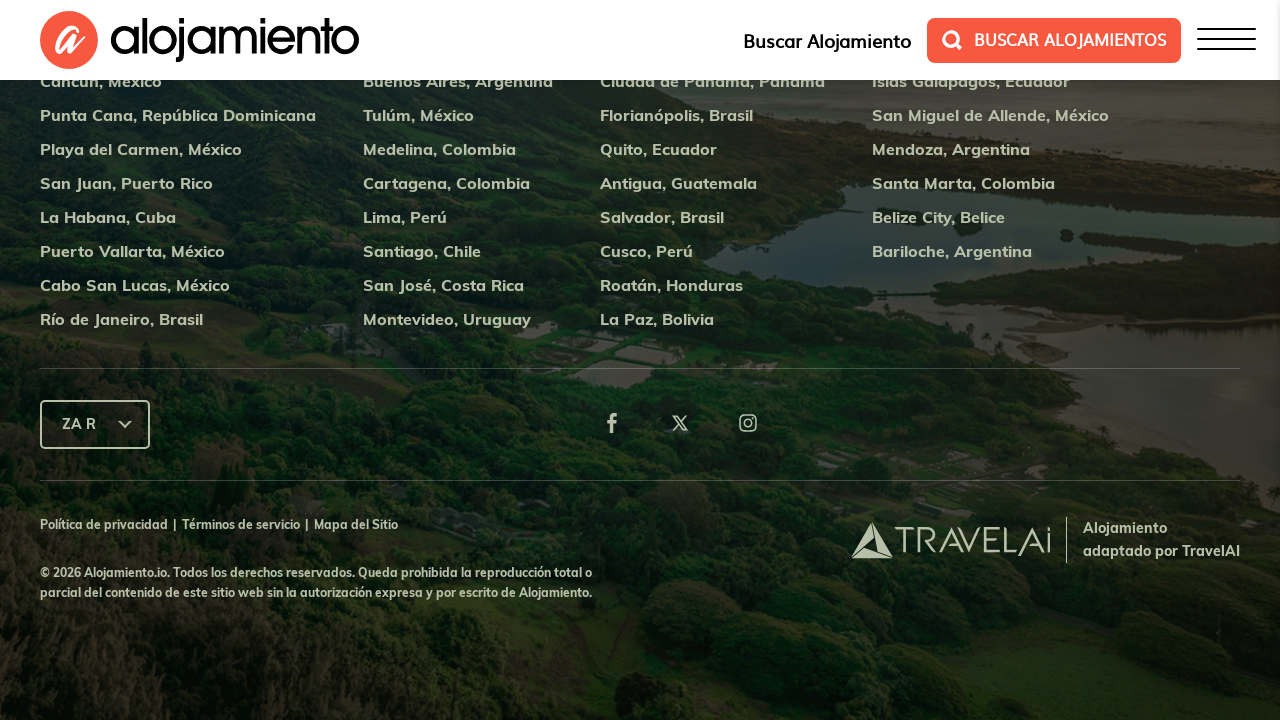

Reopened currency dropdown for next option at (95, 424) on #js-currency-sort-footer
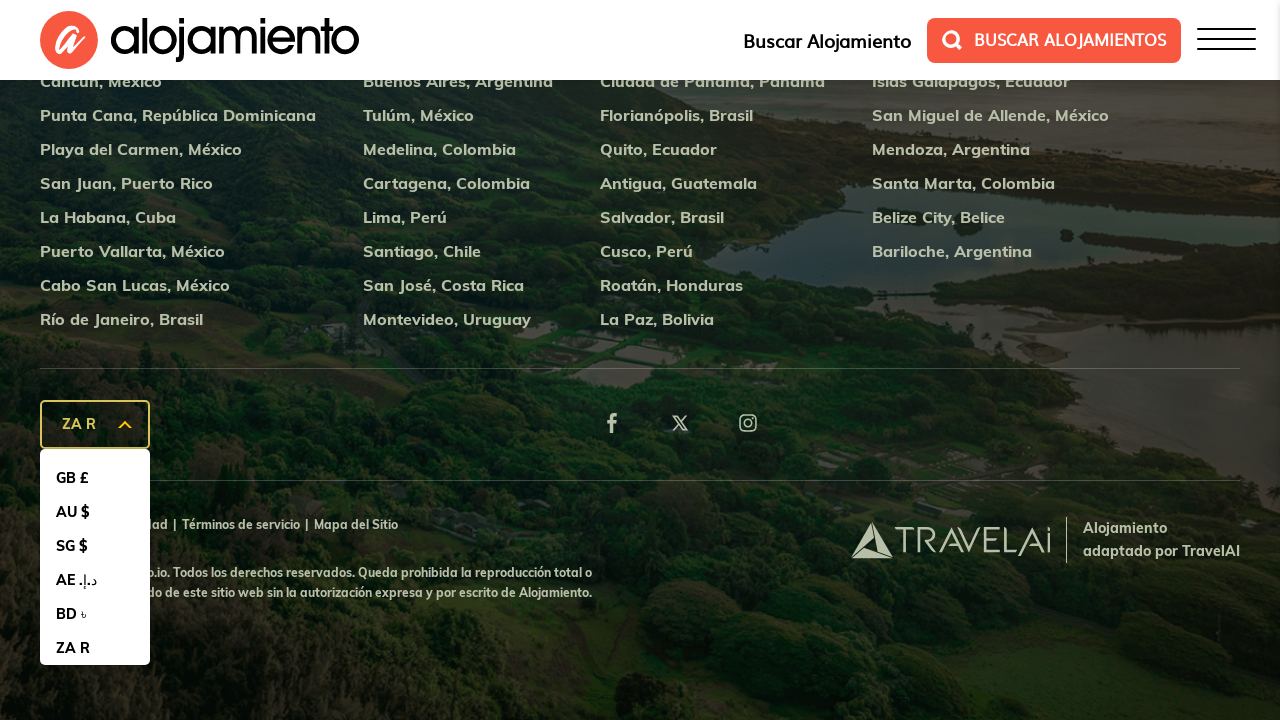

Dropdown options visible again
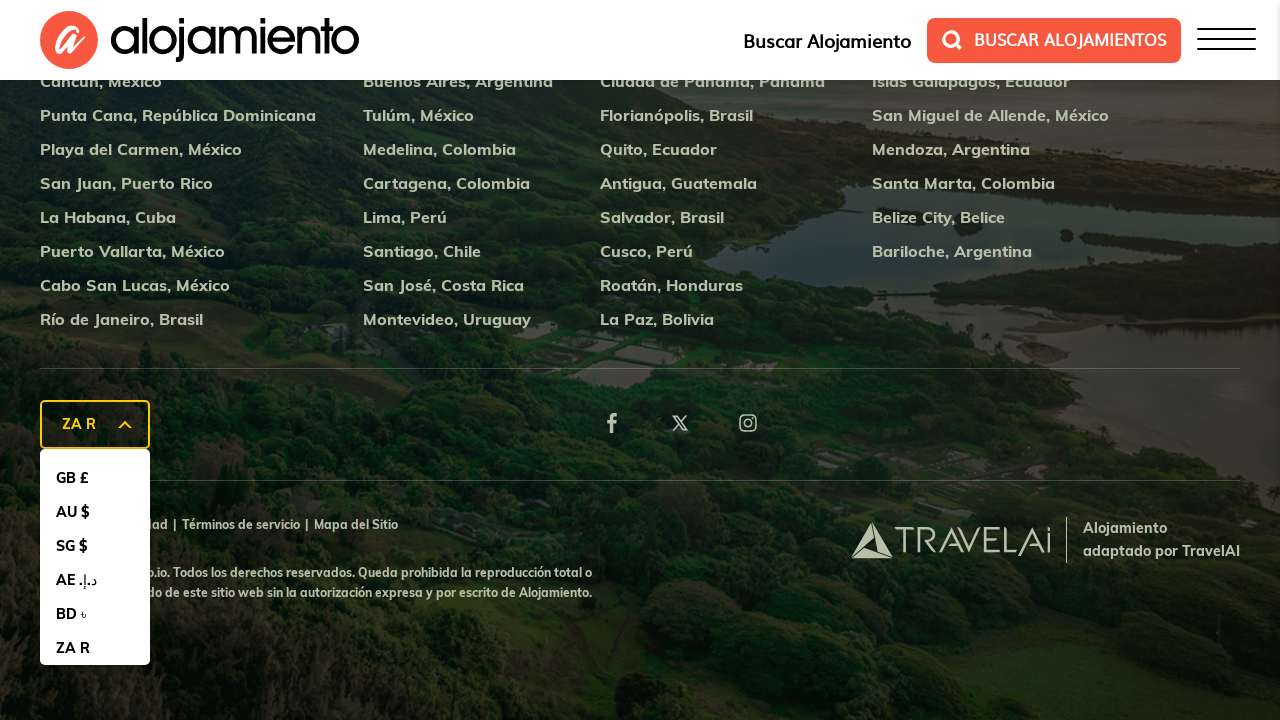

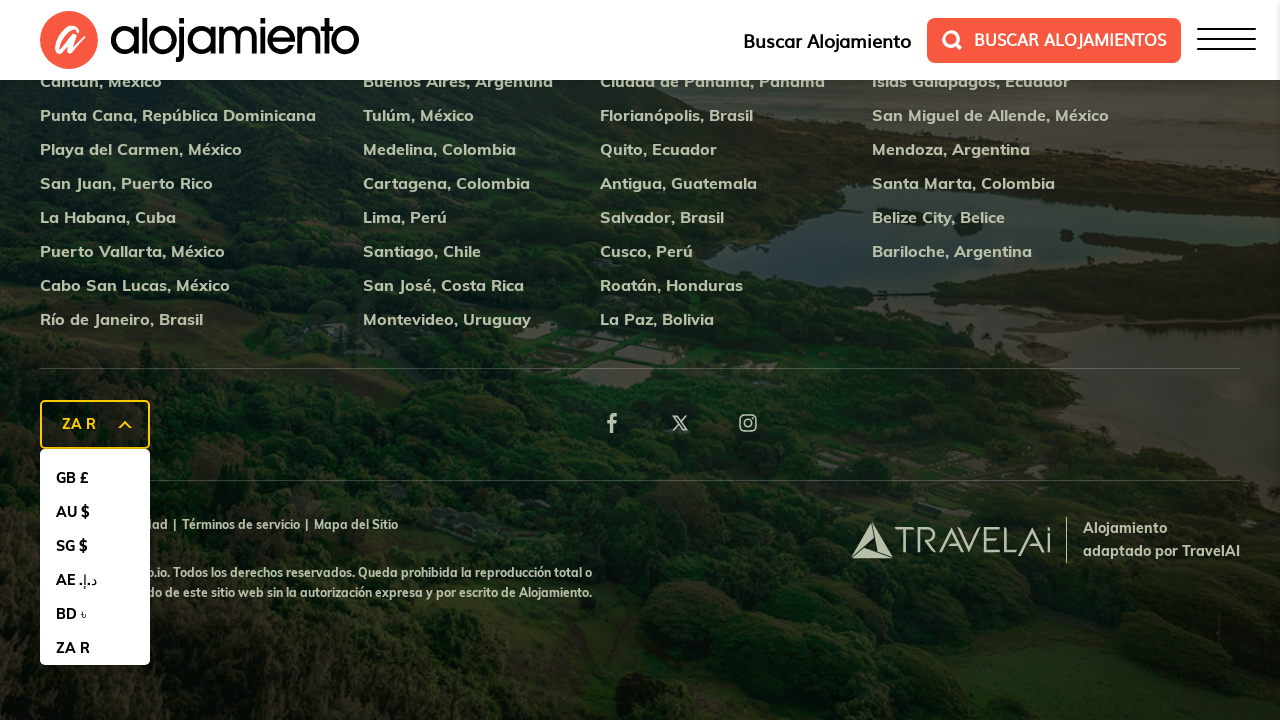